Fills all input fields in a large form with a placeholder value and submits the form

Starting URL: http://suninjuly.github.io/huge_form.html

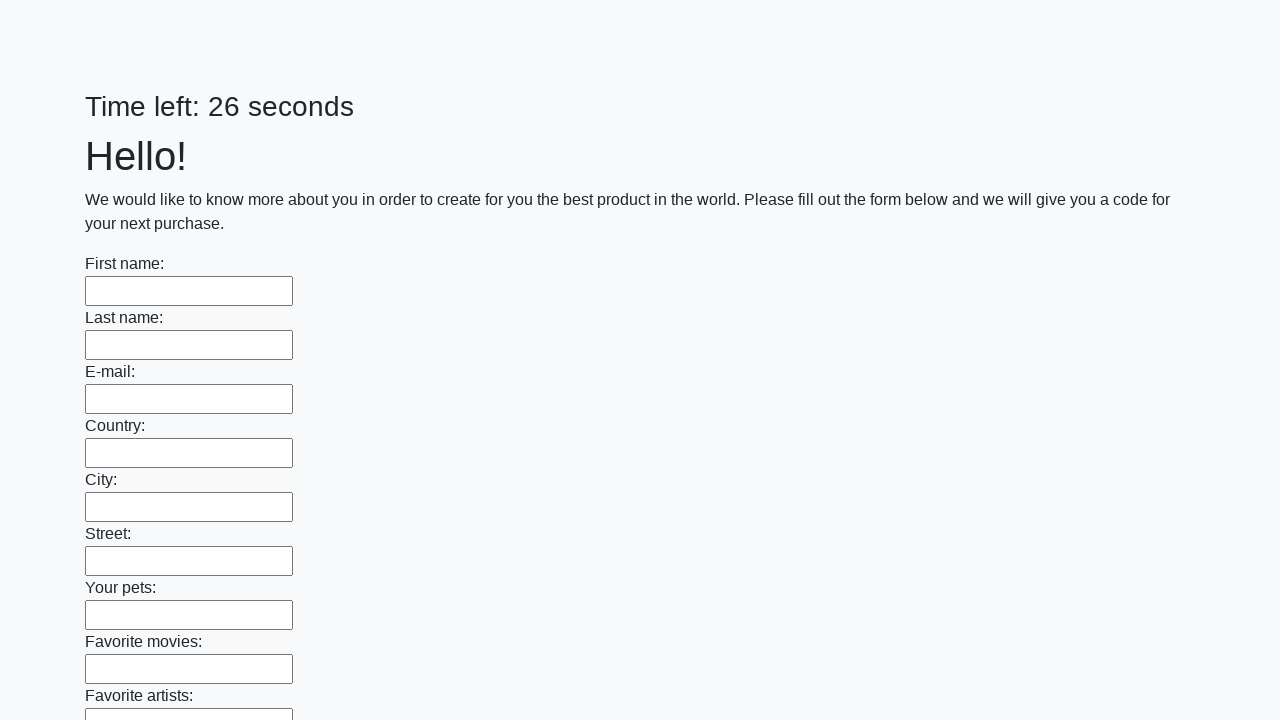

Located all input fields on the form
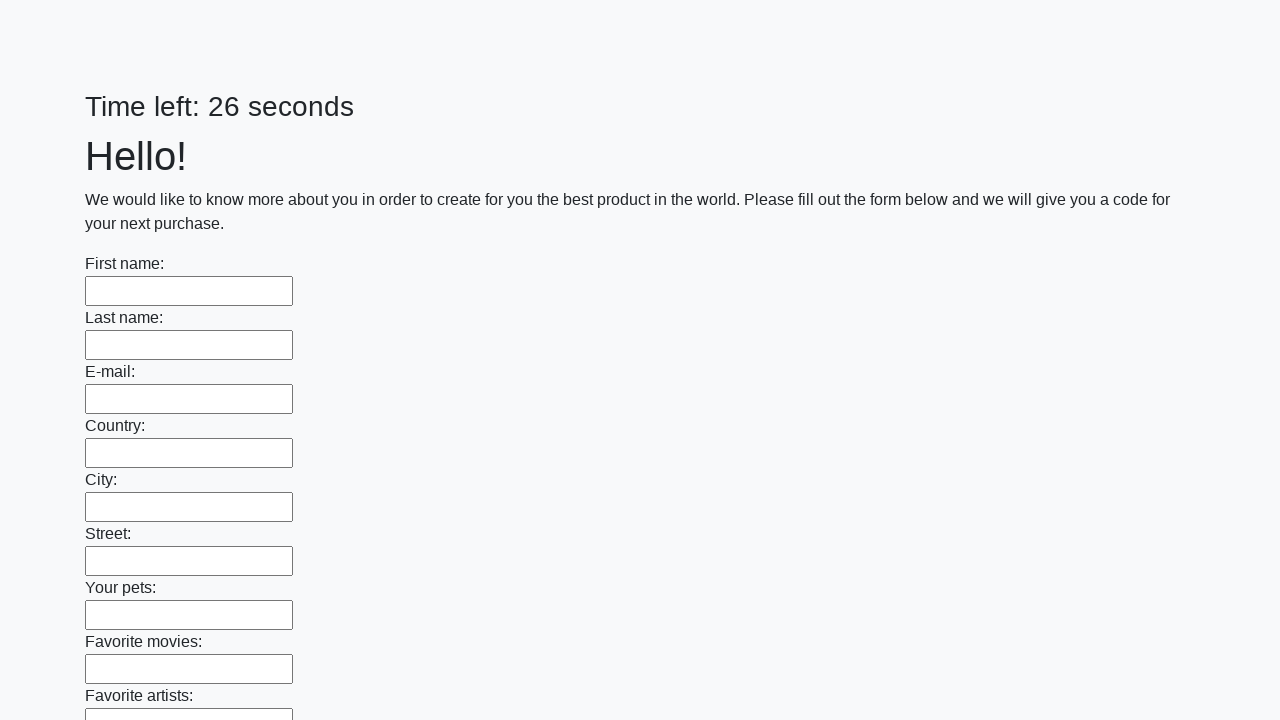

Filled an input field with placeholder value '@' on input >> nth=0
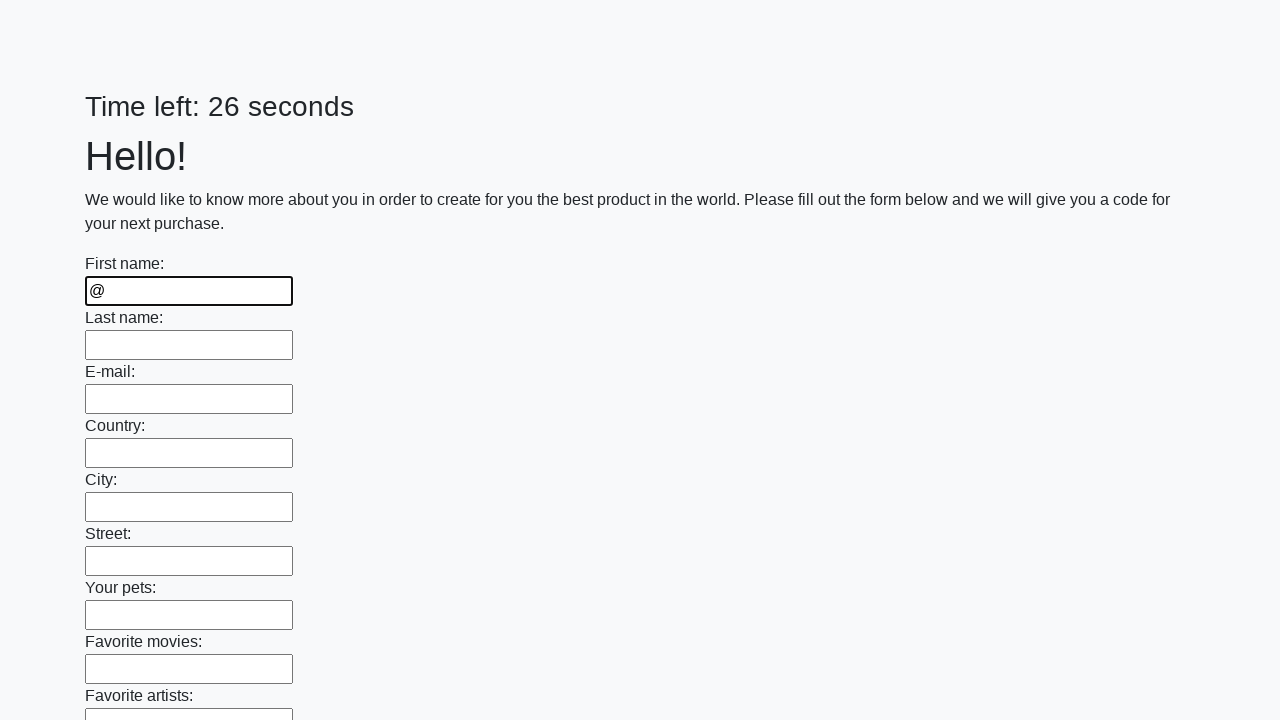

Filled an input field with placeholder value '@' on input >> nth=1
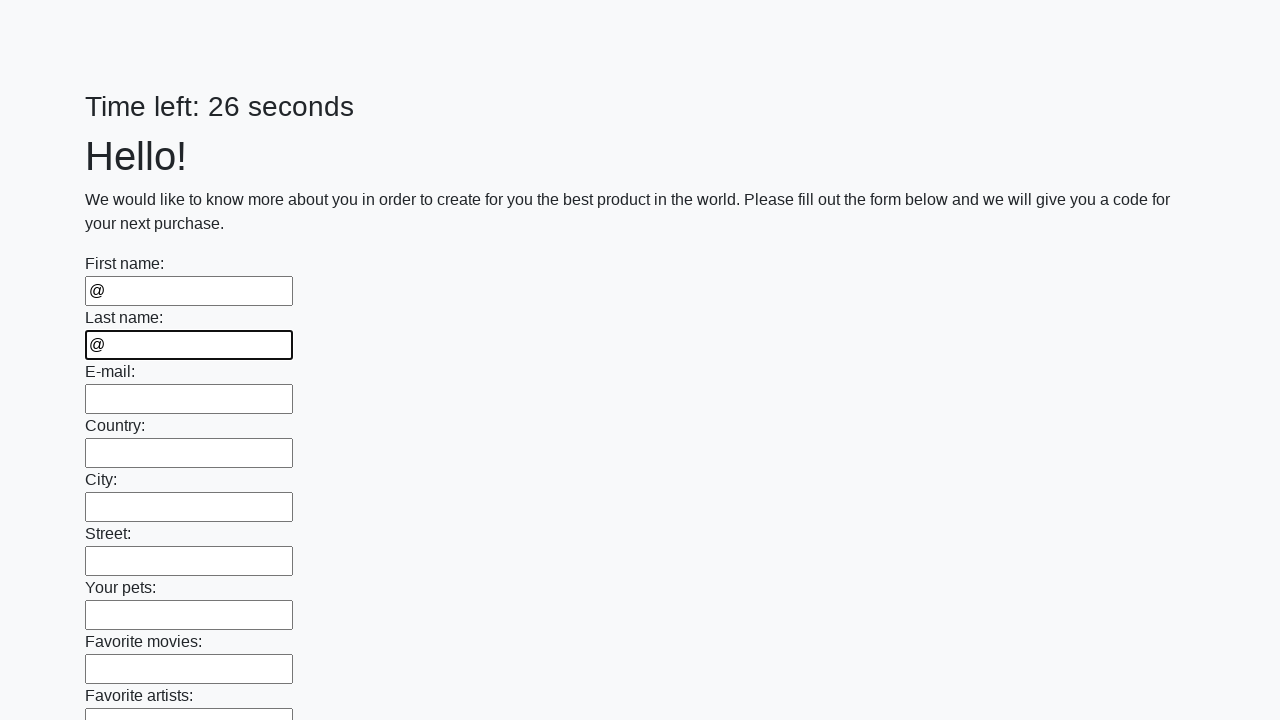

Filled an input field with placeholder value '@' on input >> nth=2
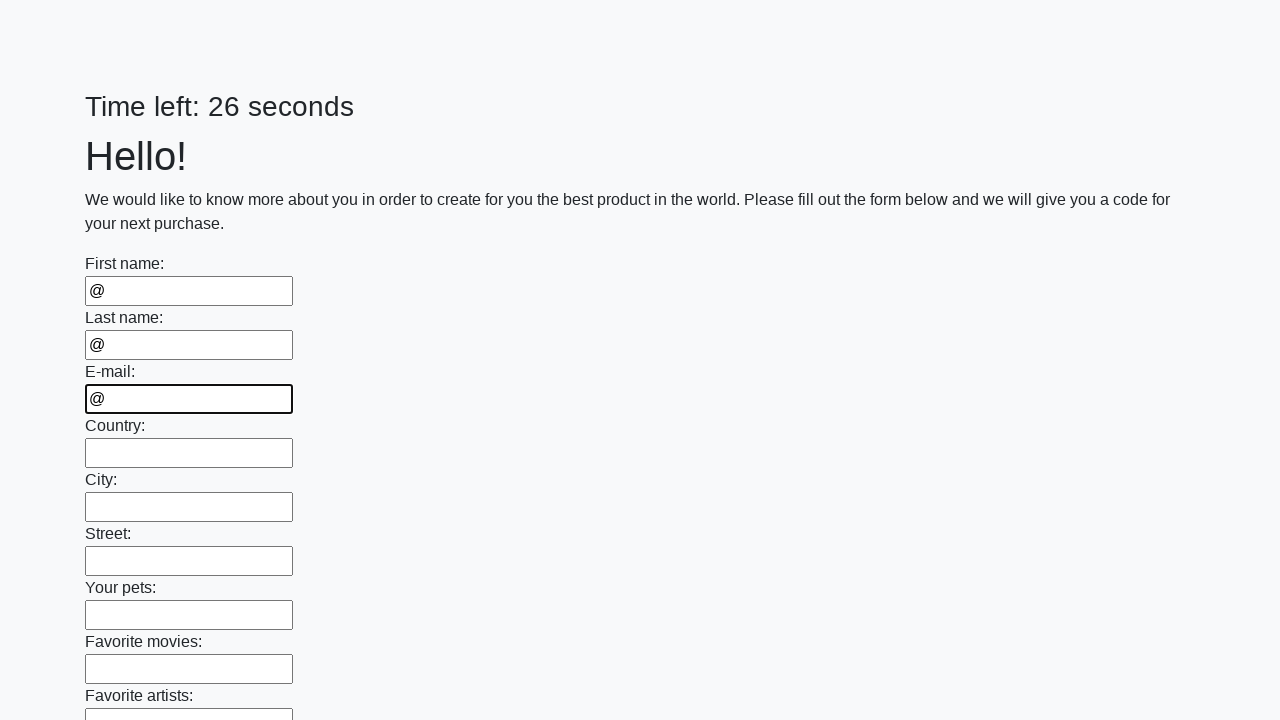

Filled an input field with placeholder value '@' on input >> nth=3
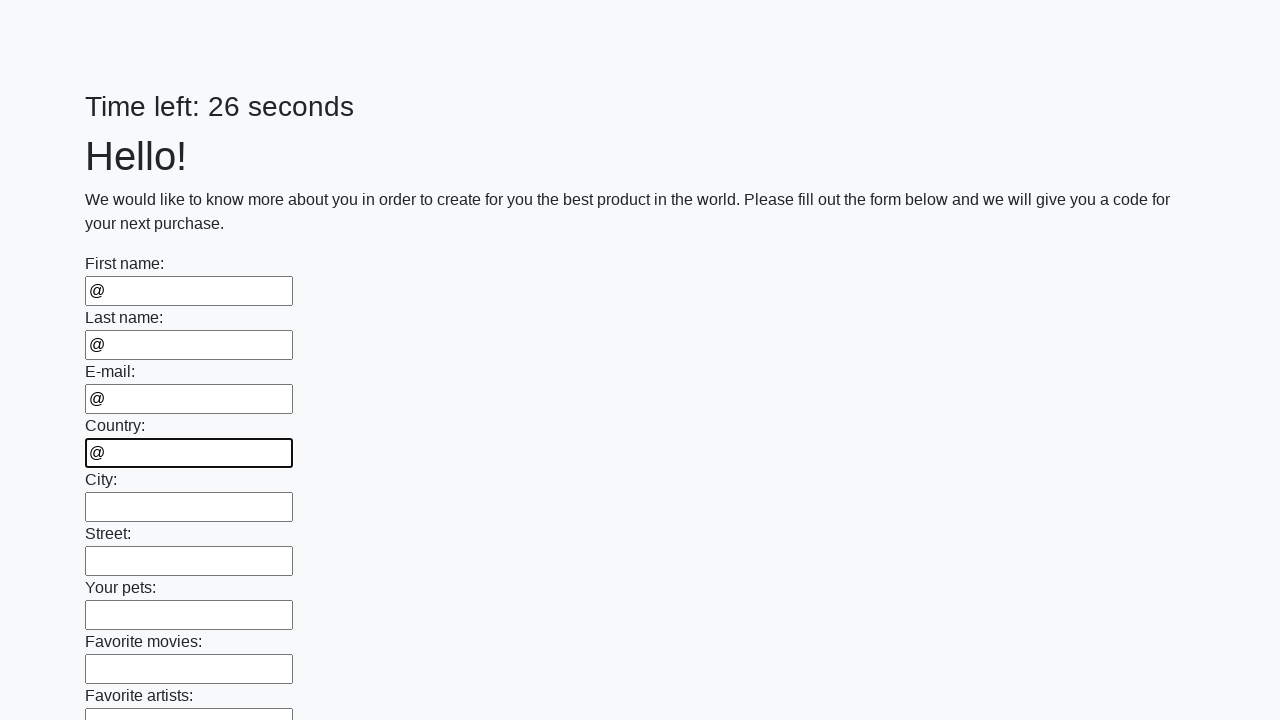

Filled an input field with placeholder value '@' on input >> nth=4
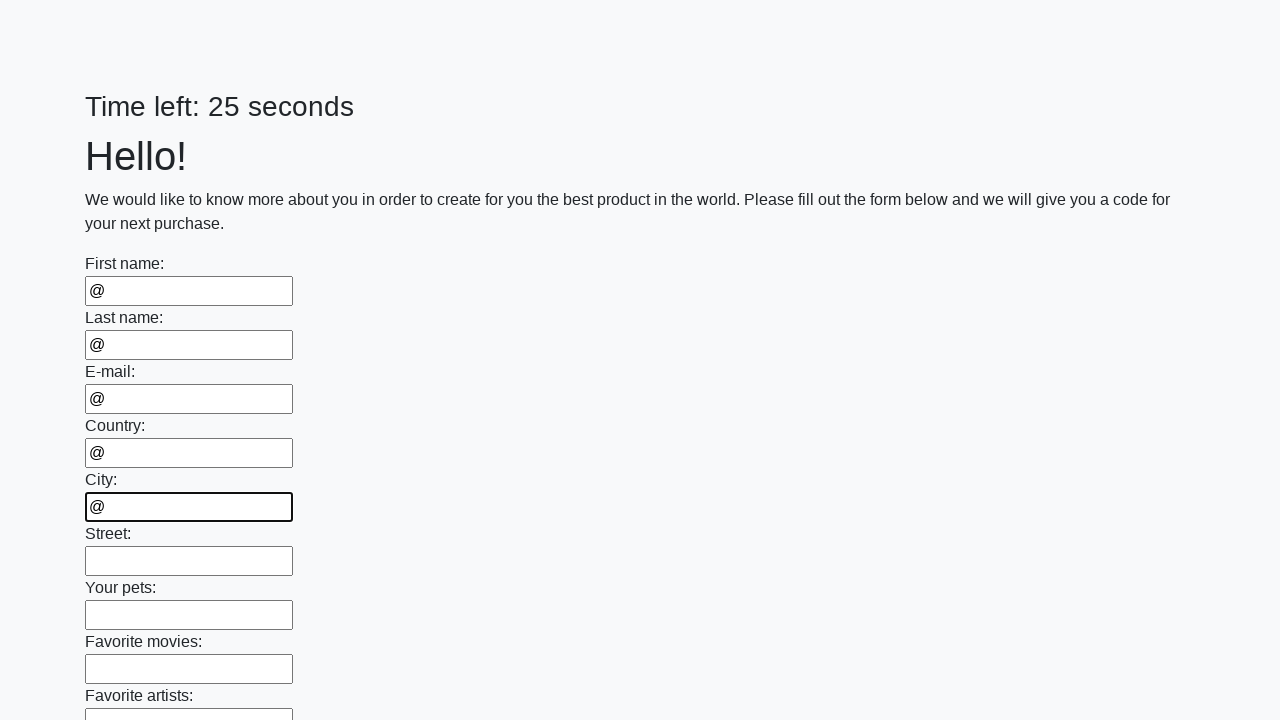

Filled an input field with placeholder value '@' on input >> nth=5
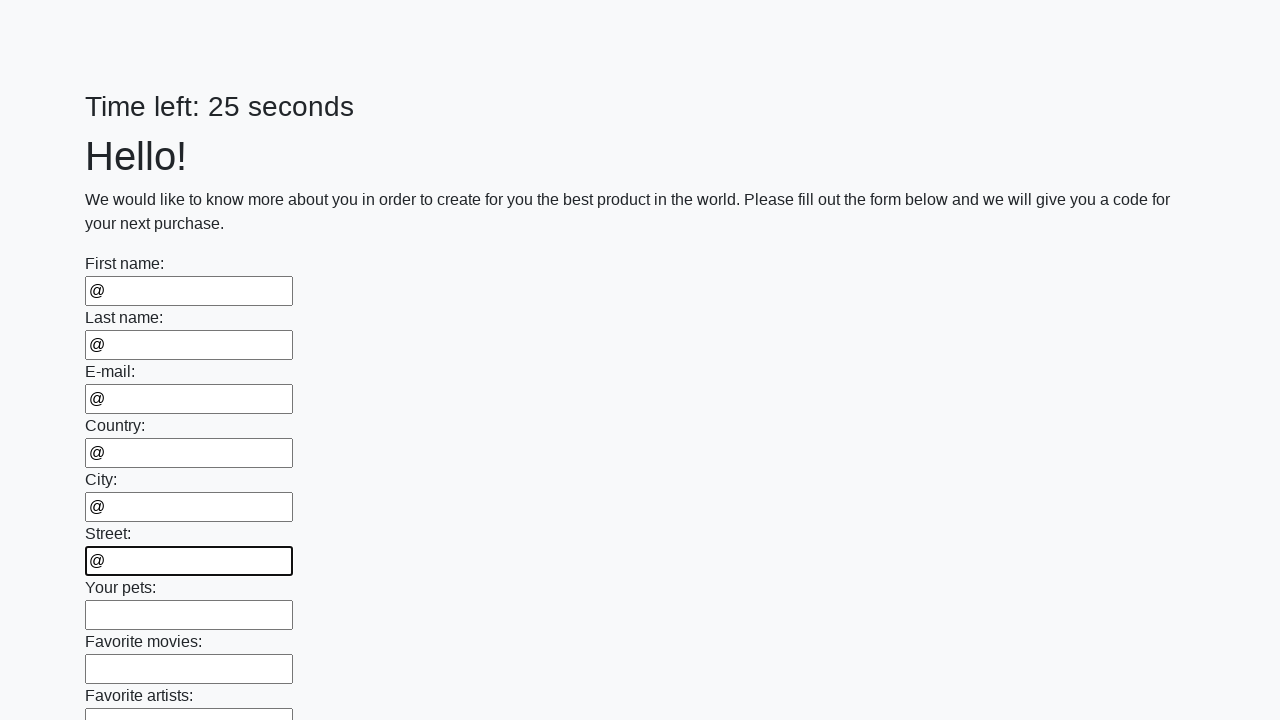

Filled an input field with placeholder value '@' on input >> nth=6
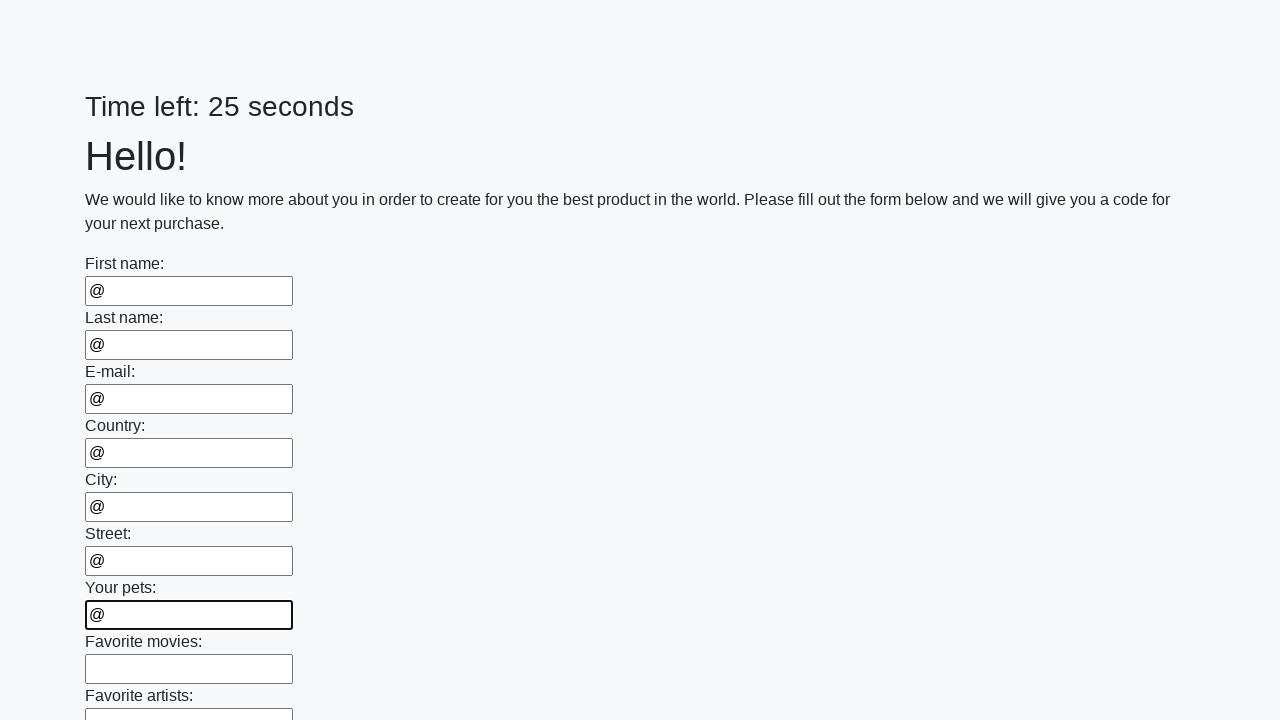

Filled an input field with placeholder value '@' on input >> nth=7
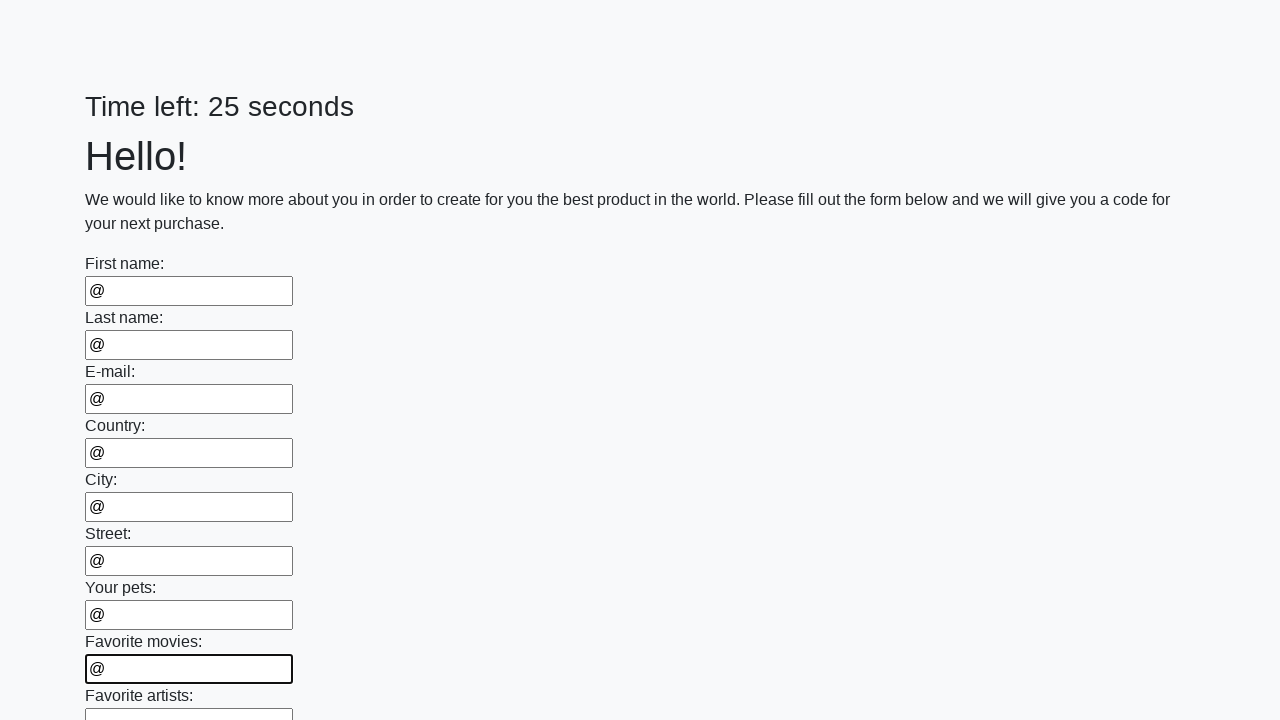

Filled an input field with placeholder value '@' on input >> nth=8
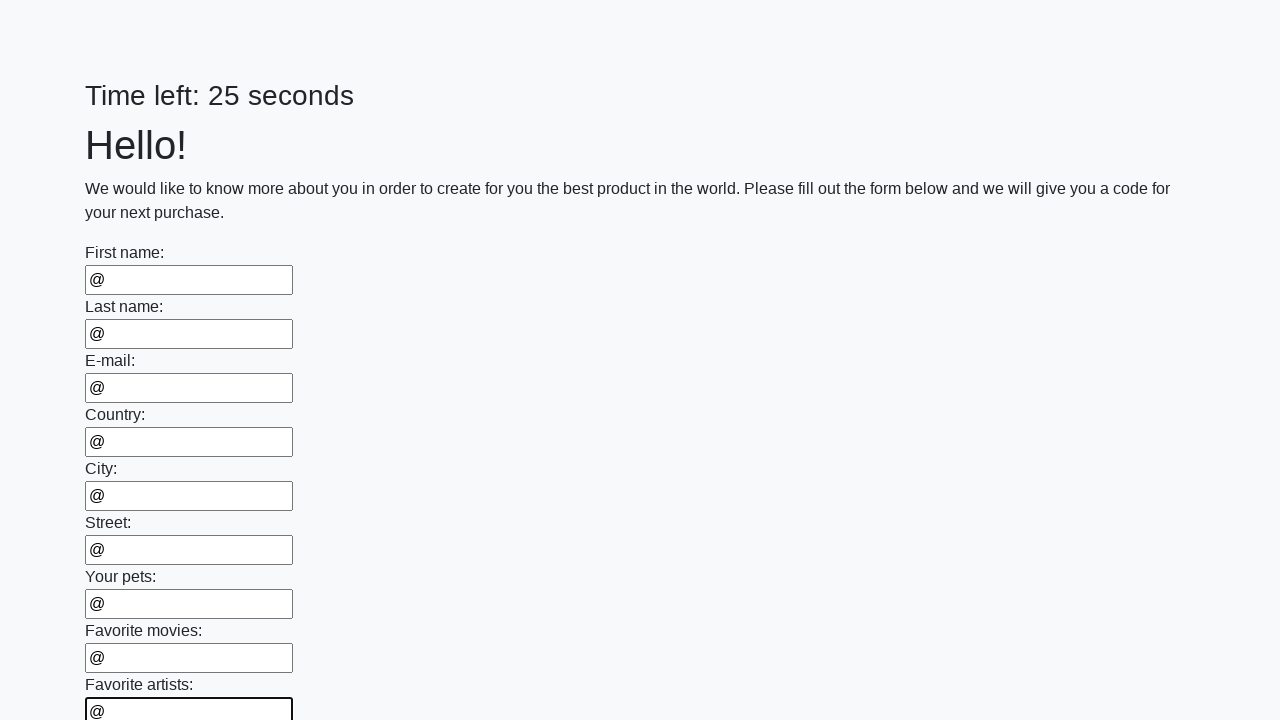

Filled an input field with placeholder value '@' on input >> nth=9
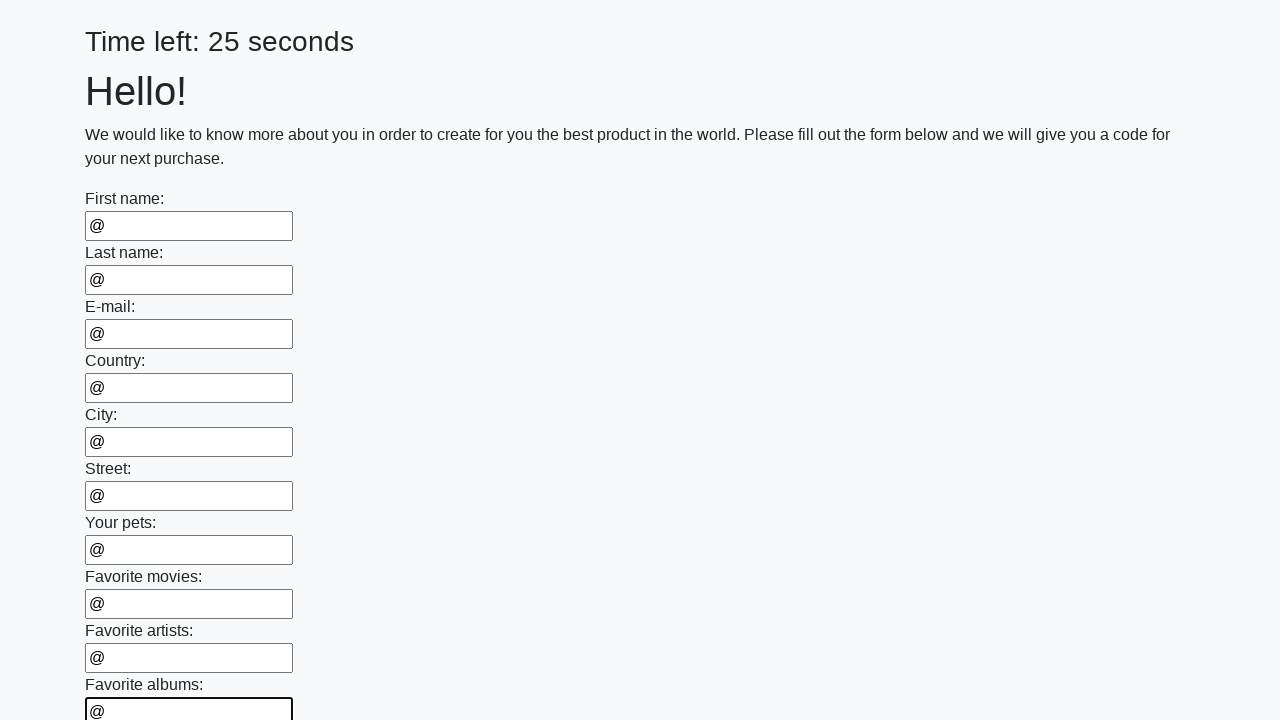

Filled an input field with placeholder value '@' on input >> nth=10
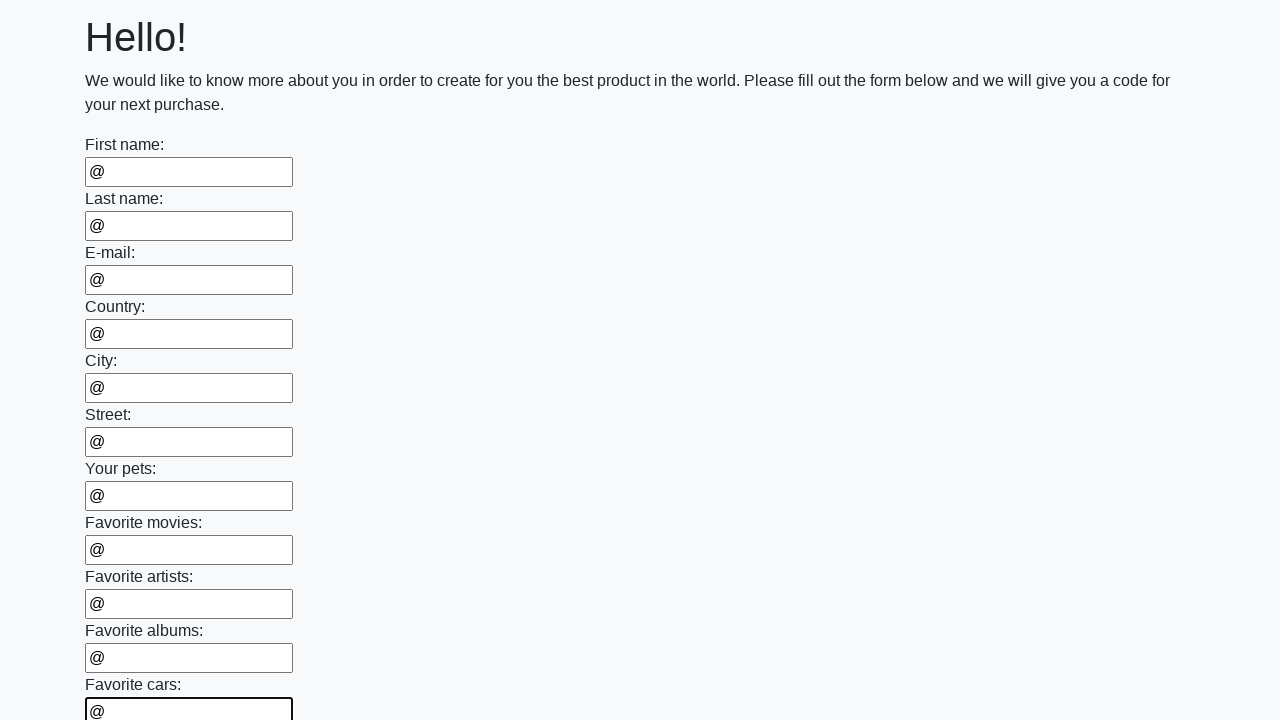

Filled an input field with placeholder value '@' on input >> nth=11
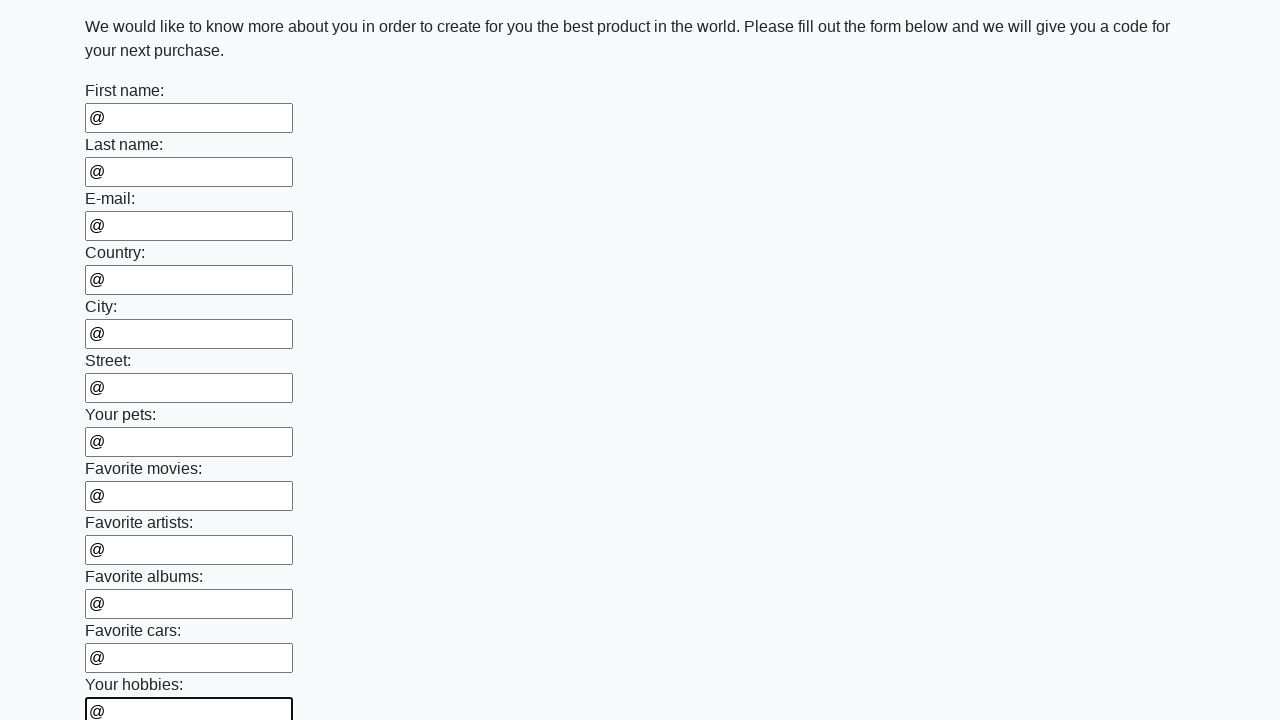

Filled an input field with placeholder value '@' on input >> nth=12
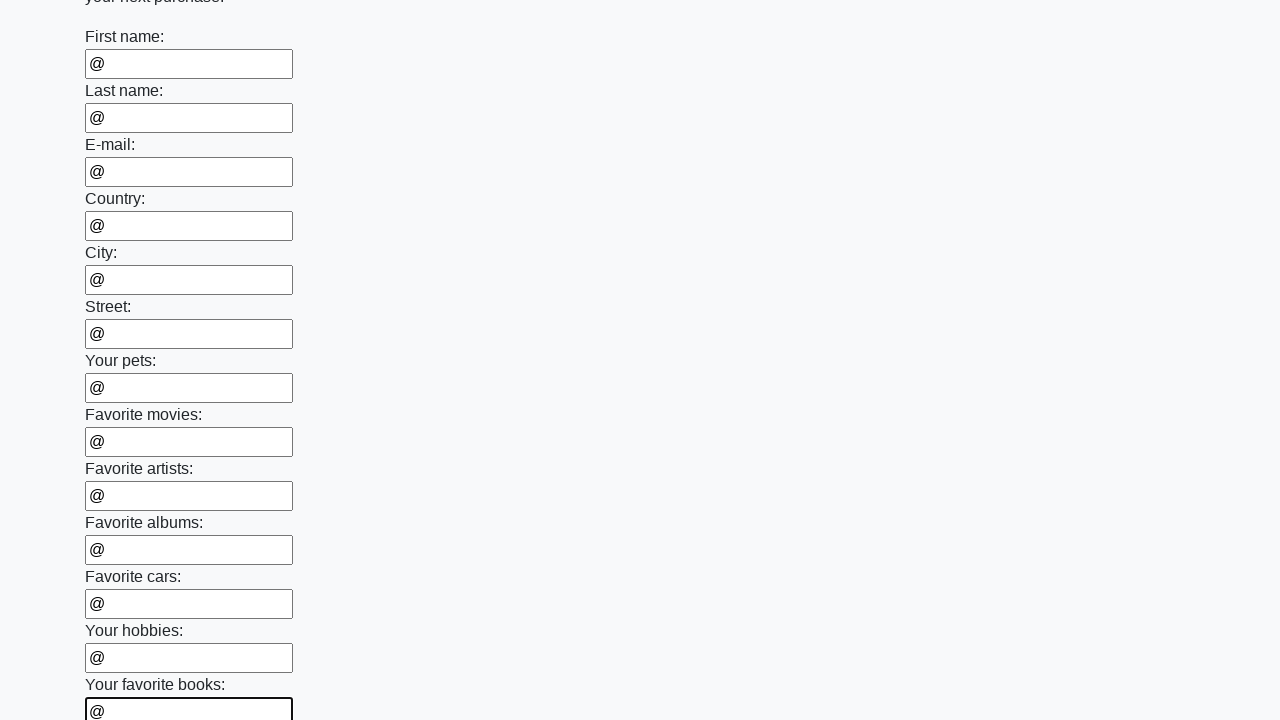

Filled an input field with placeholder value '@' on input >> nth=13
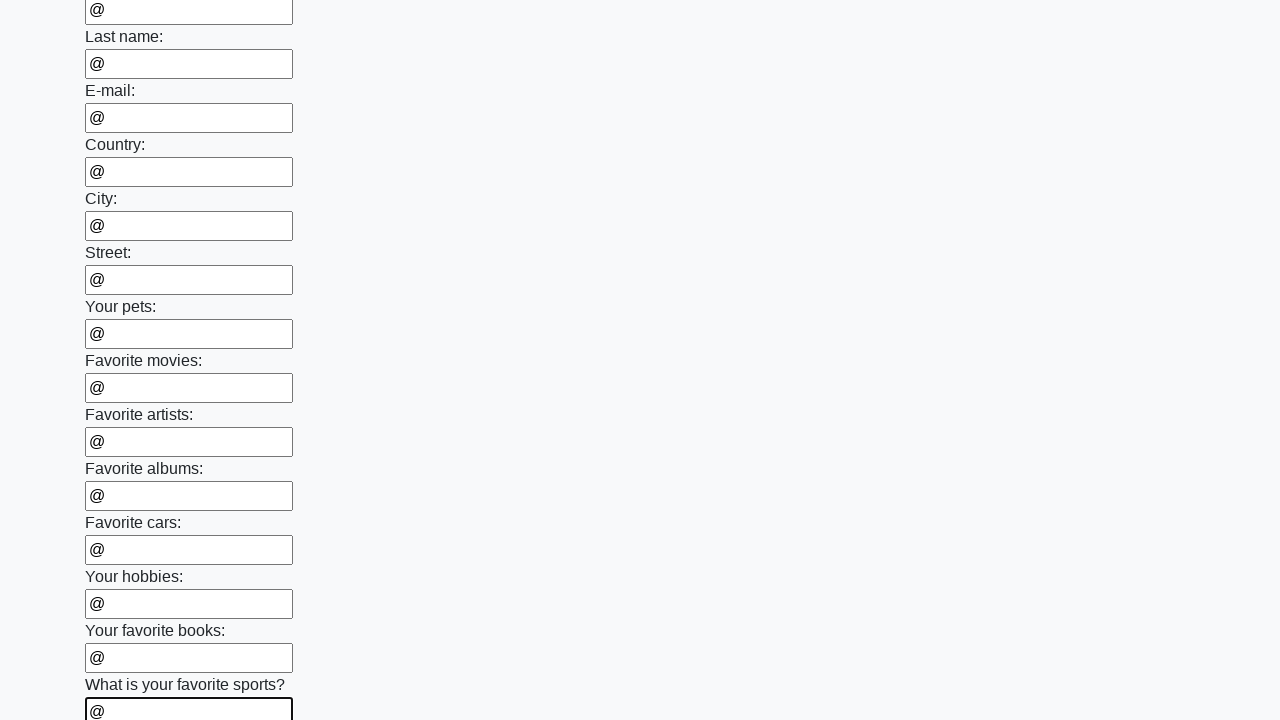

Filled an input field with placeholder value '@' on input >> nth=14
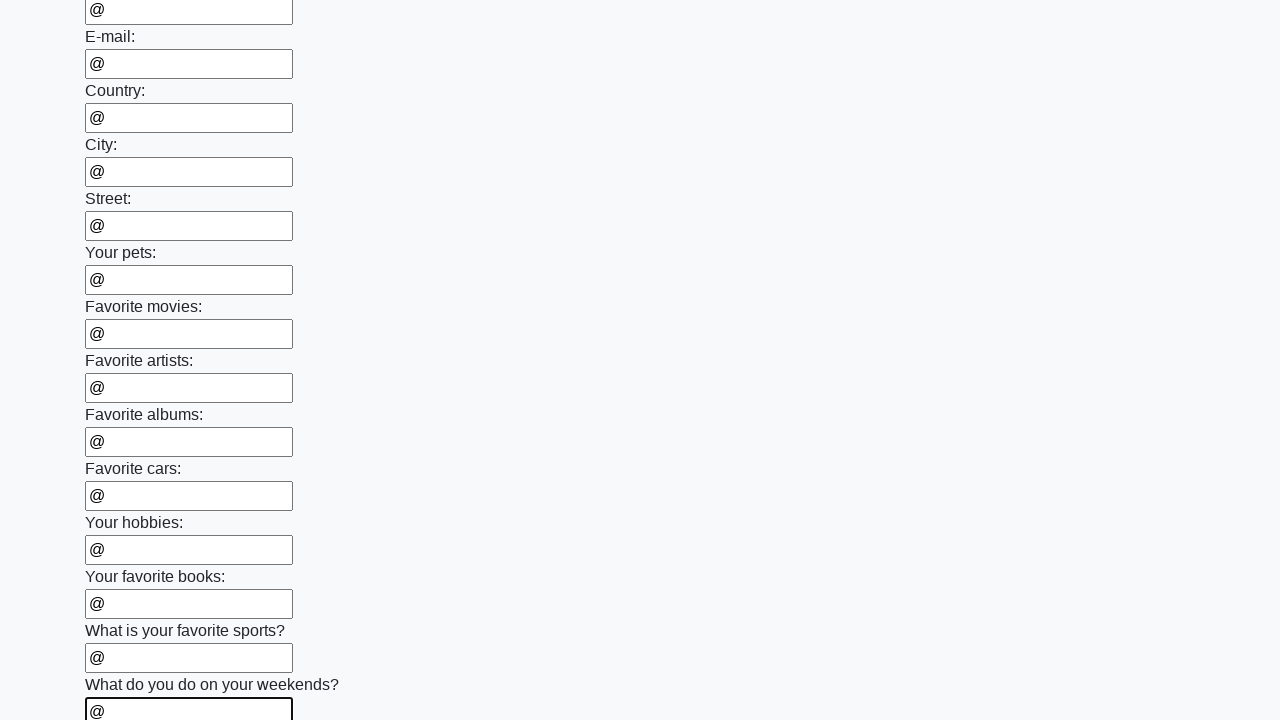

Filled an input field with placeholder value '@' on input >> nth=15
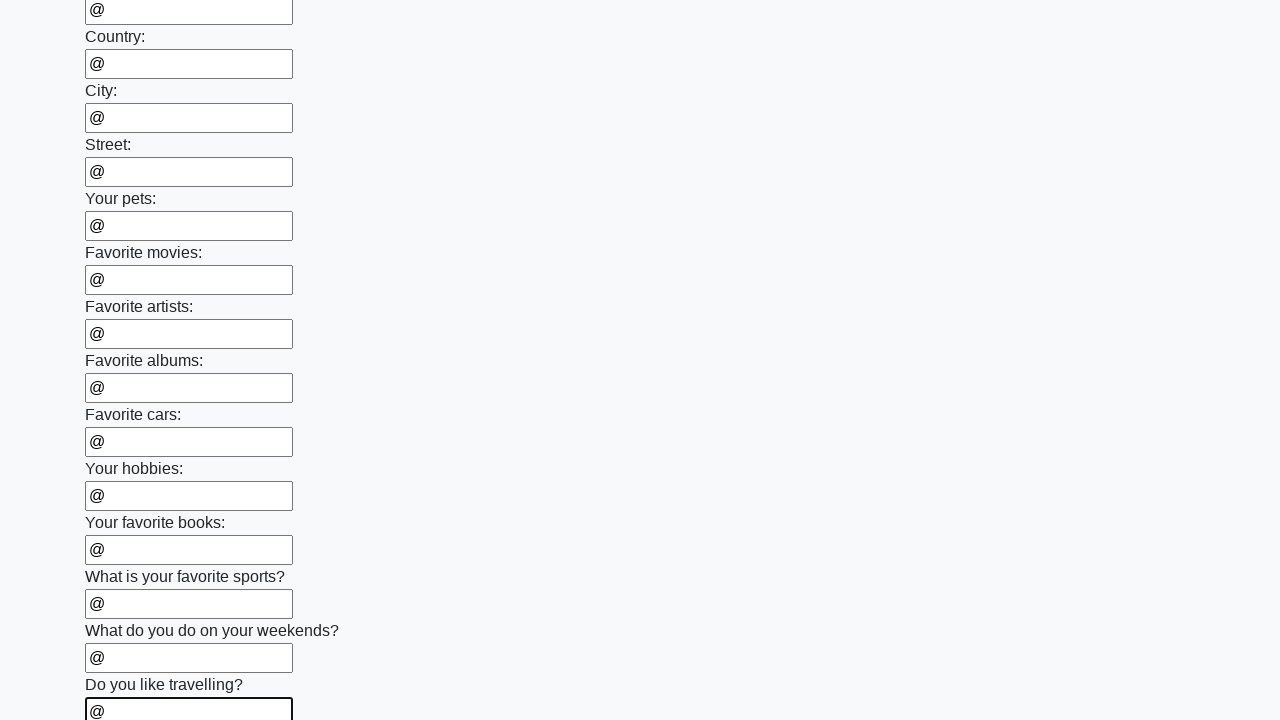

Filled an input field with placeholder value '@' on input >> nth=16
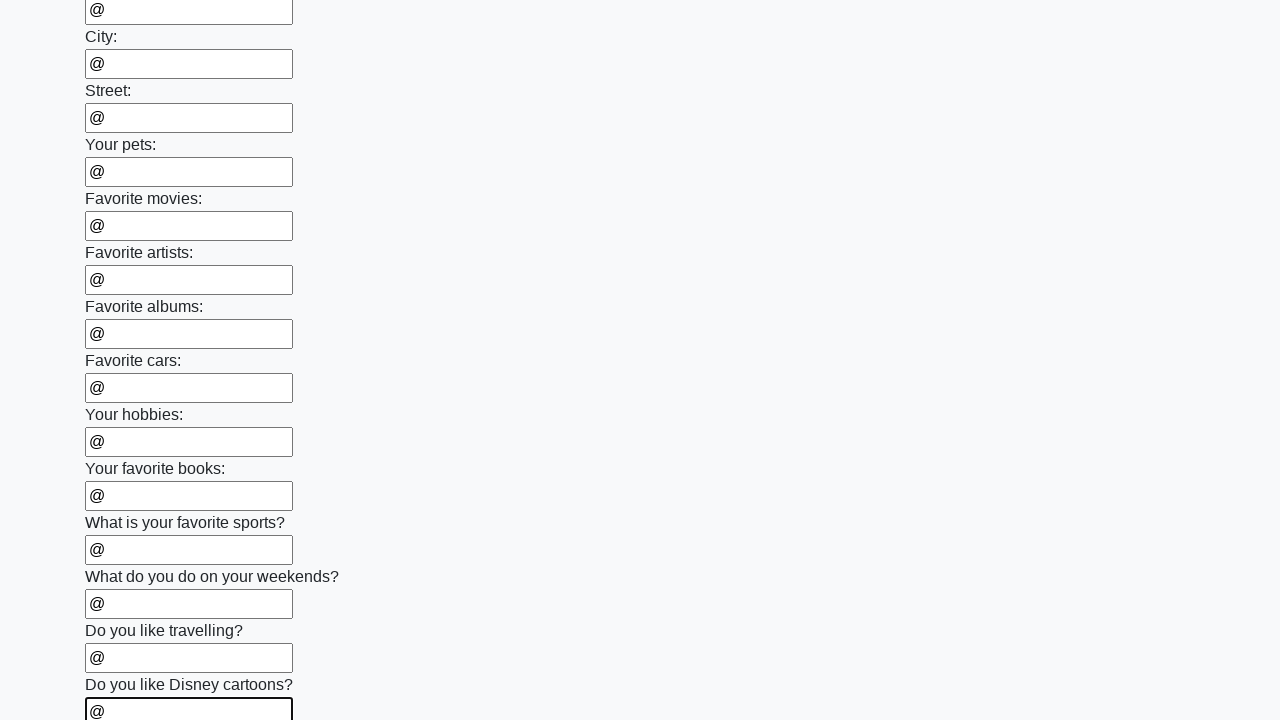

Filled an input field with placeholder value '@' on input >> nth=17
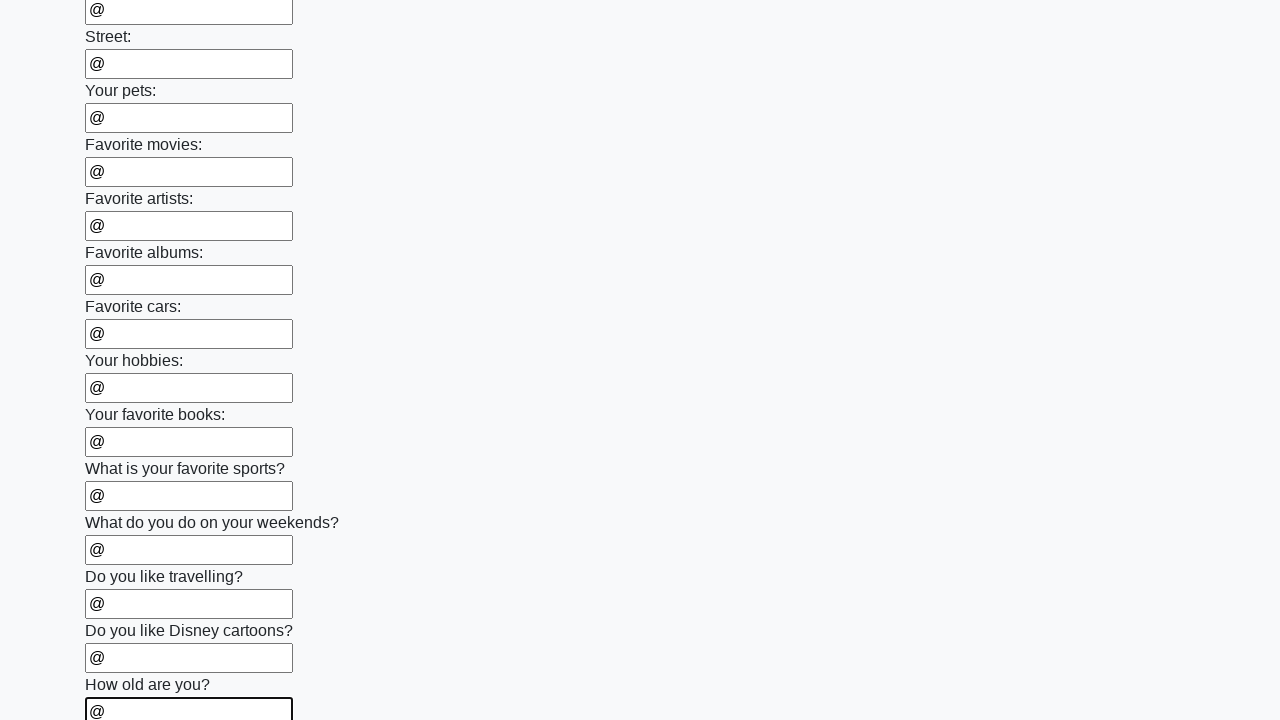

Filled an input field with placeholder value '@' on input >> nth=18
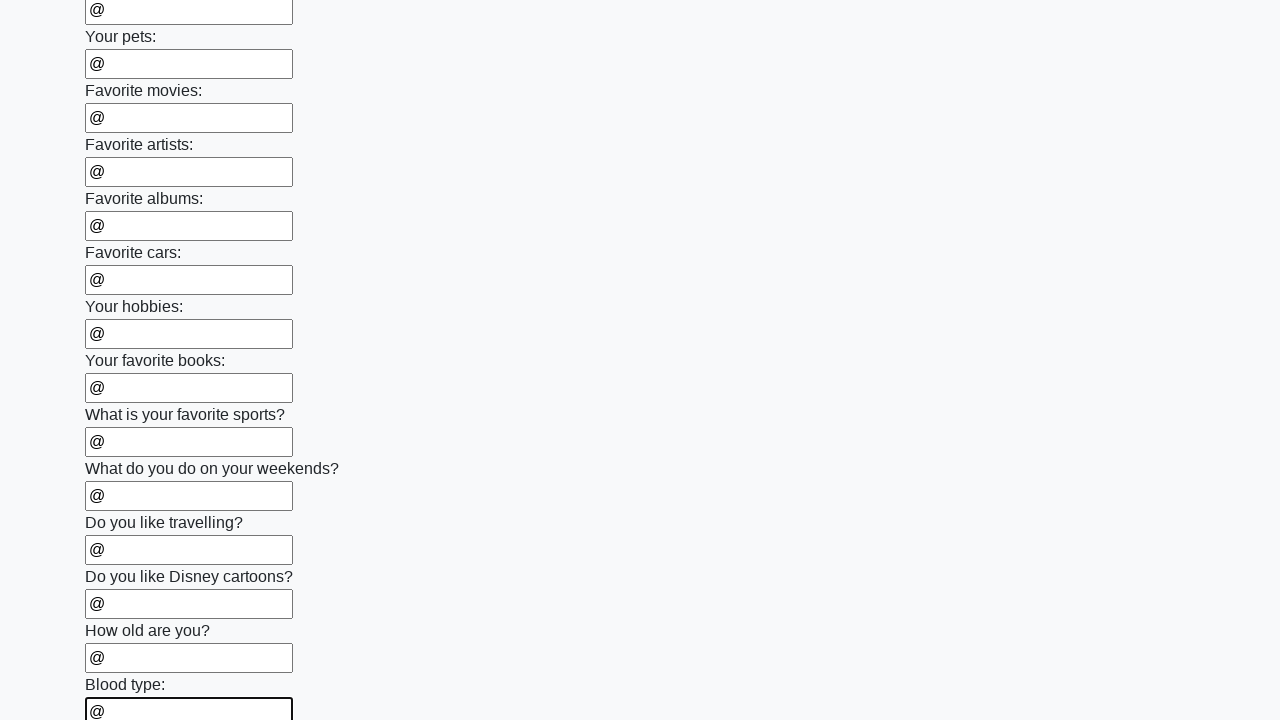

Filled an input field with placeholder value '@' on input >> nth=19
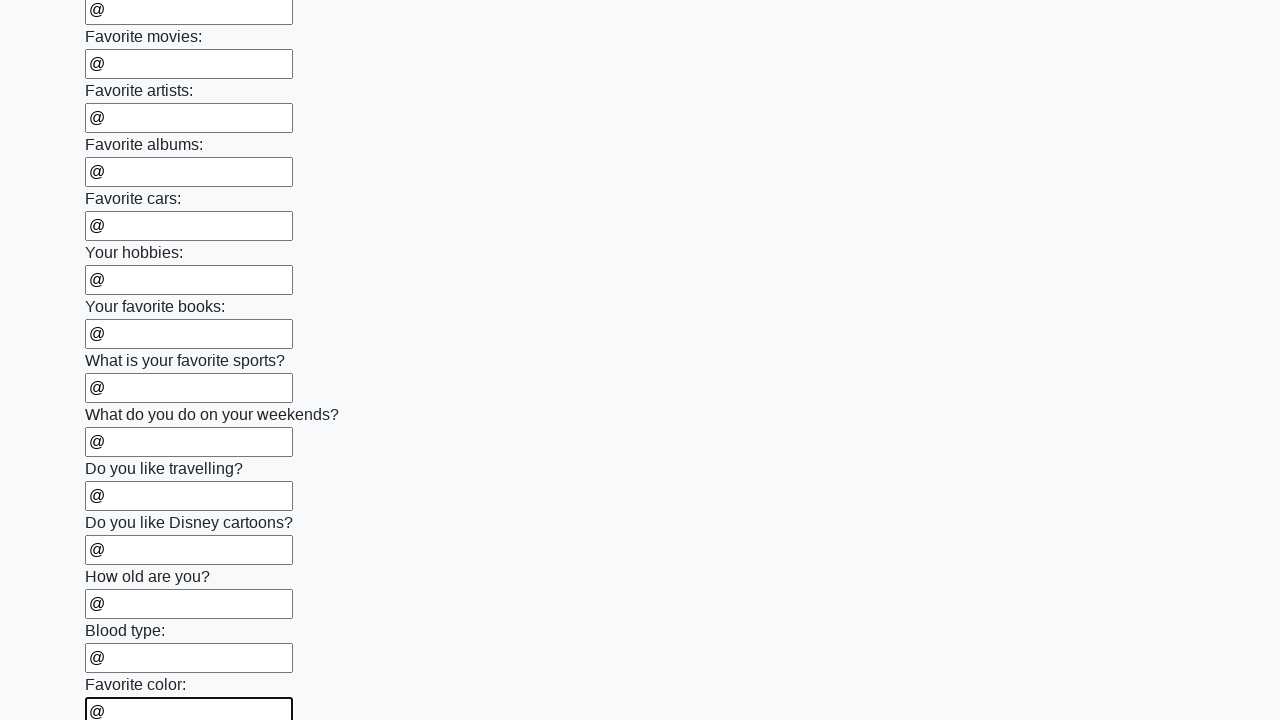

Filled an input field with placeholder value '@' on input >> nth=20
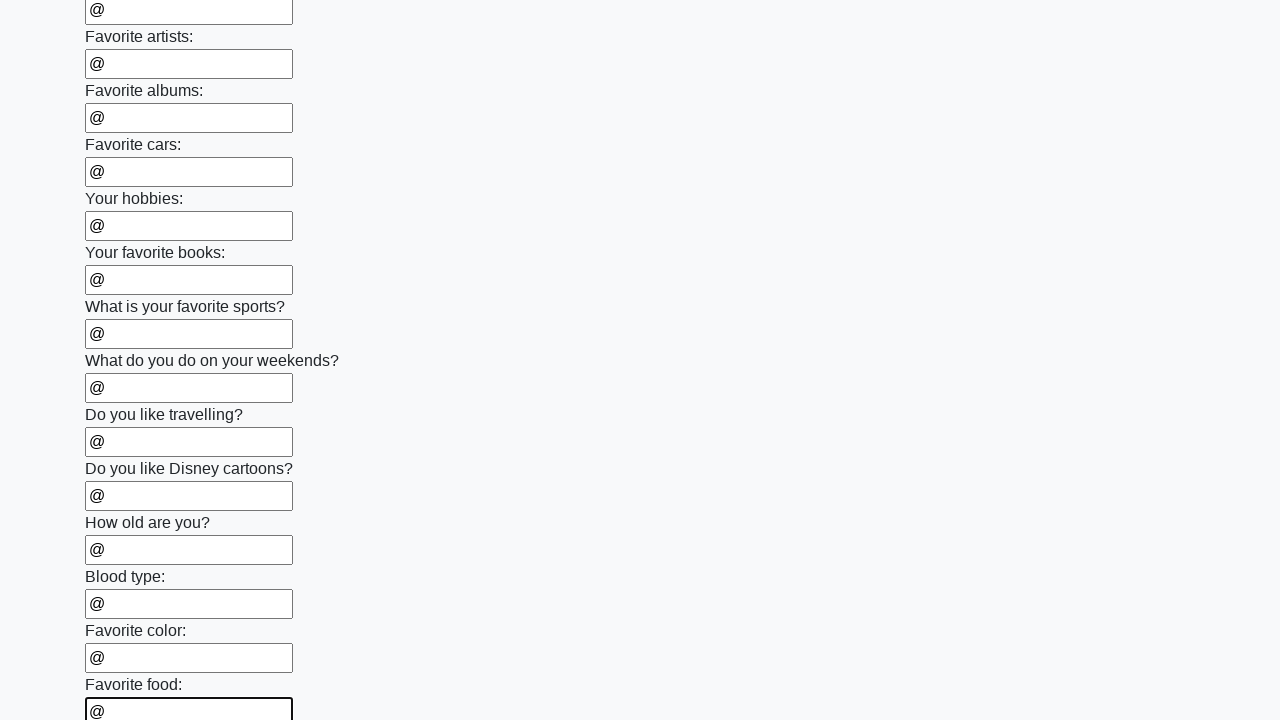

Filled an input field with placeholder value '@' on input >> nth=21
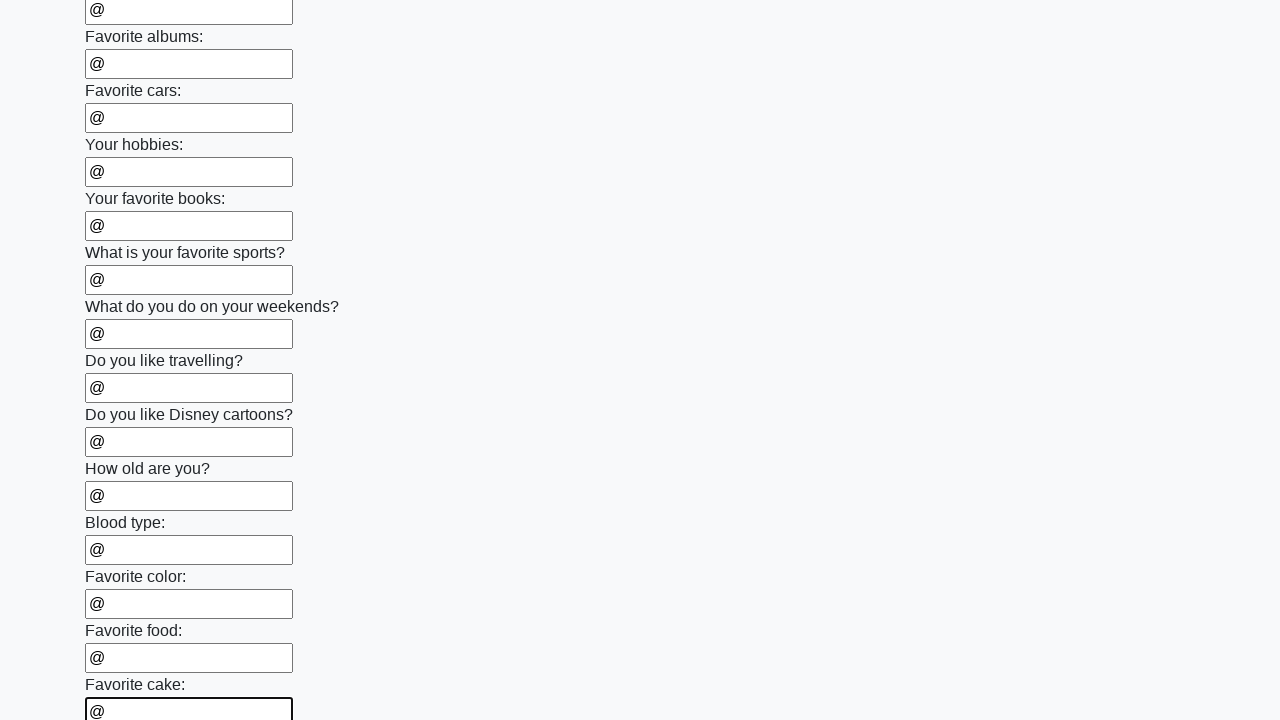

Filled an input field with placeholder value '@' on input >> nth=22
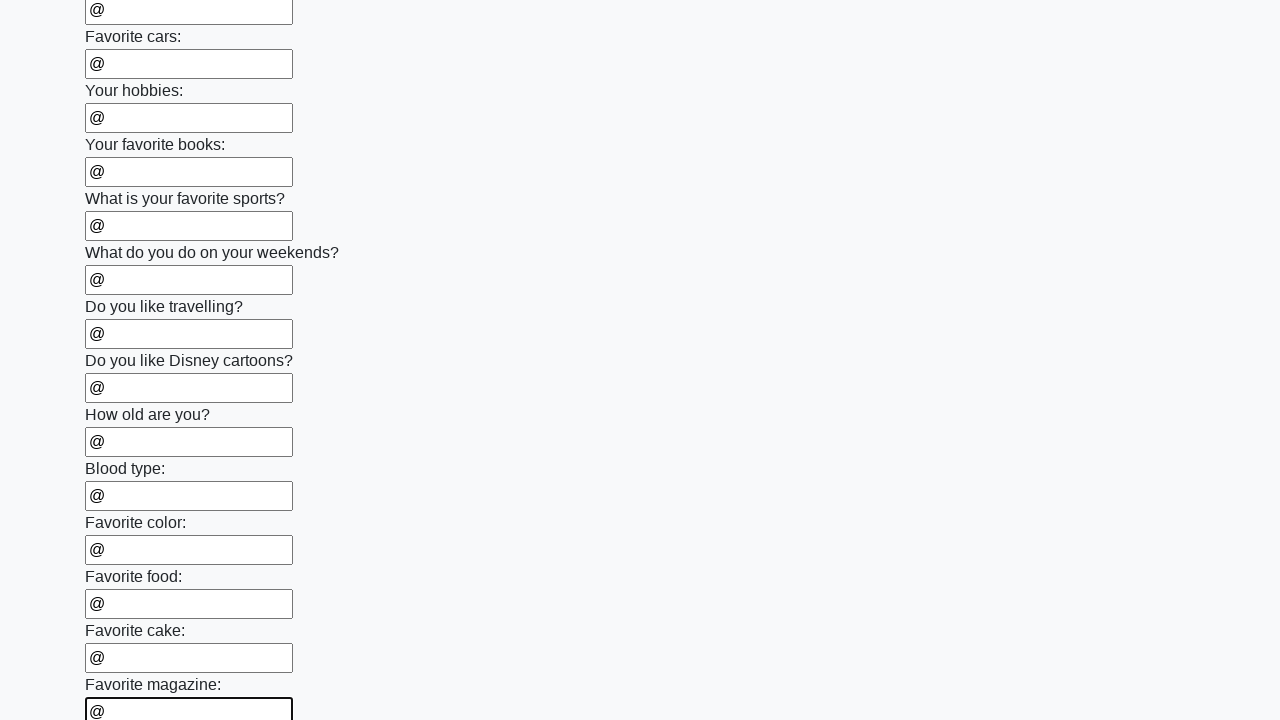

Filled an input field with placeholder value '@' on input >> nth=23
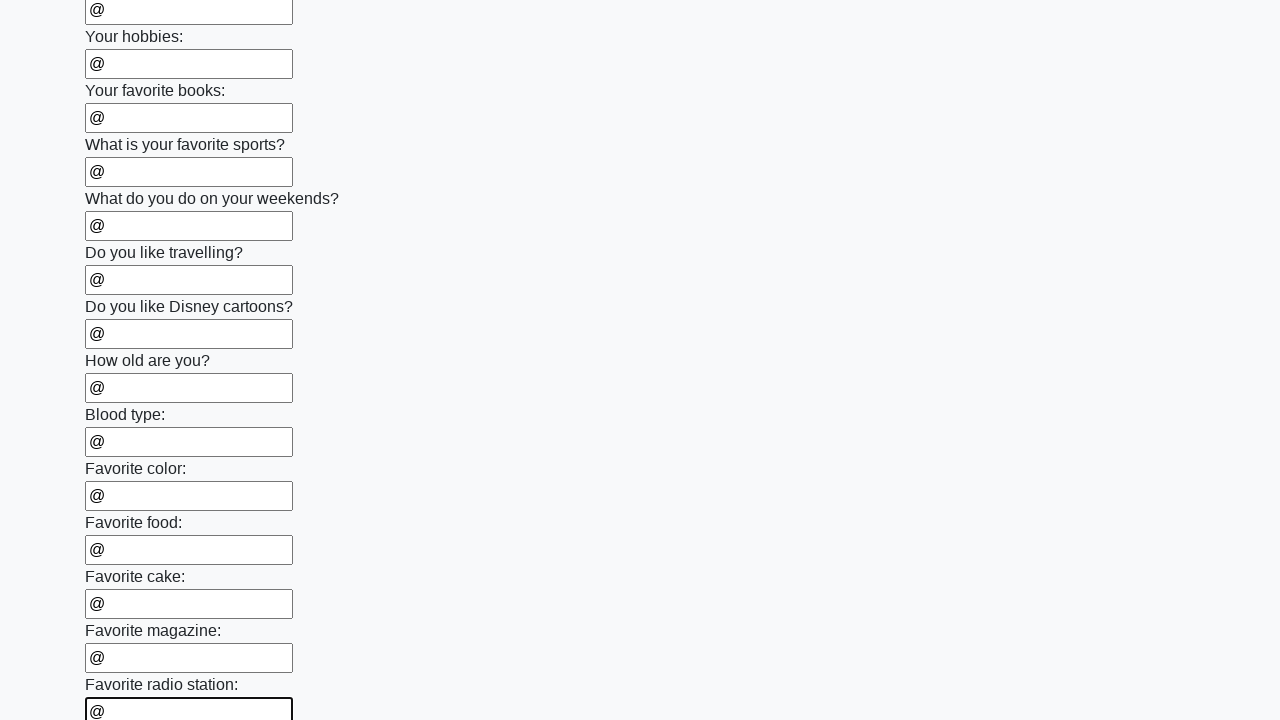

Filled an input field with placeholder value '@' on input >> nth=24
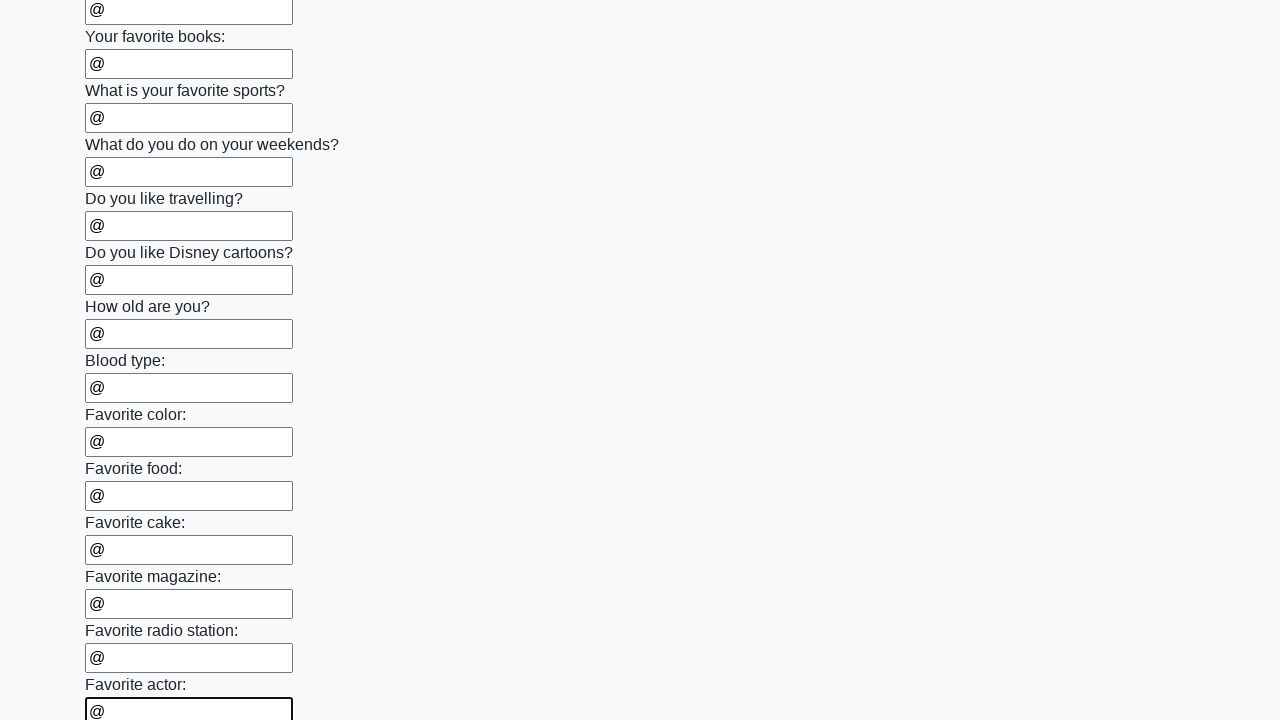

Filled an input field with placeholder value '@' on input >> nth=25
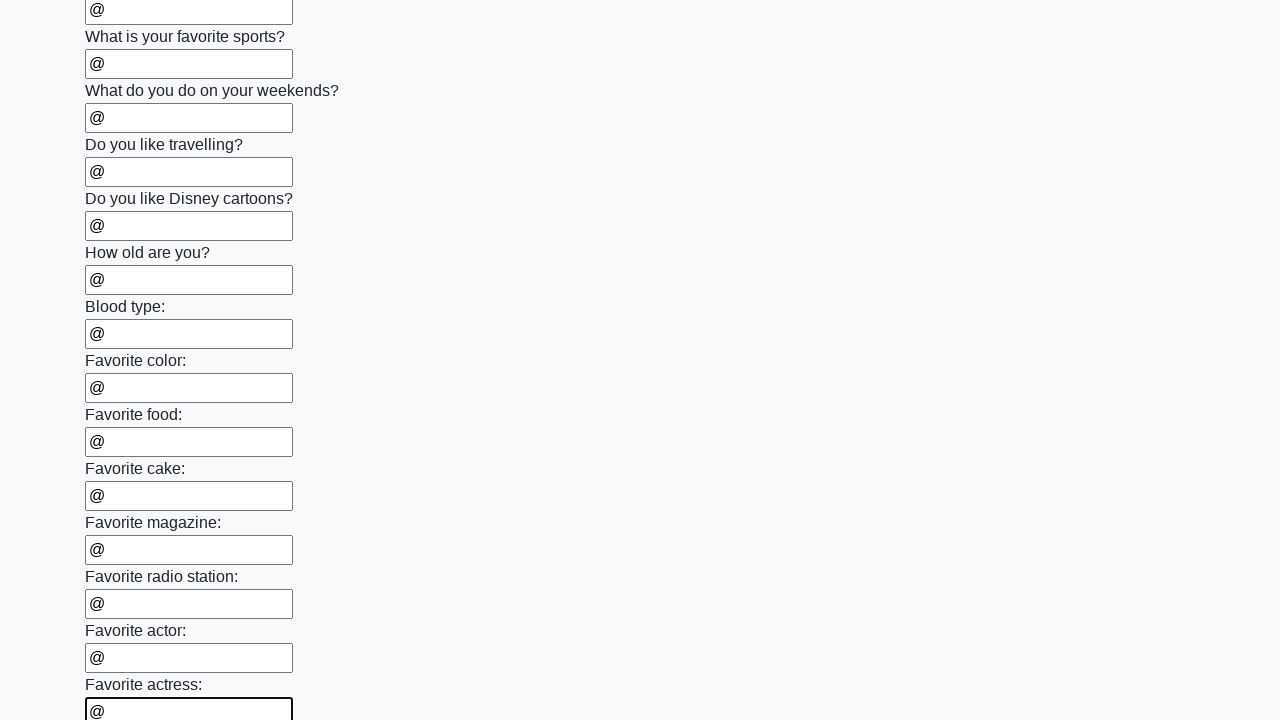

Filled an input field with placeholder value '@' on input >> nth=26
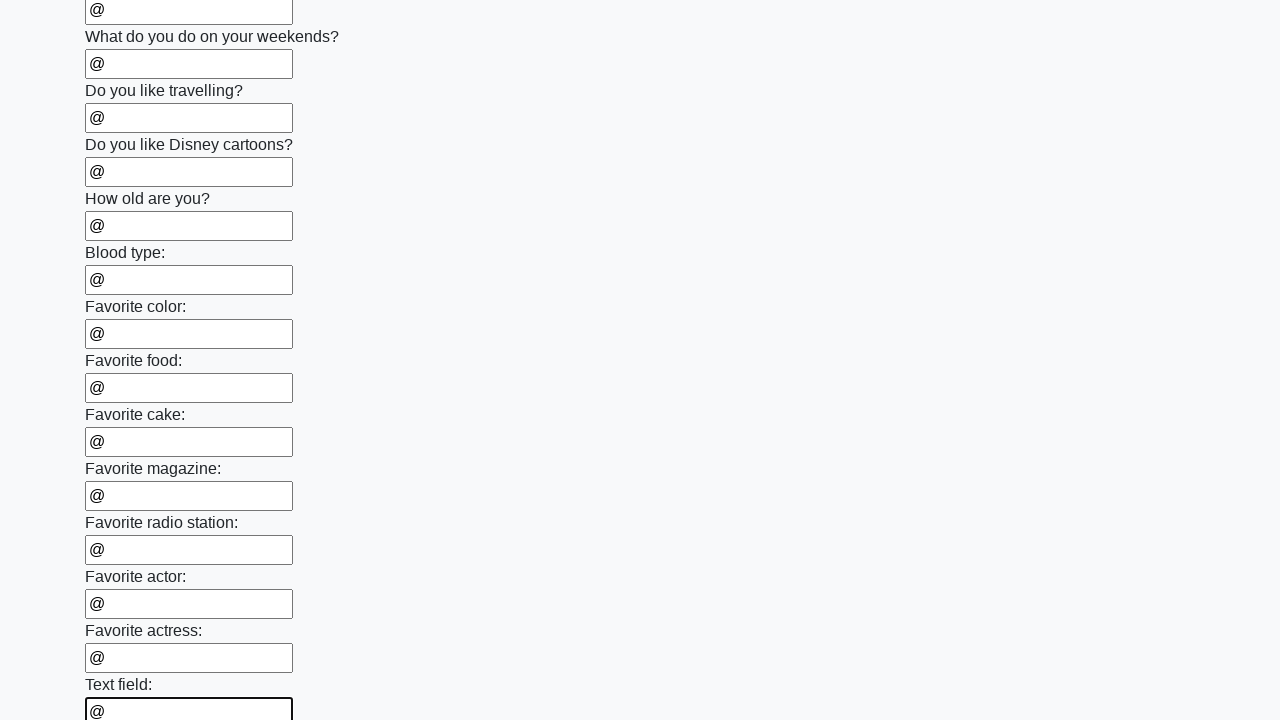

Filled an input field with placeholder value '@' on input >> nth=27
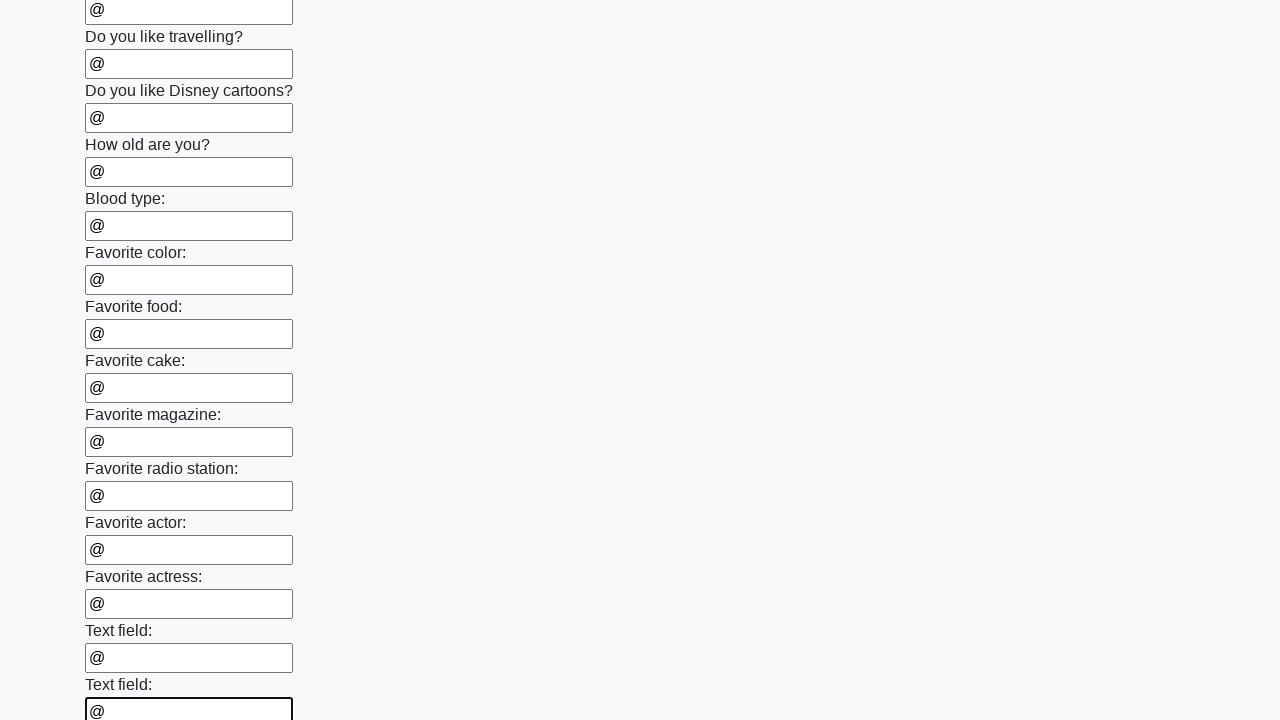

Filled an input field with placeholder value '@' on input >> nth=28
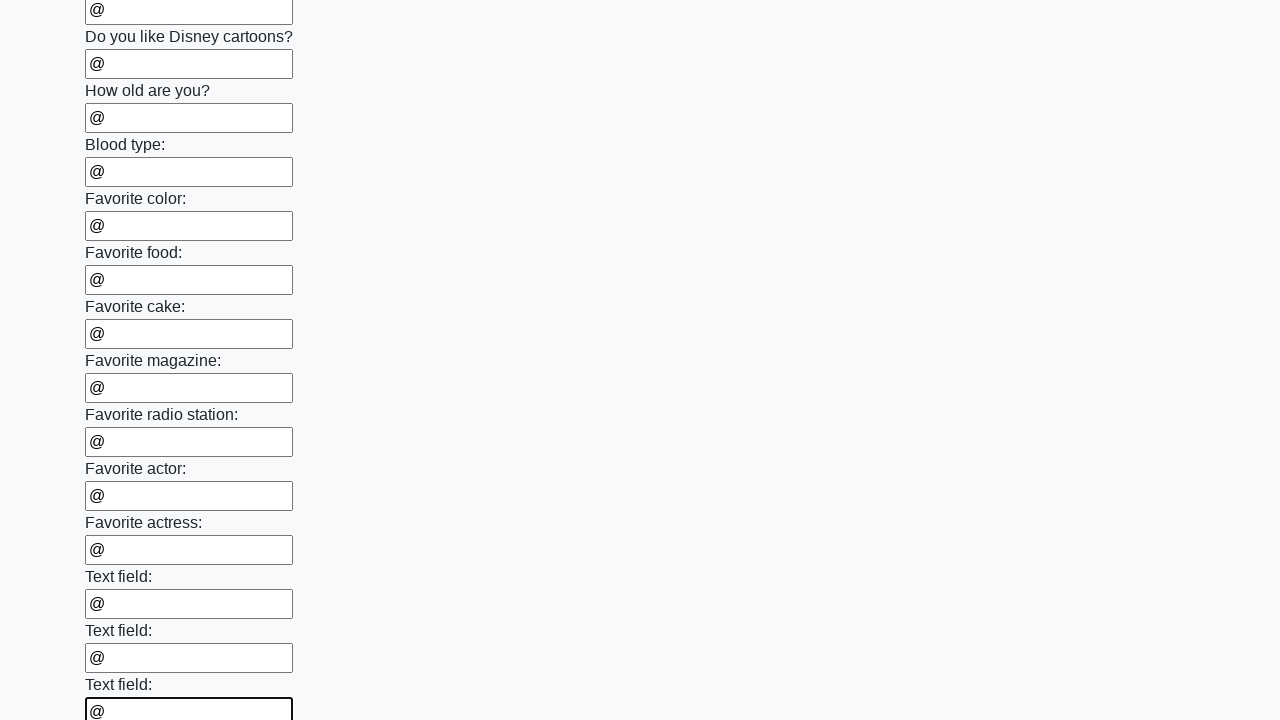

Filled an input field with placeholder value '@' on input >> nth=29
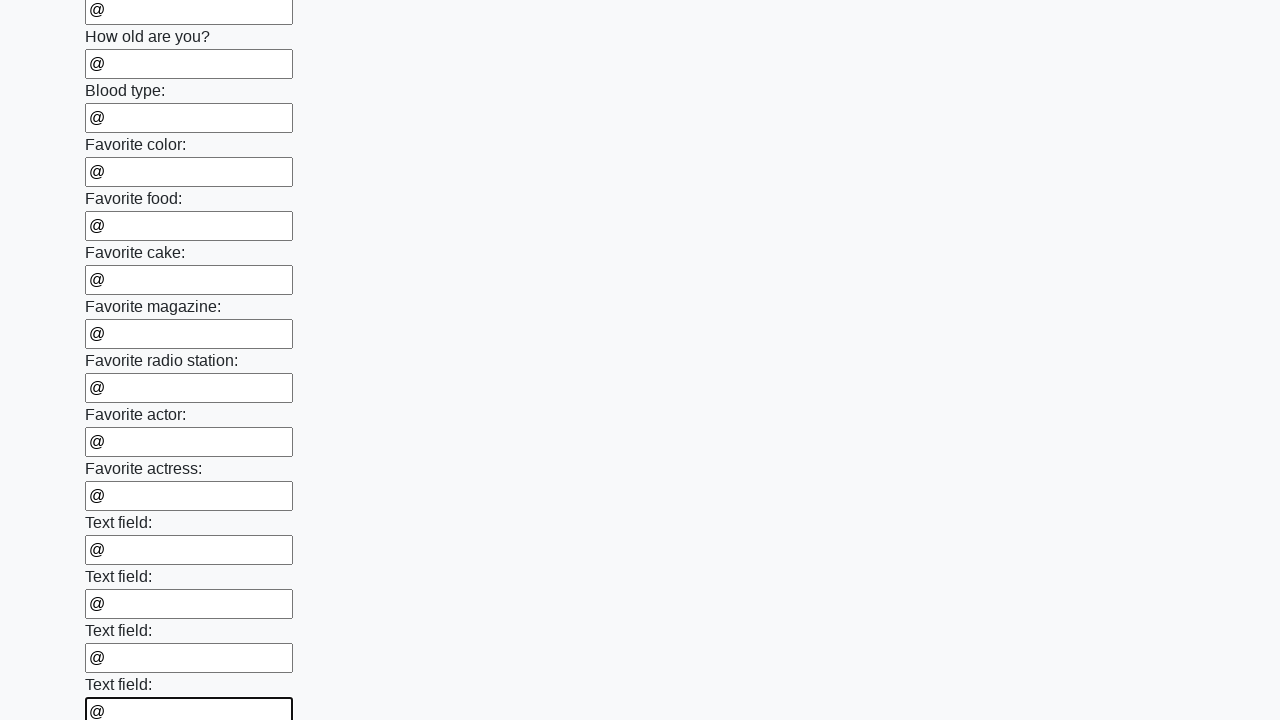

Filled an input field with placeholder value '@' on input >> nth=30
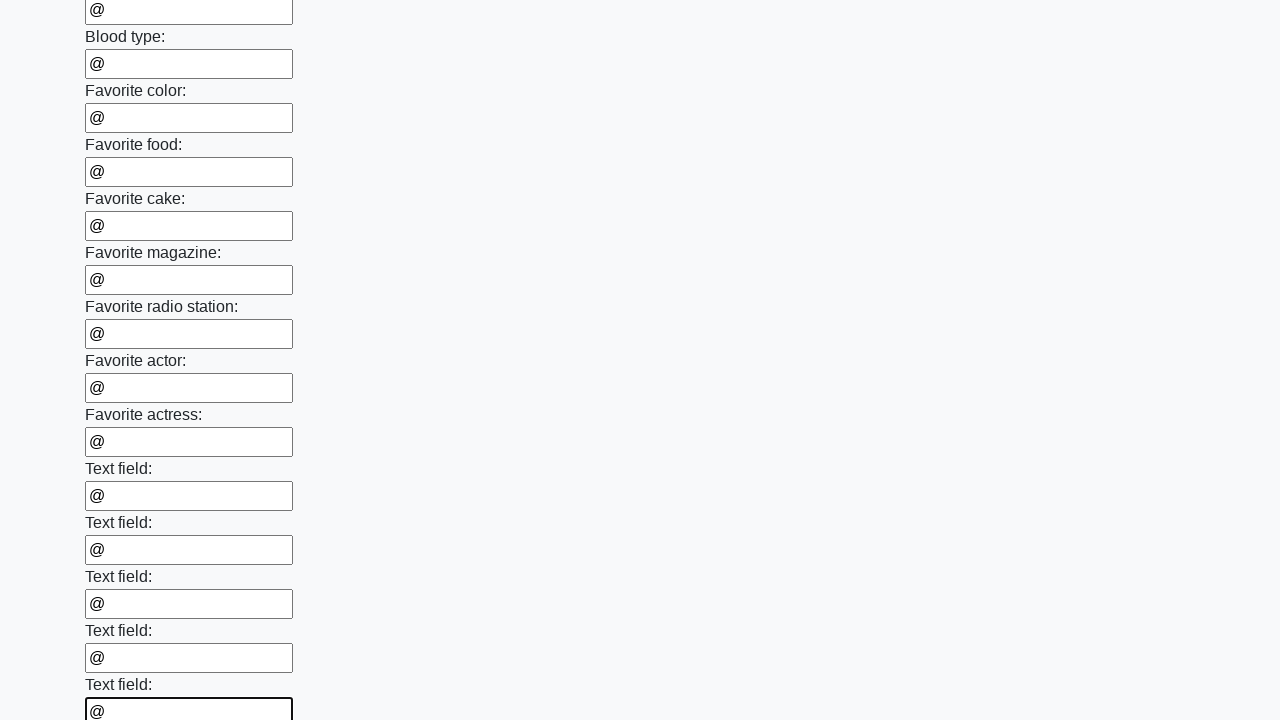

Filled an input field with placeholder value '@' on input >> nth=31
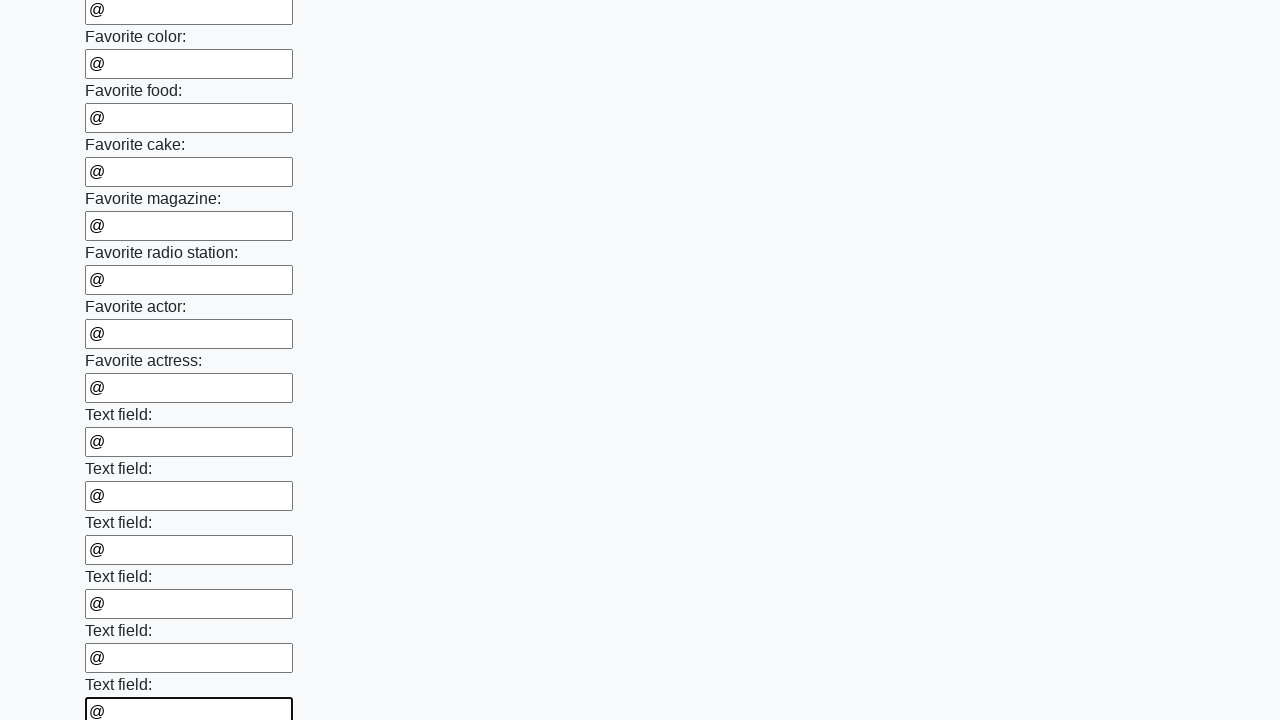

Filled an input field with placeholder value '@' on input >> nth=32
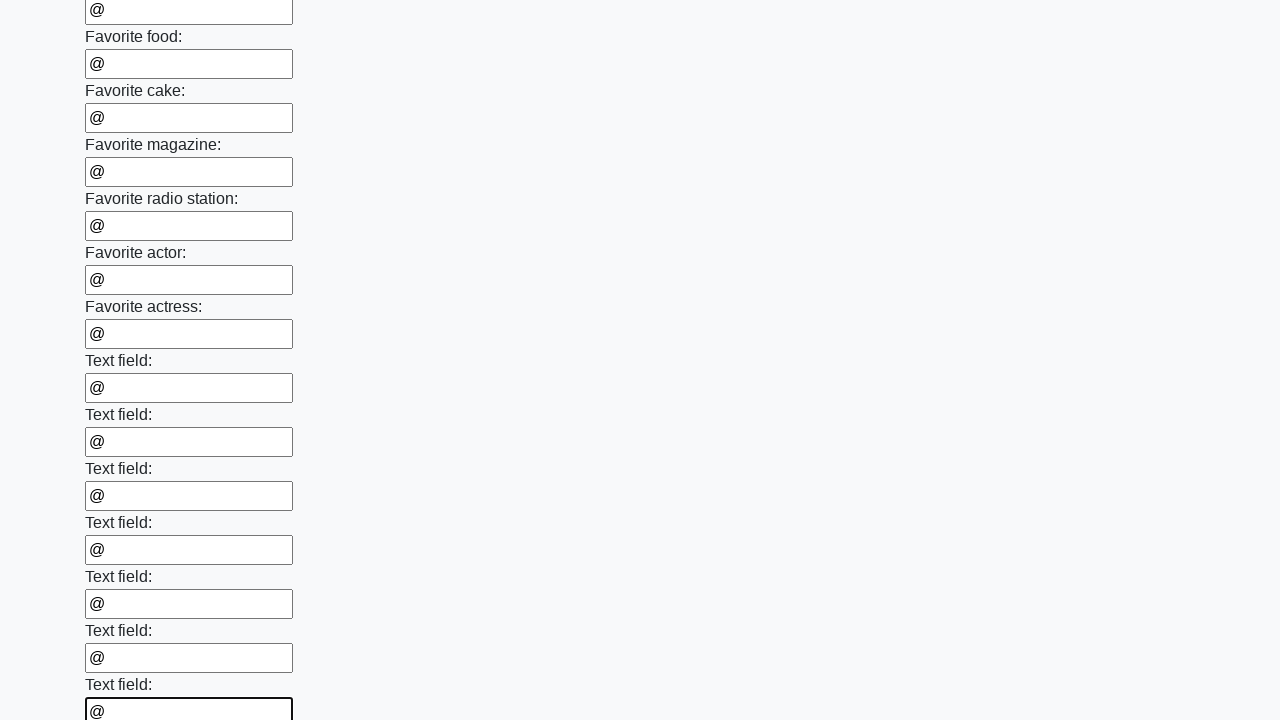

Filled an input field with placeholder value '@' on input >> nth=33
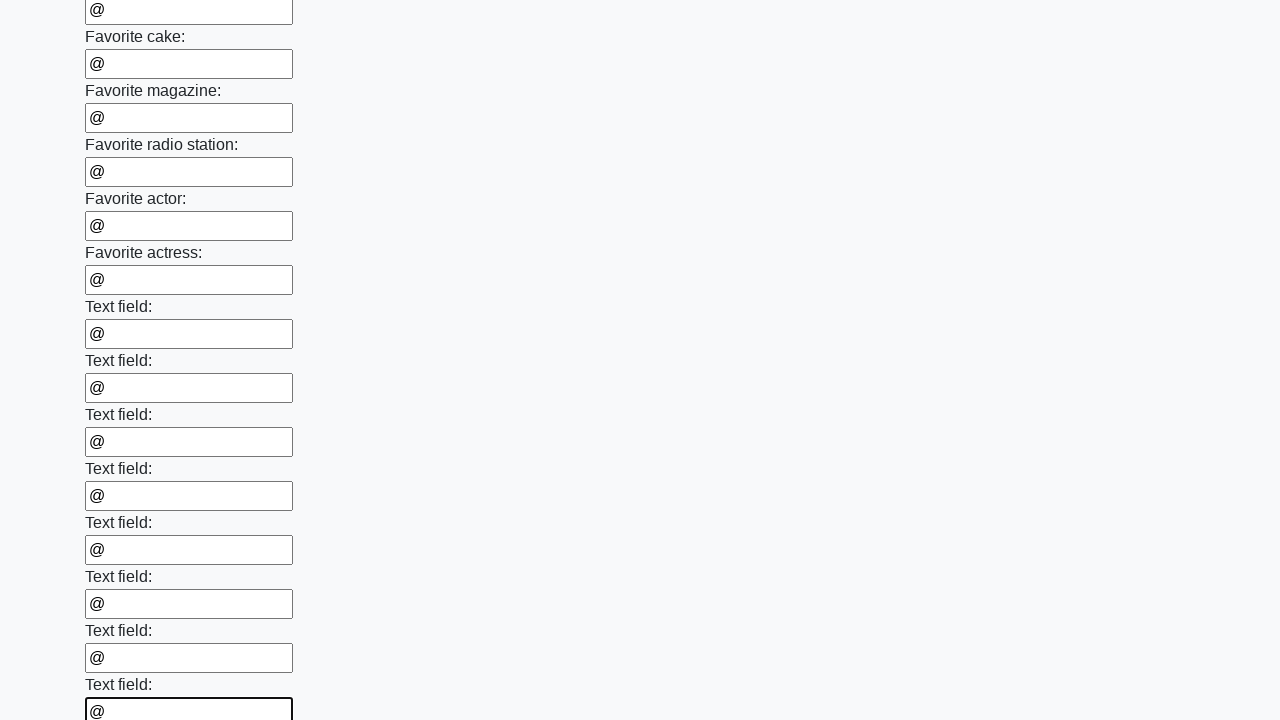

Filled an input field with placeholder value '@' on input >> nth=34
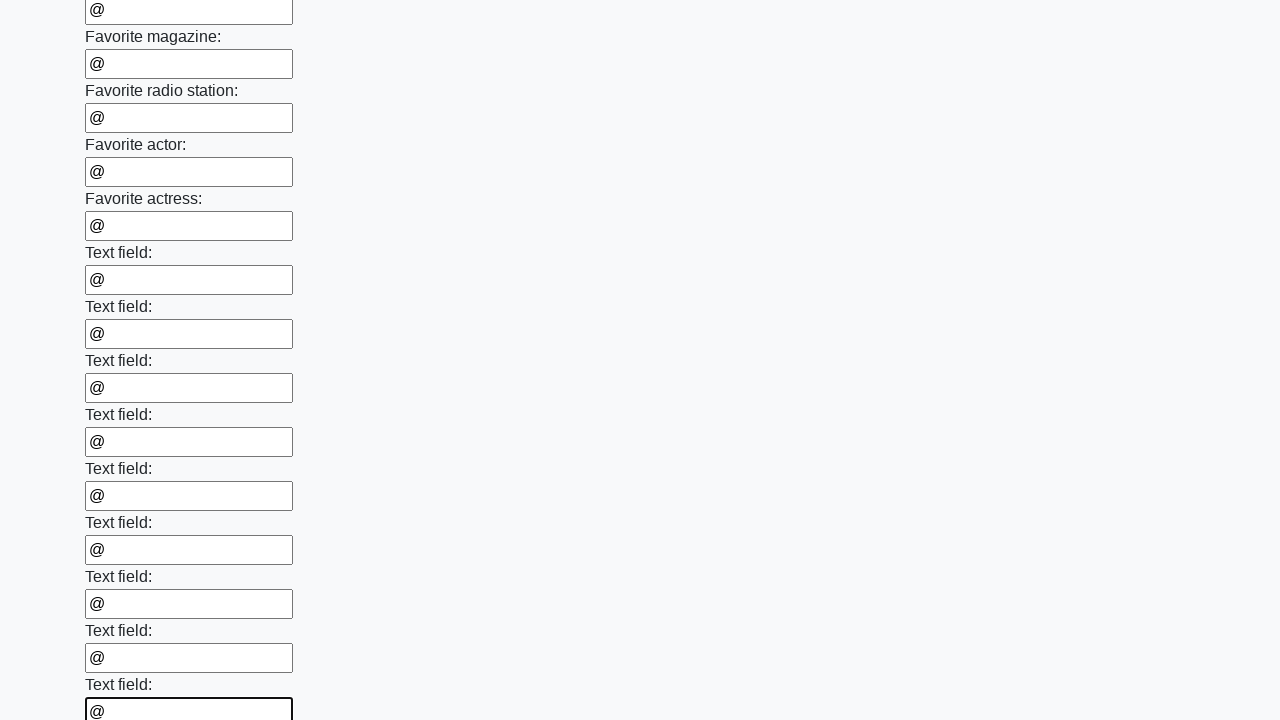

Filled an input field with placeholder value '@' on input >> nth=35
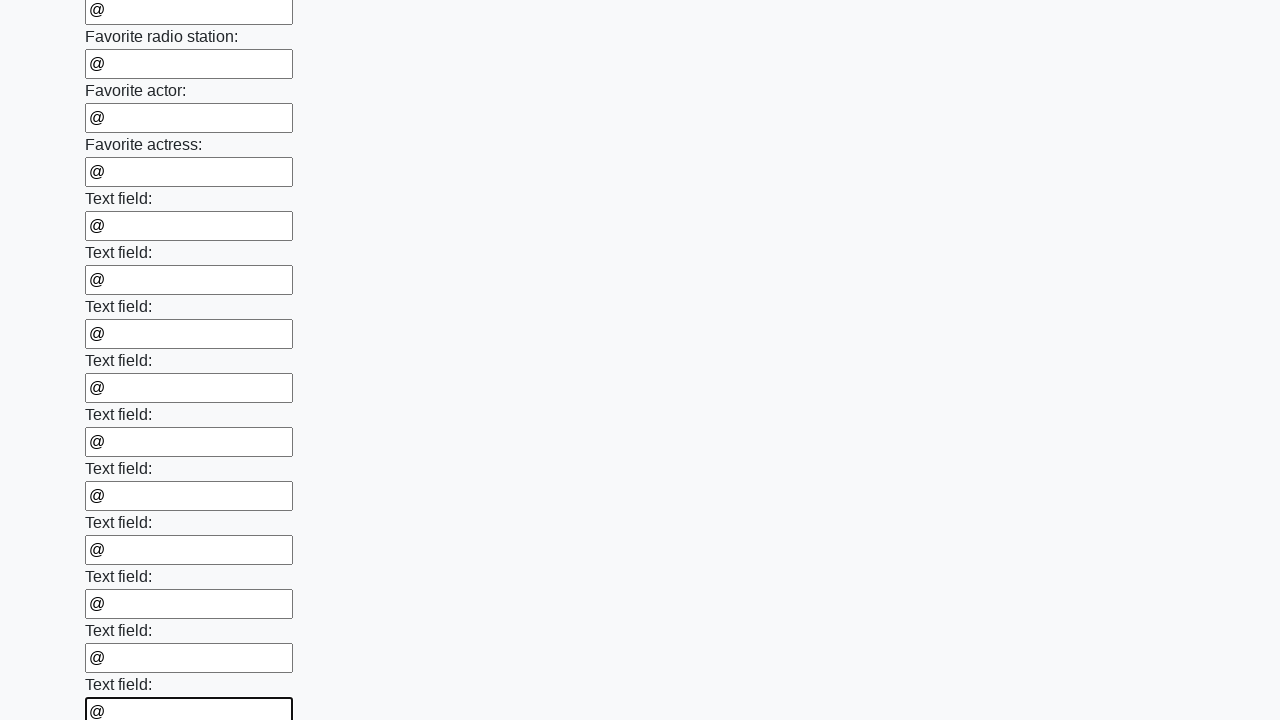

Filled an input field with placeholder value '@' on input >> nth=36
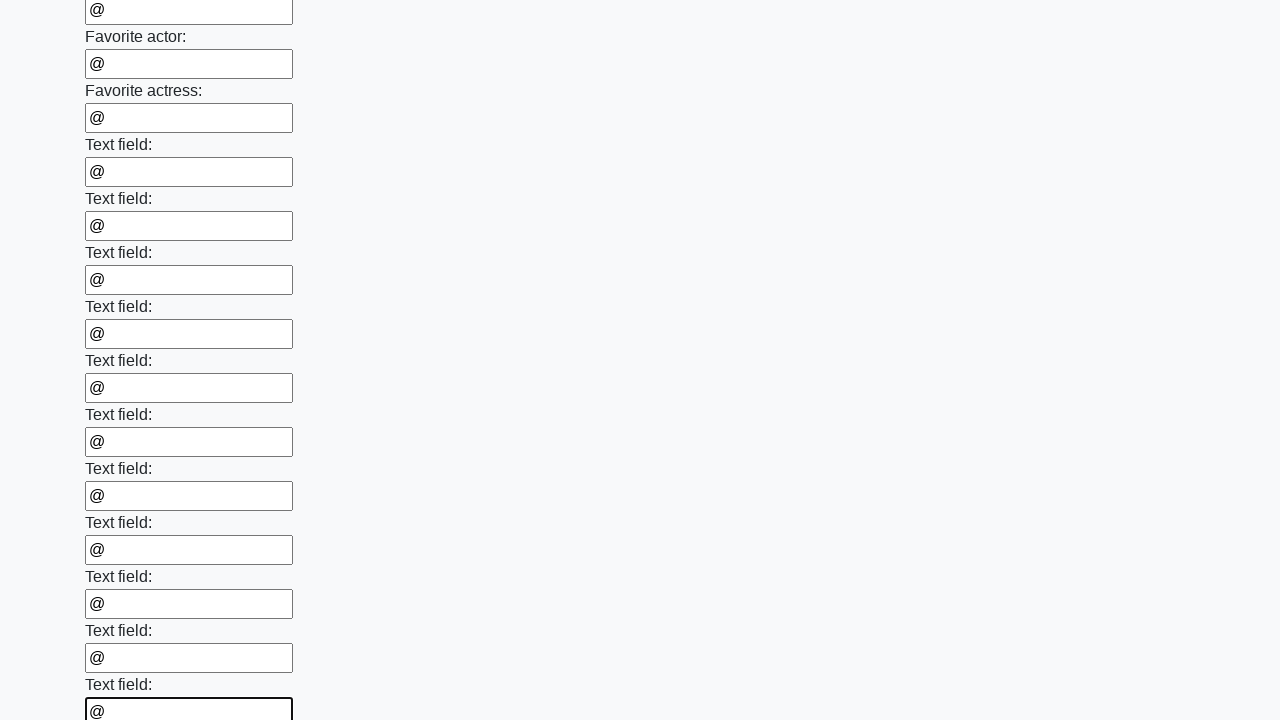

Filled an input field with placeholder value '@' on input >> nth=37
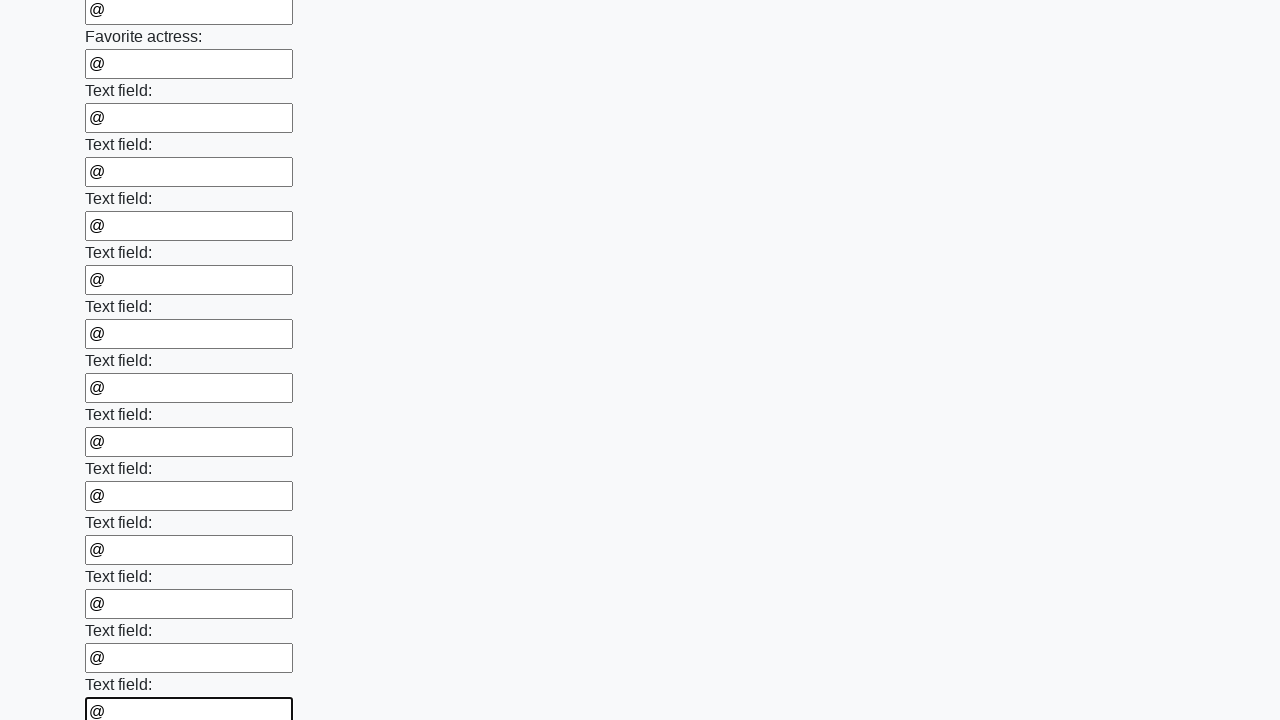

Filled an input field with placeholder value '@' on input >> nth=38
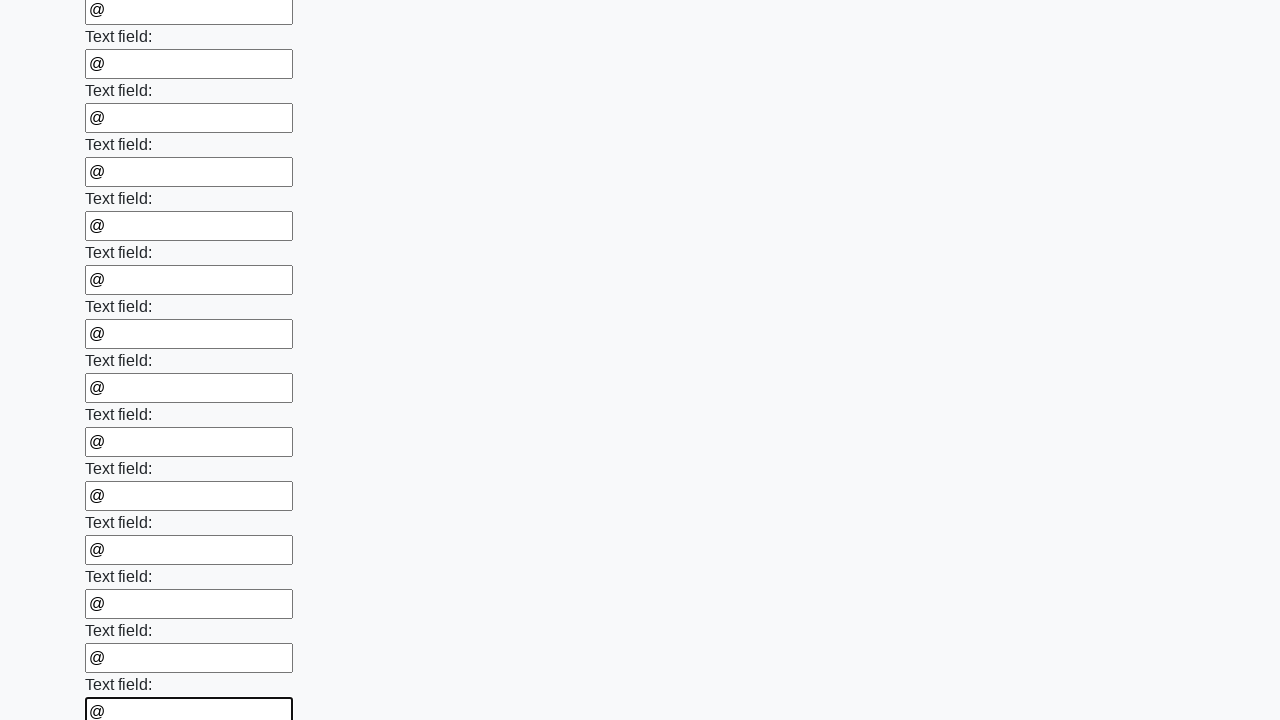

Filled an input field with placeholder value '@' on input >> nth=39
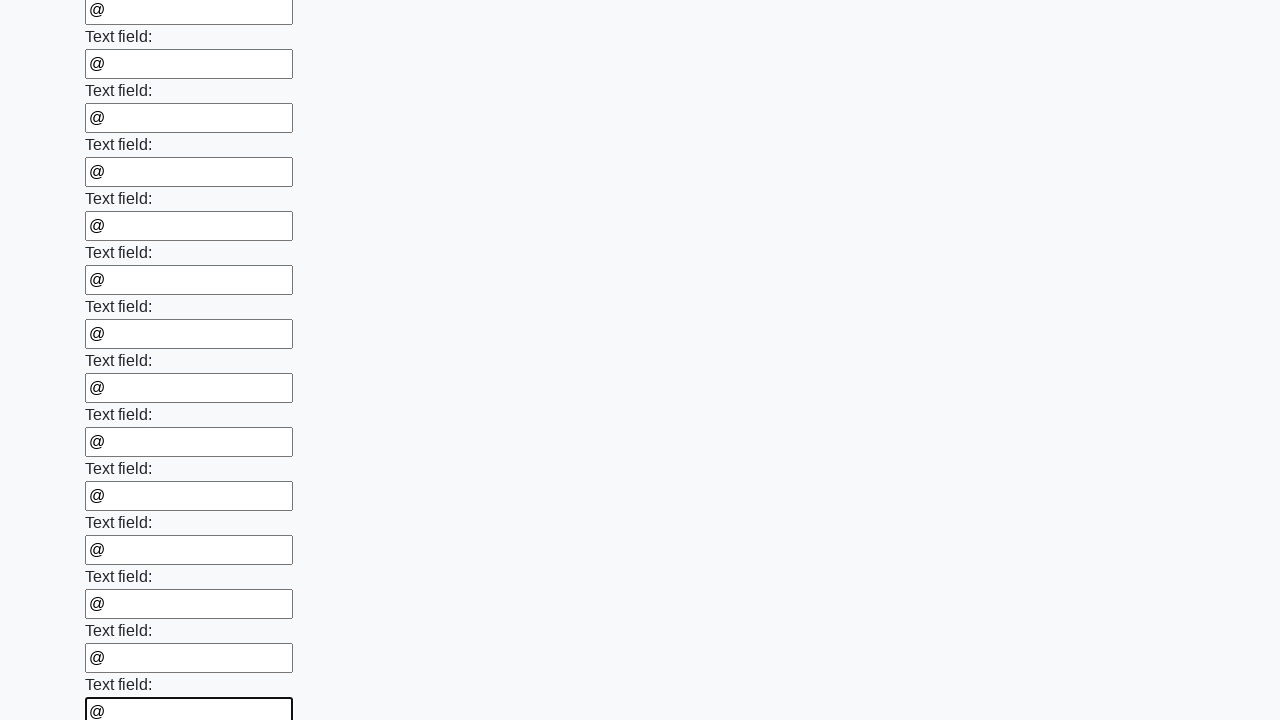

Filled an input field with placeholder value '@' on input >> nth=40
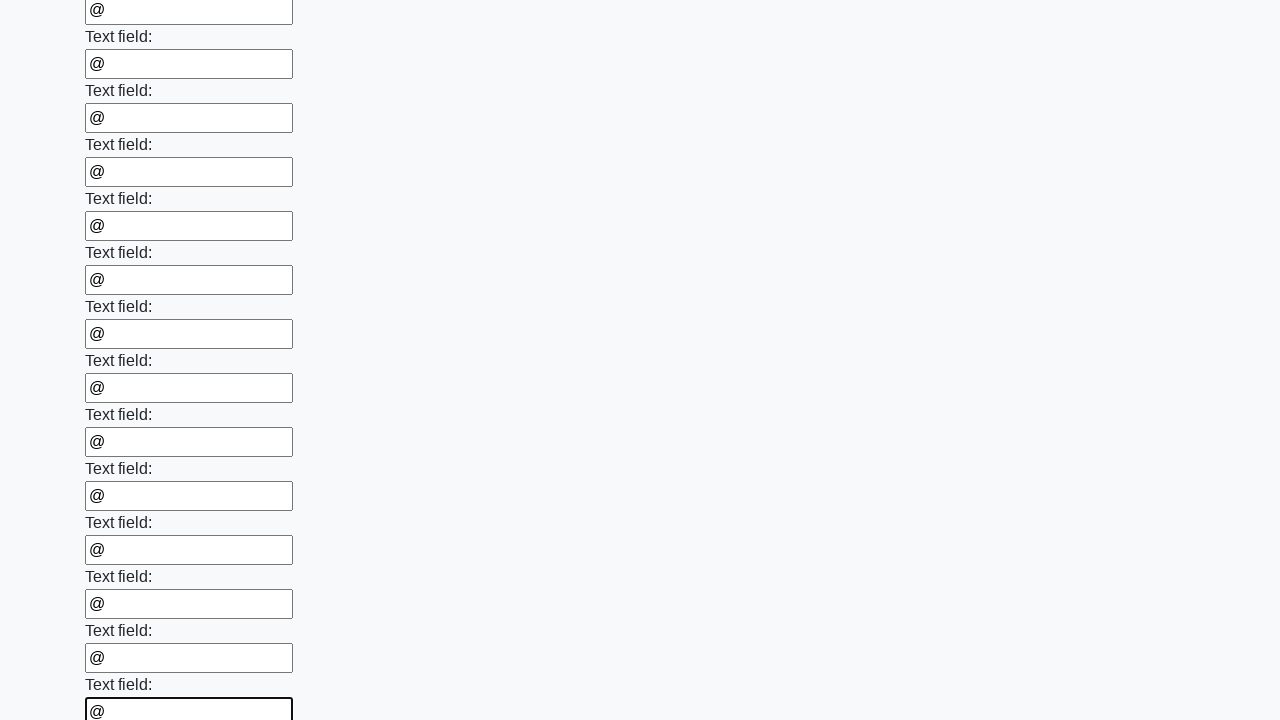

Filled an input field with placeholder value '@' on input >> nth=41
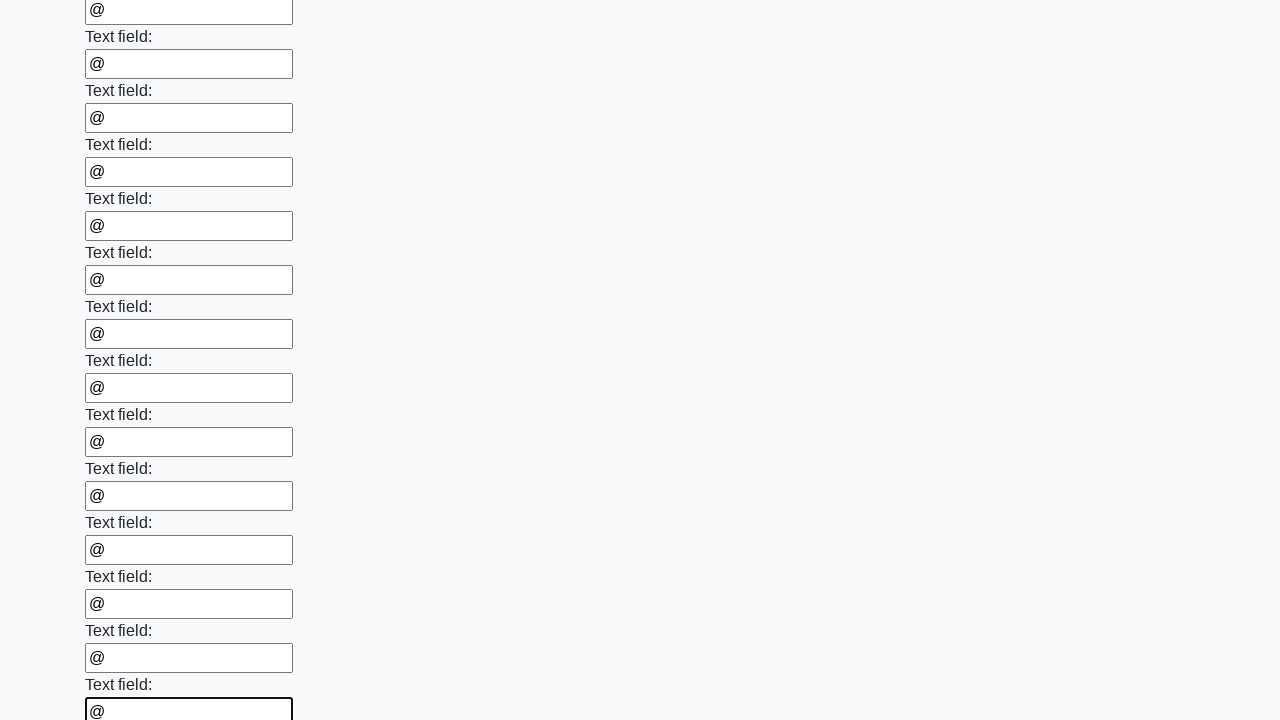

Filled an input field with placeholder value '@' on input >> nth=42
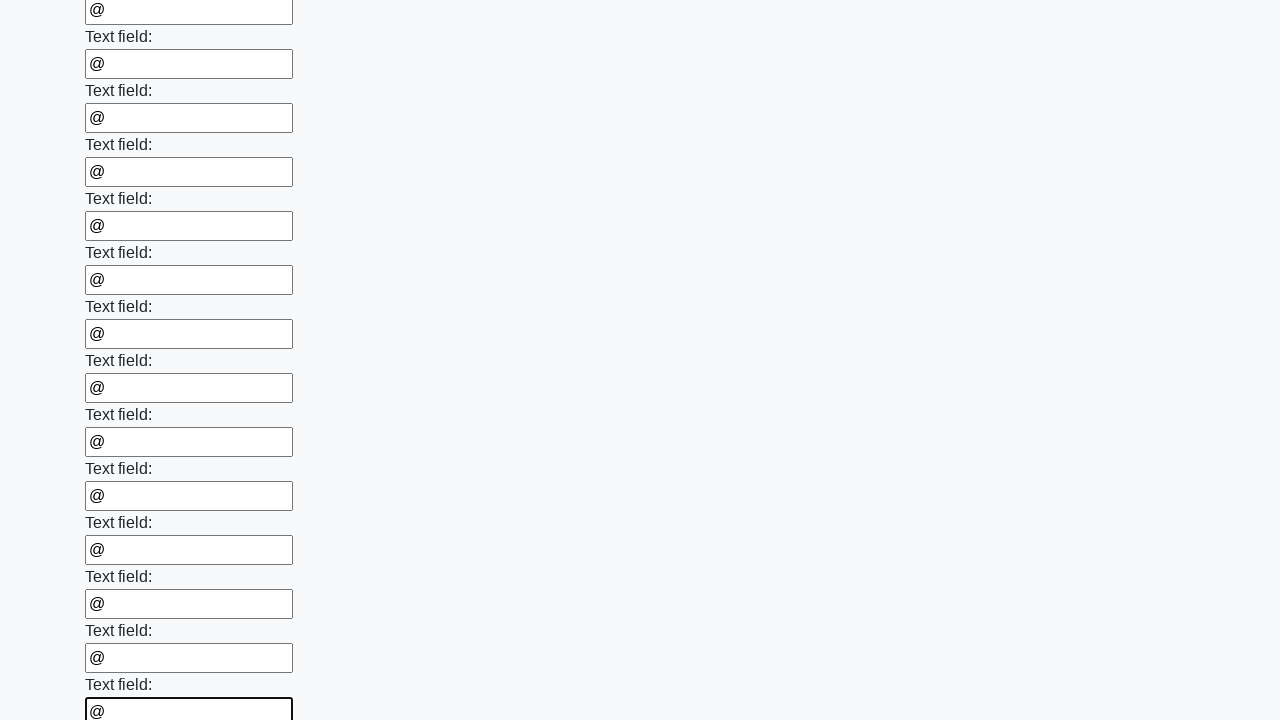

Filled an input field with placeholder value '@' on input >> nth=43
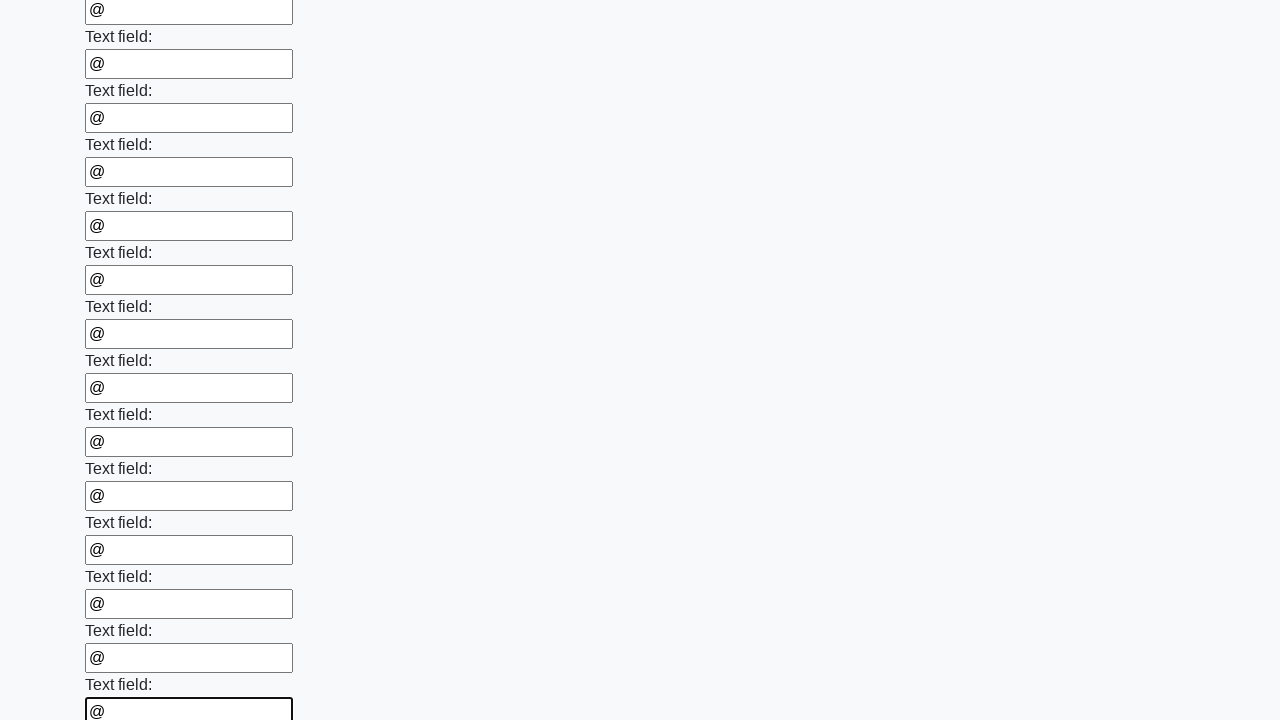

Filled an input field with placeholder value '@' on input >> nth=44
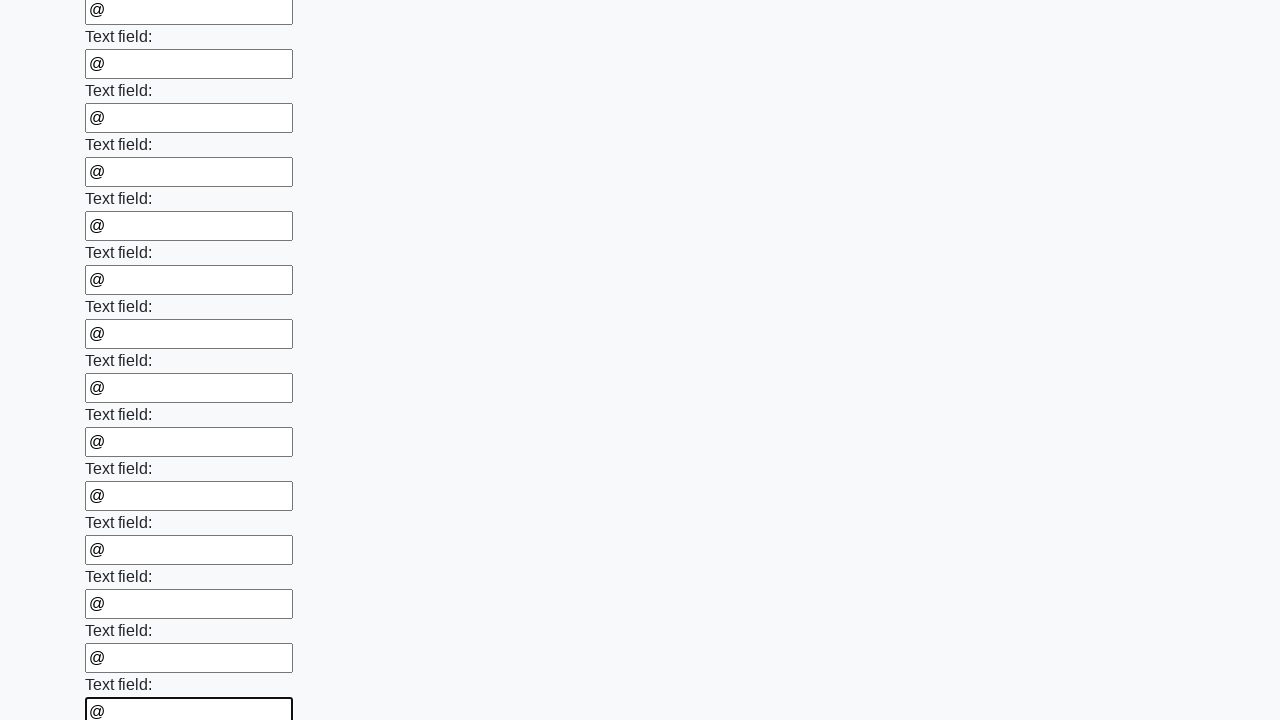

Filled an input field with placeholder value '@' on input >> nth=45
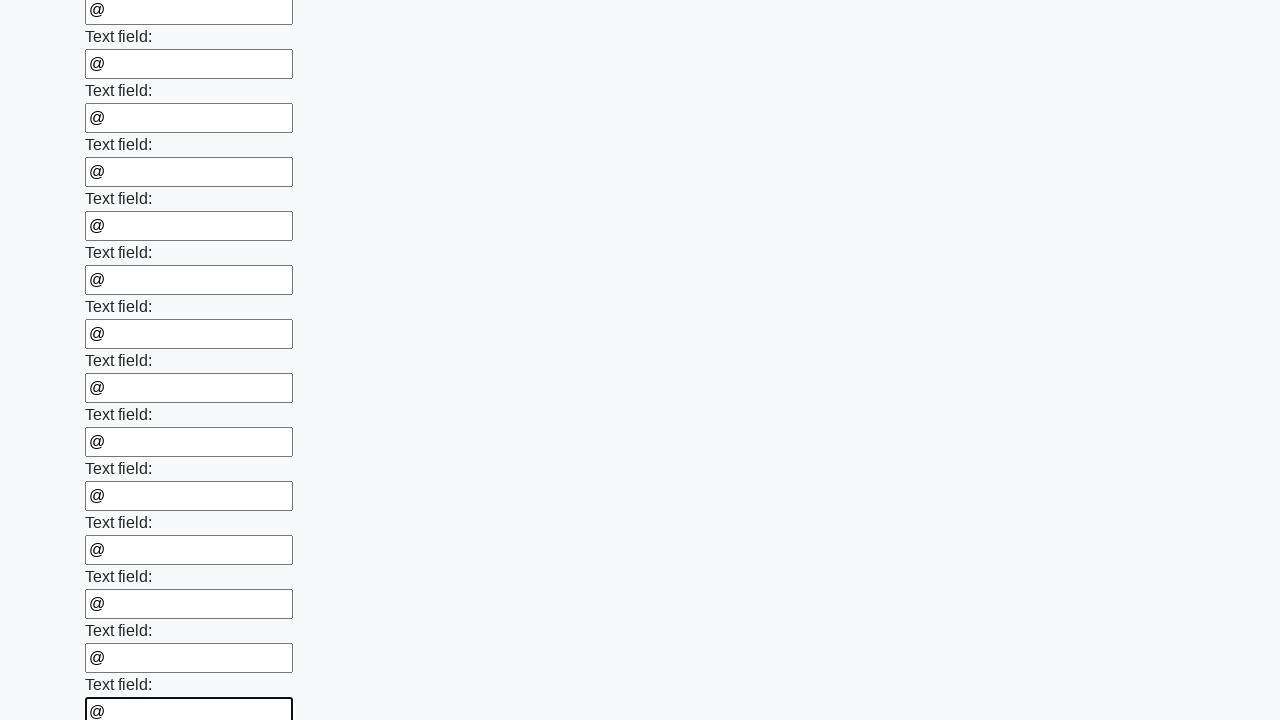

Filled an input field with placeholder value '@' on input >> nth=46
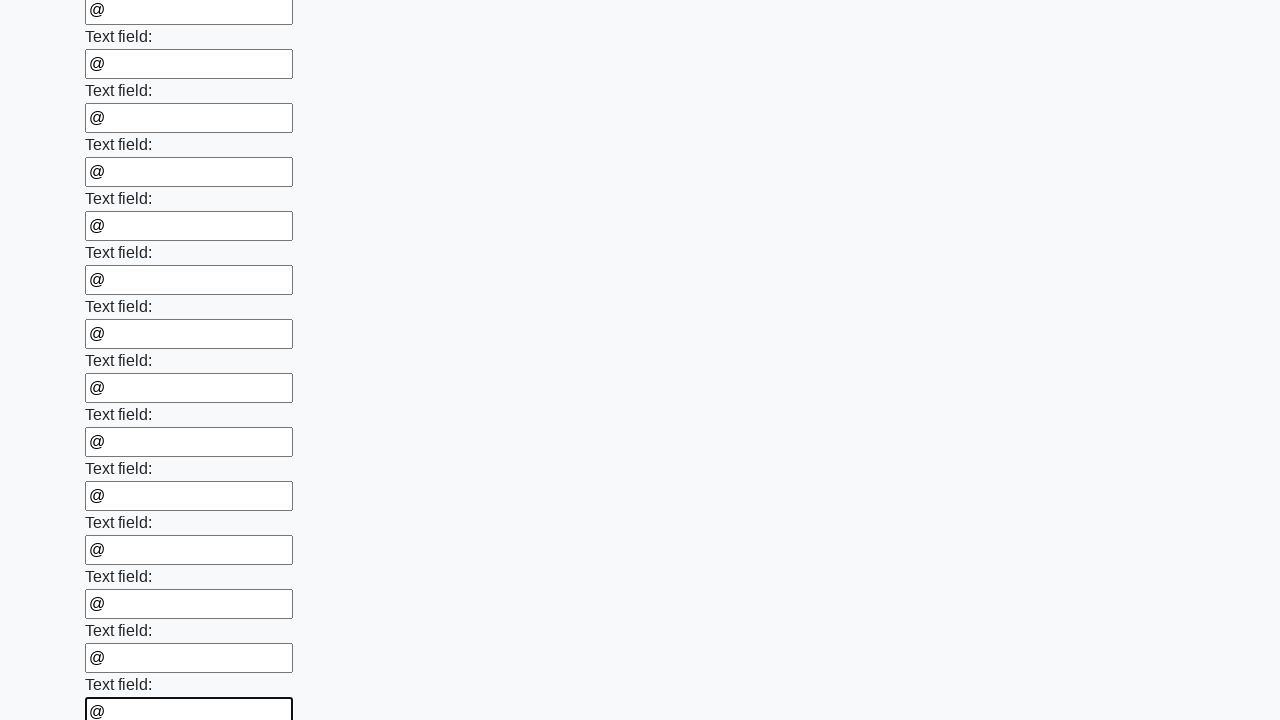

Filled an input field with placeholder value '@' on input >> nth=47
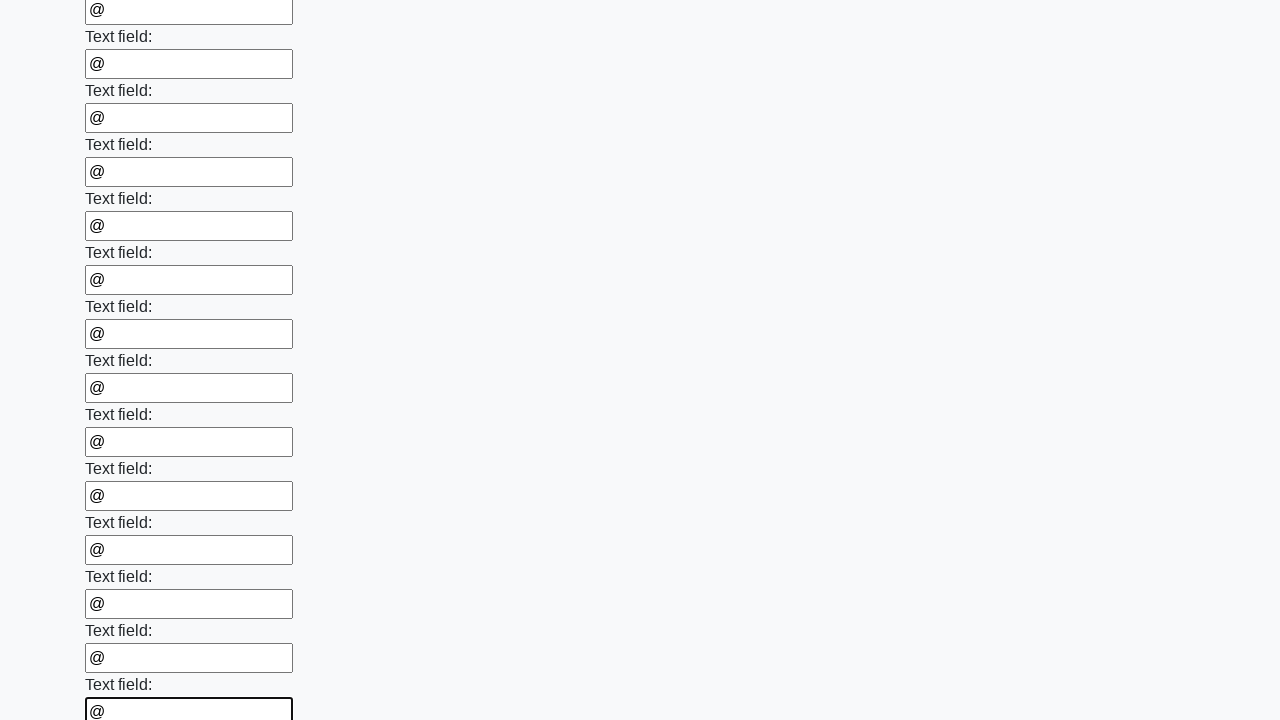

Filled an input field with placeholder value '@' on input >> nth=48
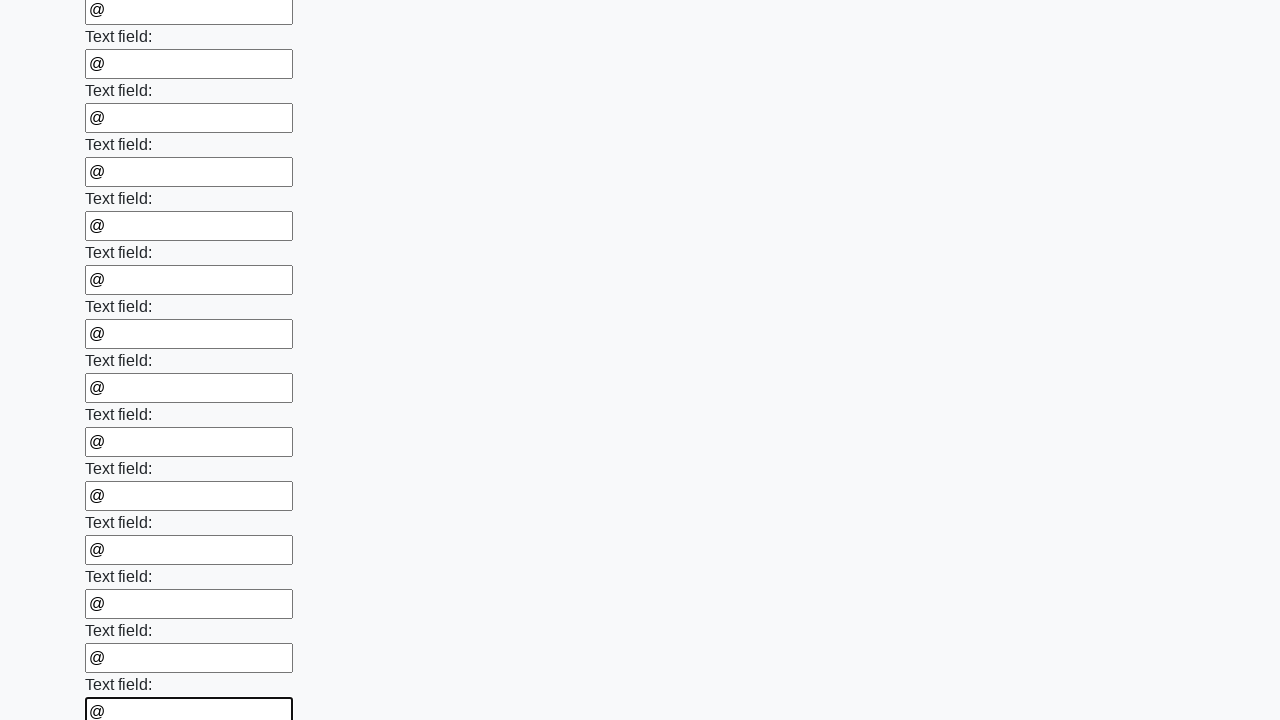

Filled an input field with placeholder value '@' on input >> nth=49
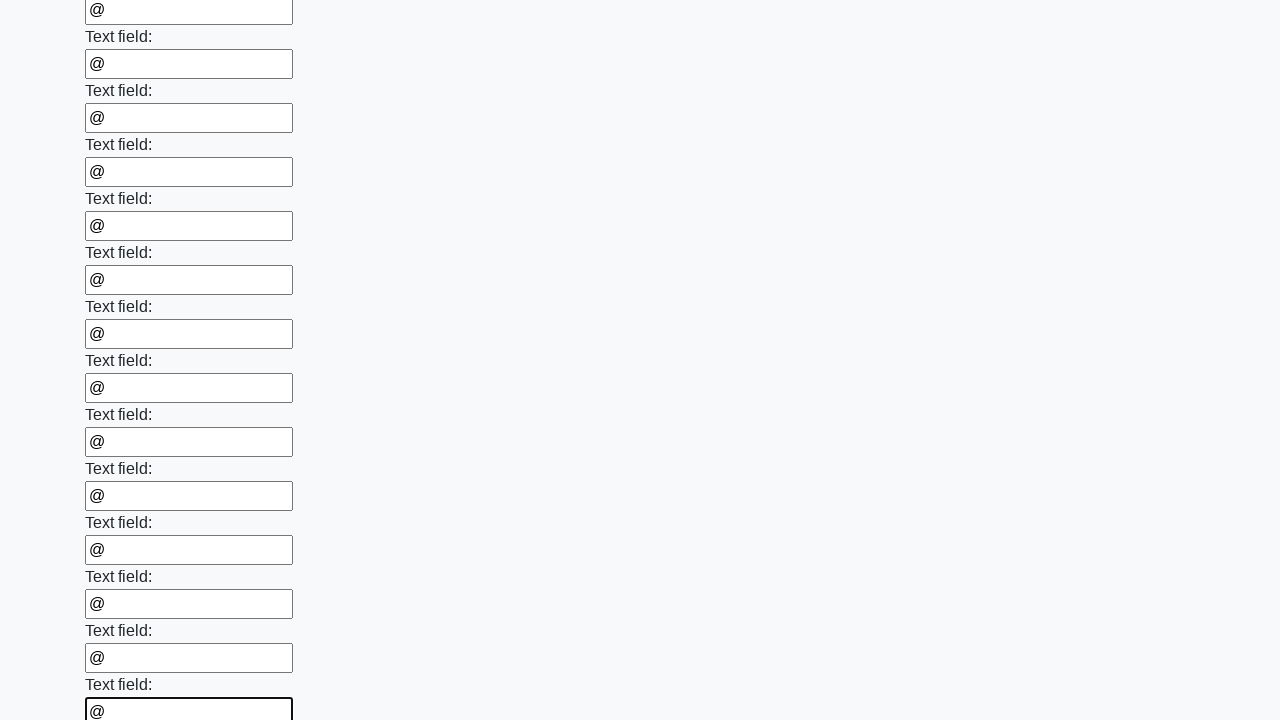

Filled an input field with placeholder value '@' on input >> nth=50
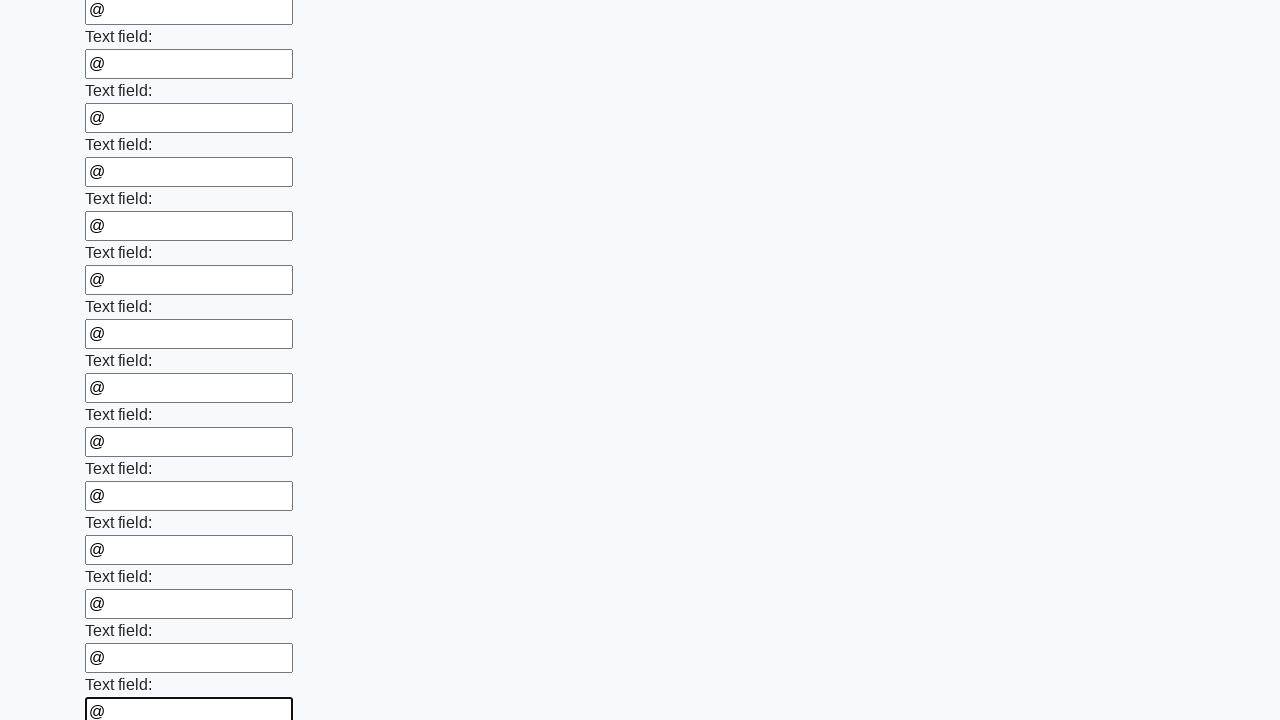

Filled an input field with placeholder value '@' on input >> nth=51
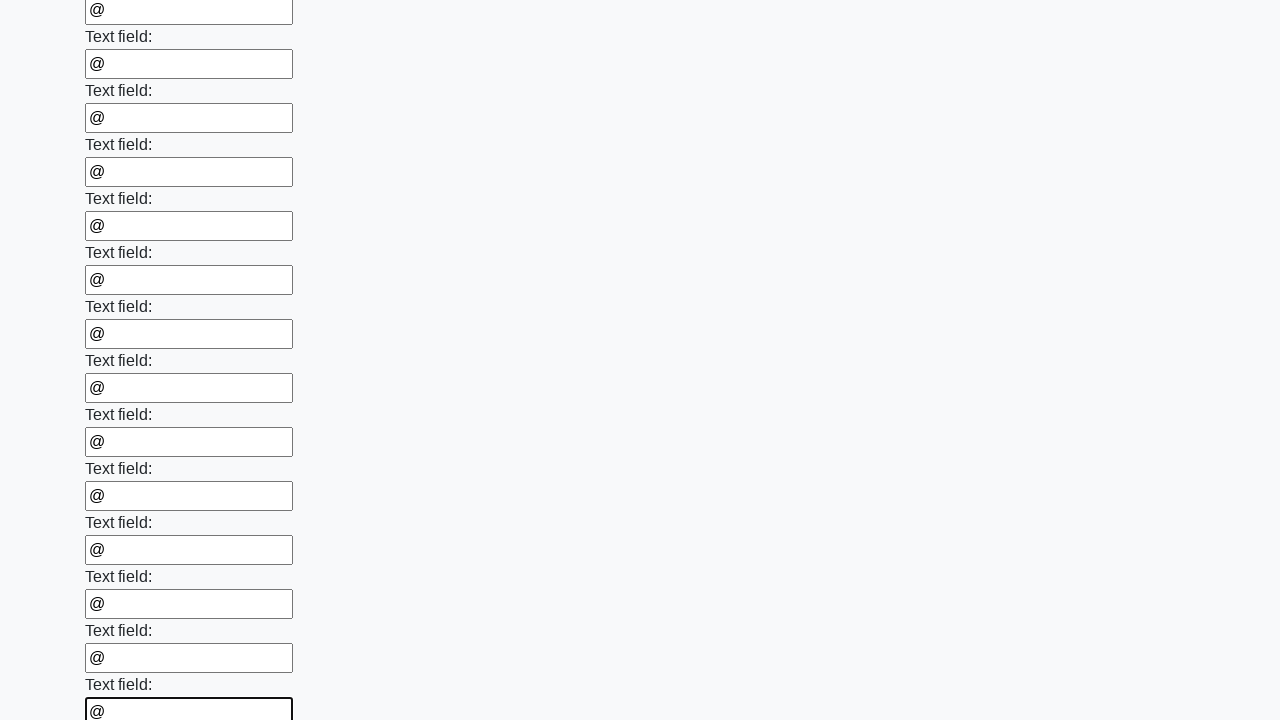

Filled an input field with placeholder value '@' on input >> nth=52
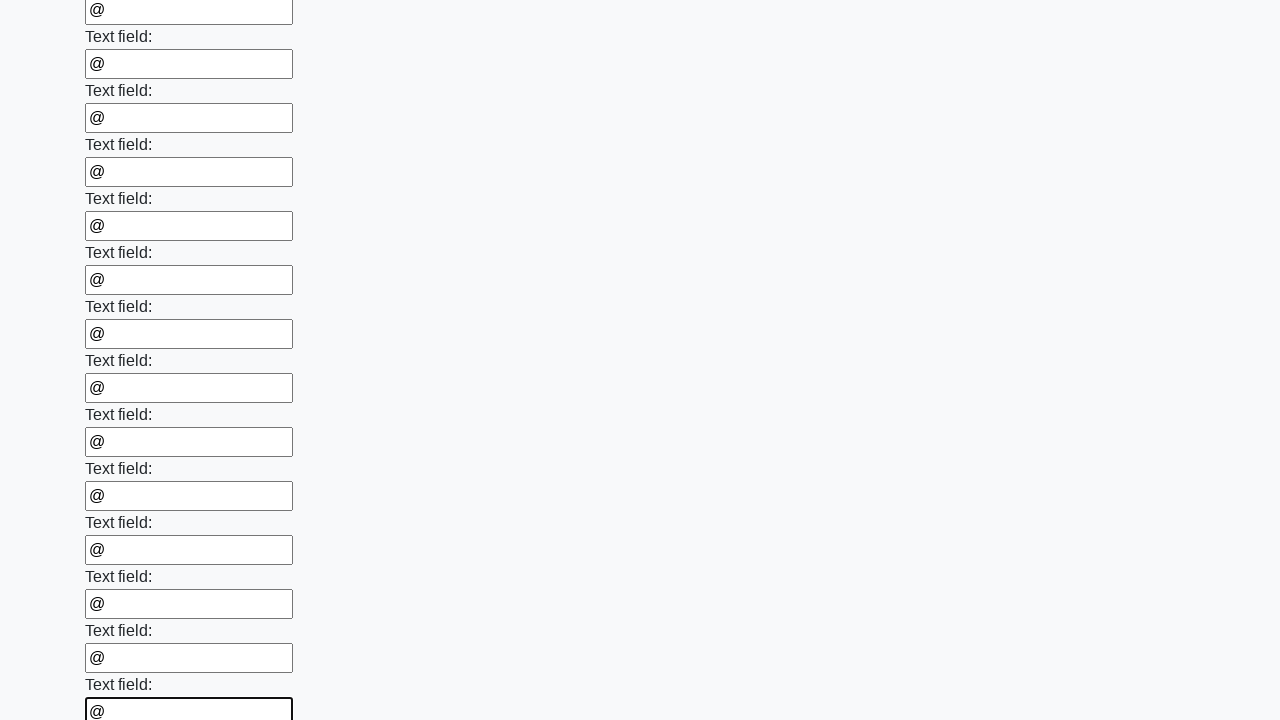

Filled an input field with placeholder value '@' on input >> nth=53
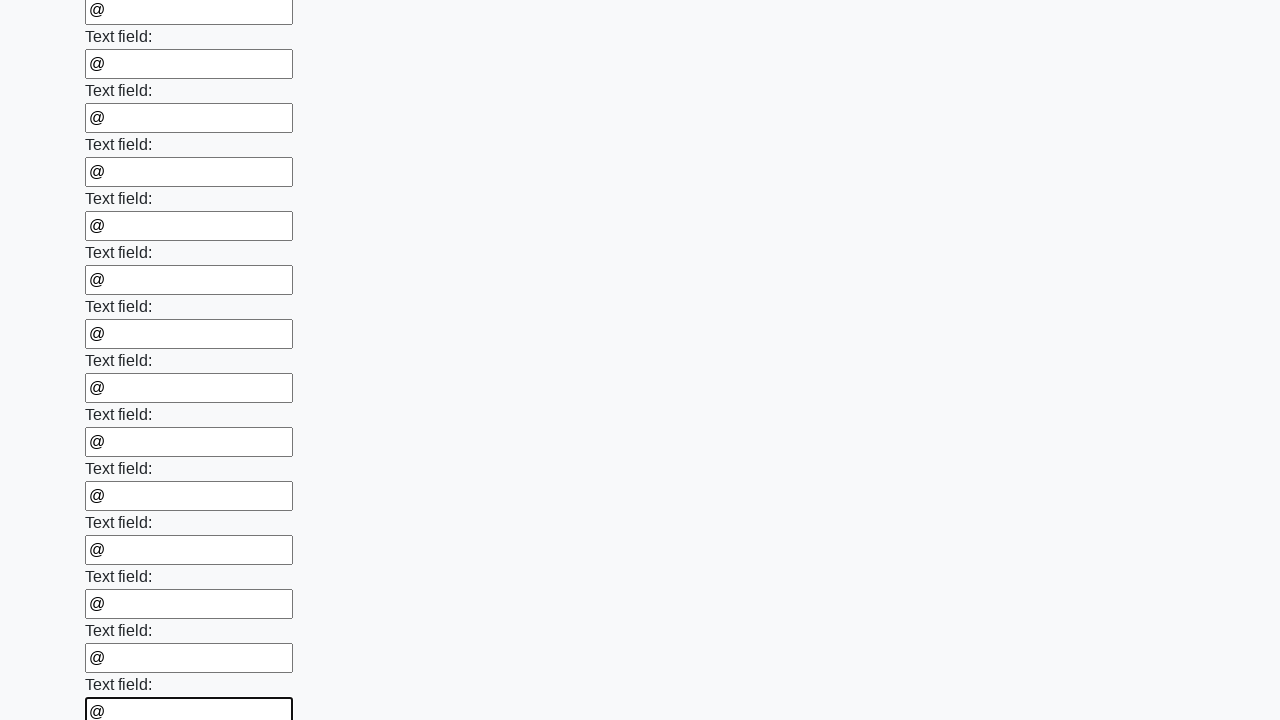

Filled an input field with placeholder value '@' on input >> nth=54
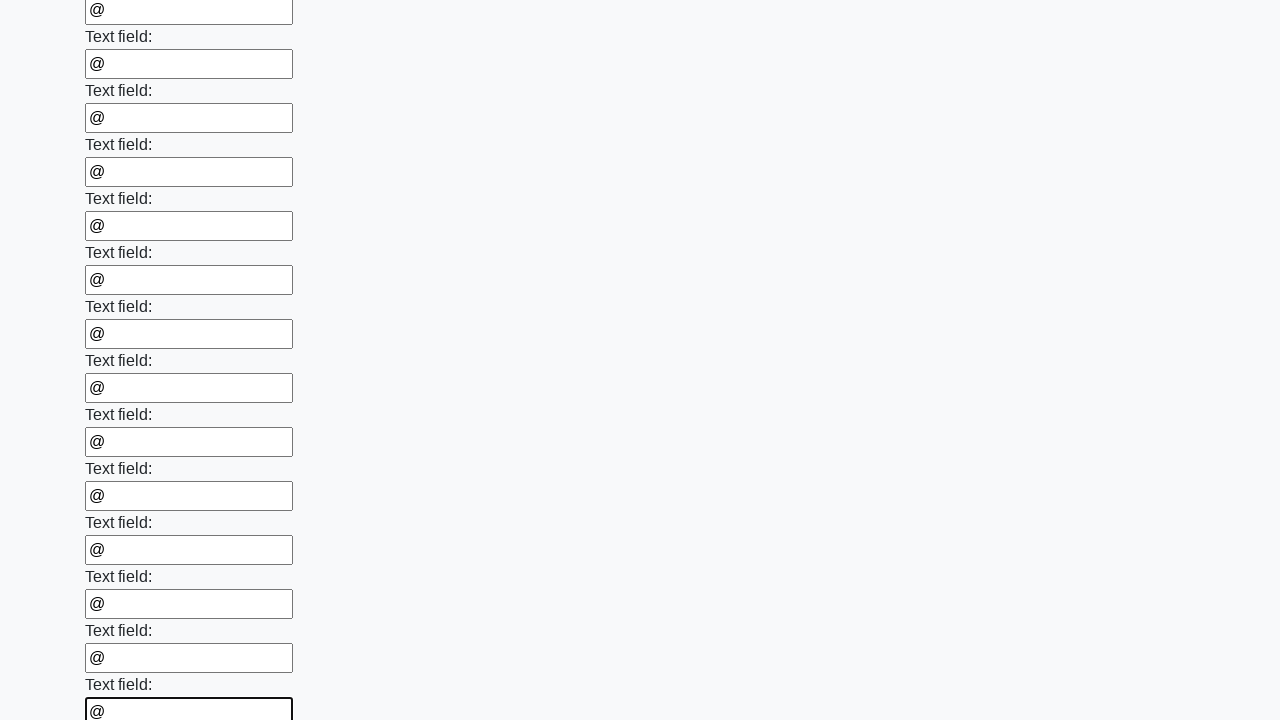

Filled an input field with placeholder value '@' on input >> nth=55
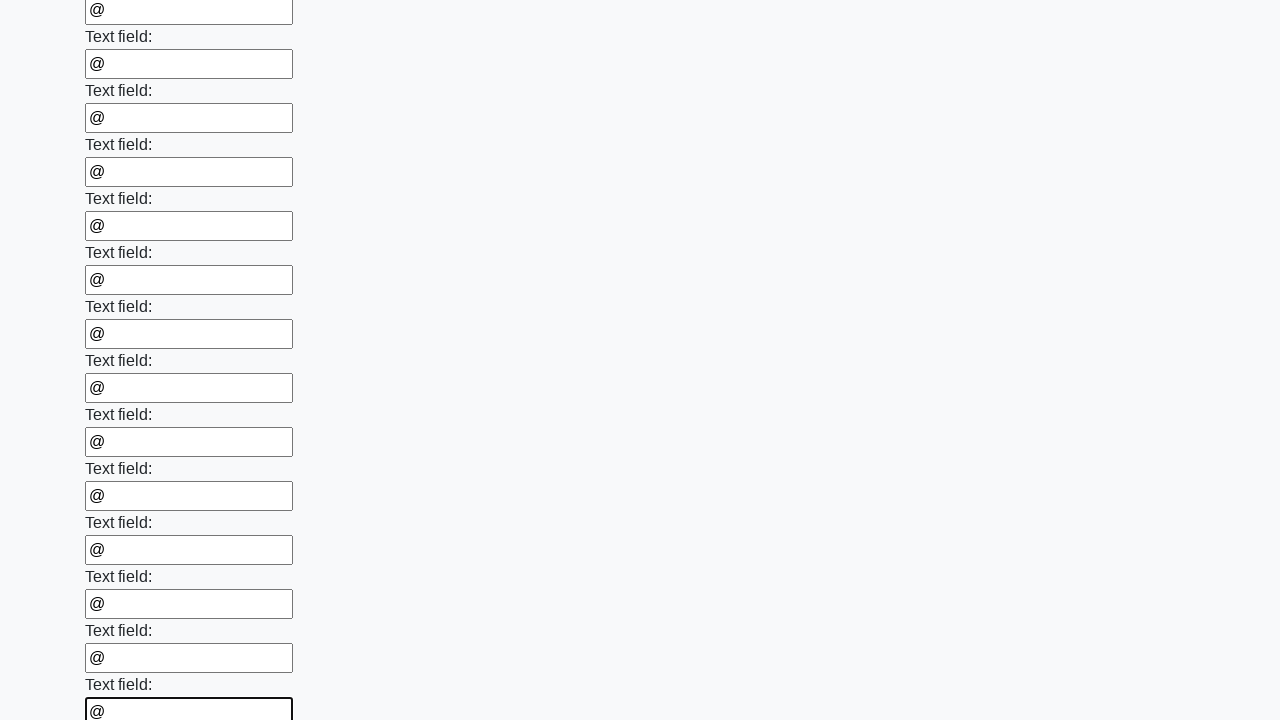

Filled an input field with placeholder value '@' on input >> nth=56
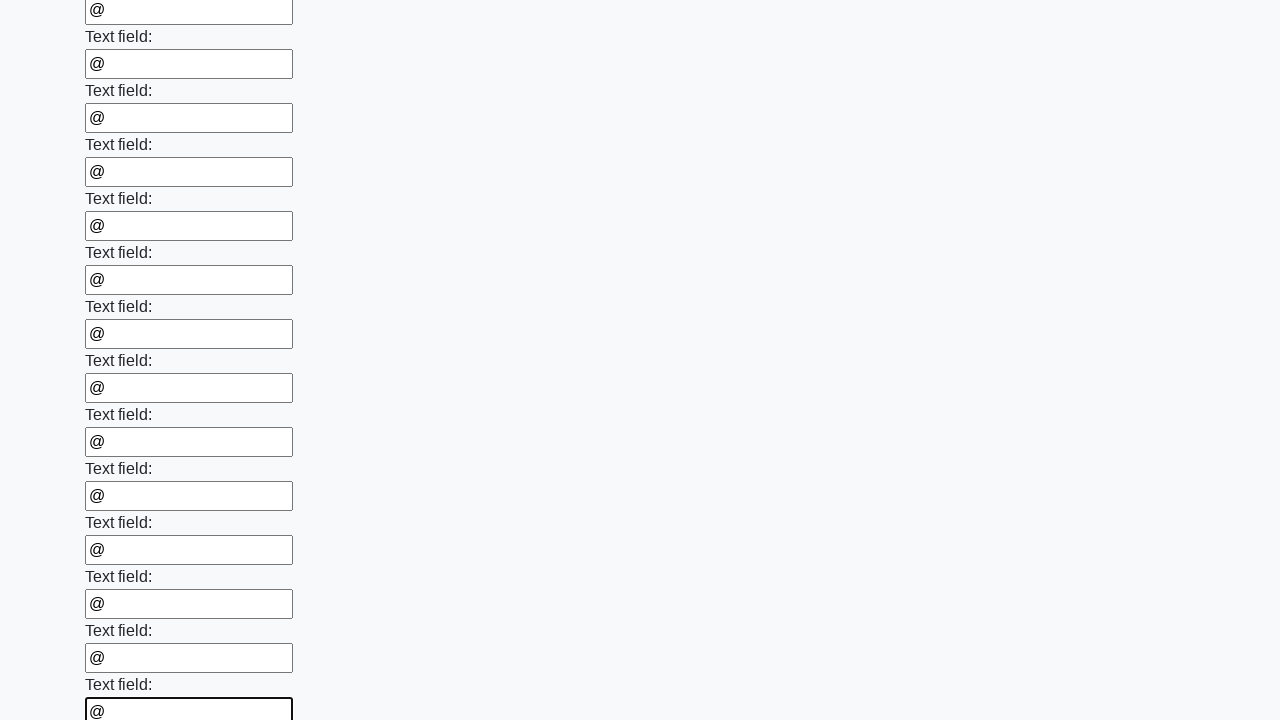

Filled an input field with placeholder value '@' on input >> nth=57
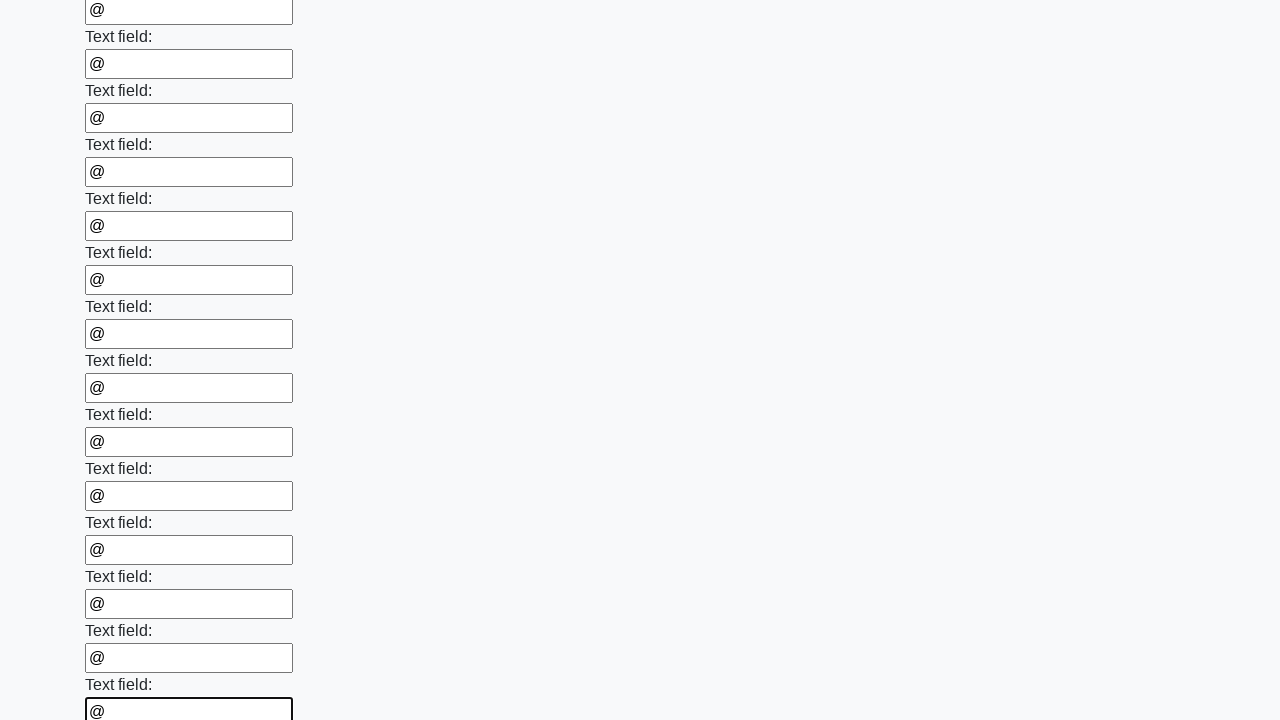

Filled an input field with placeholder value '@' on input >> nth=58
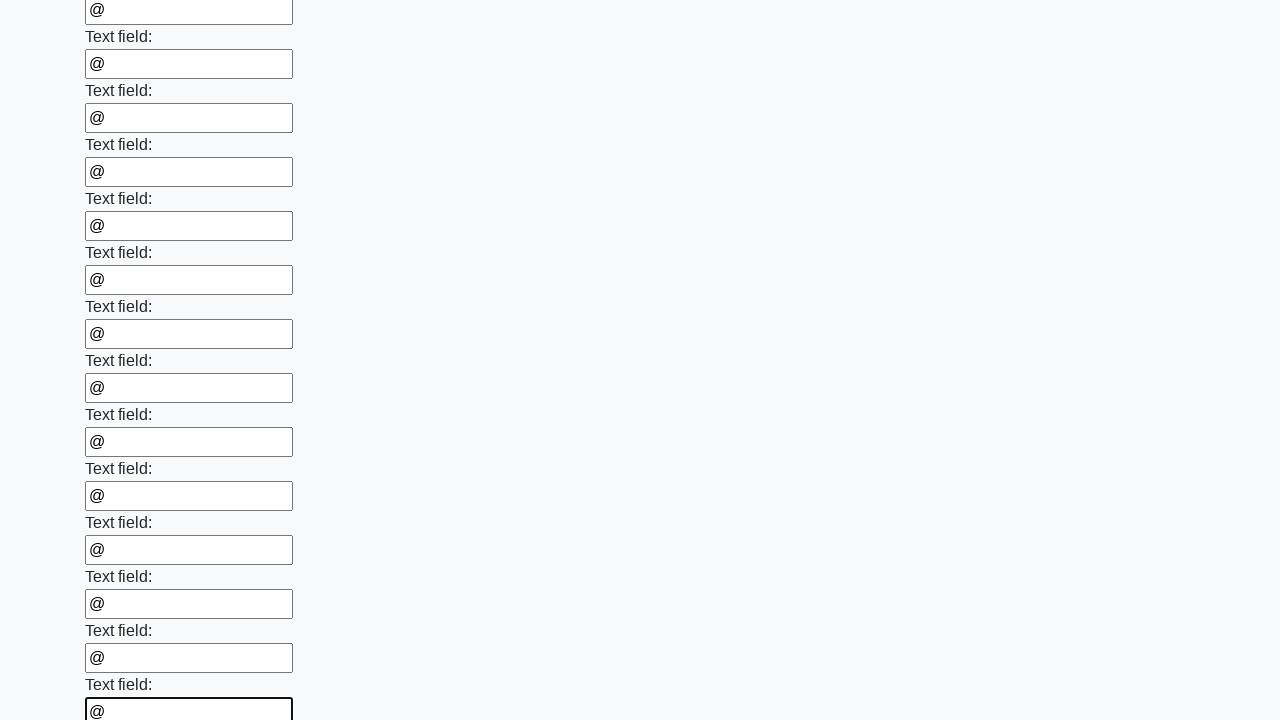

Filled an input field with placeholder value '@' on input >> nth=59
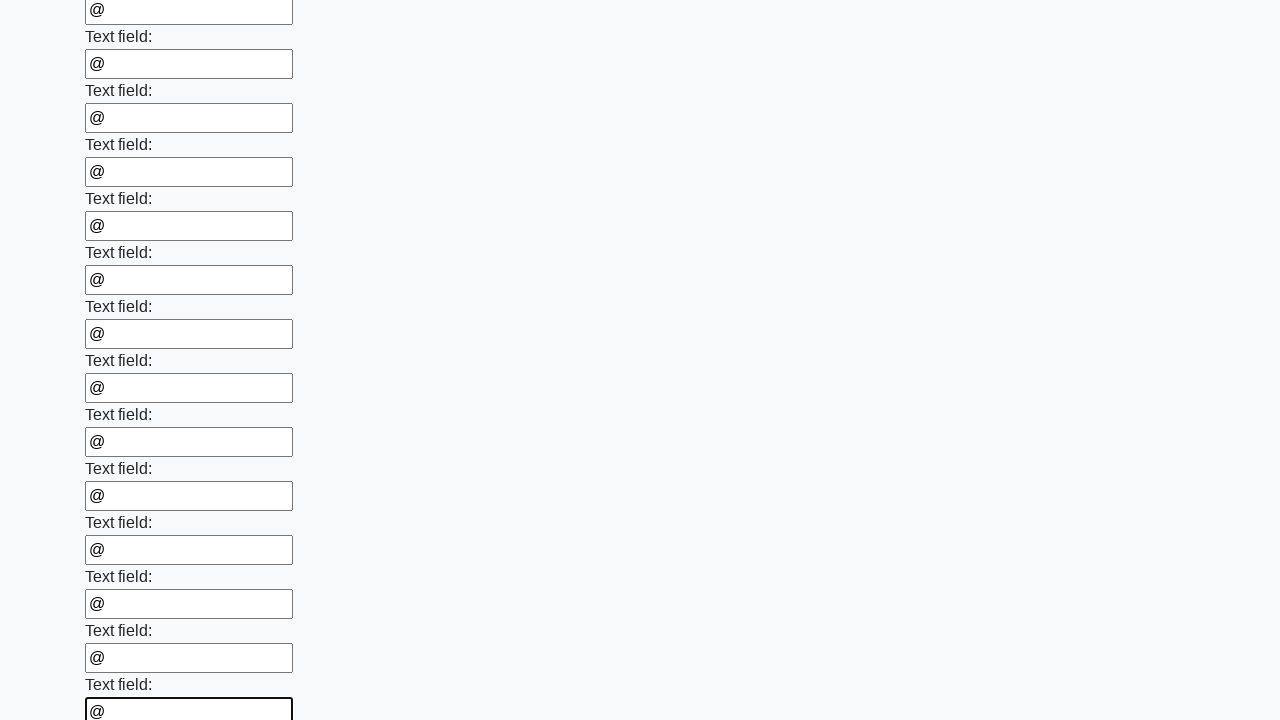

Filled an input field with placeholder value '@' on input >> nth=60
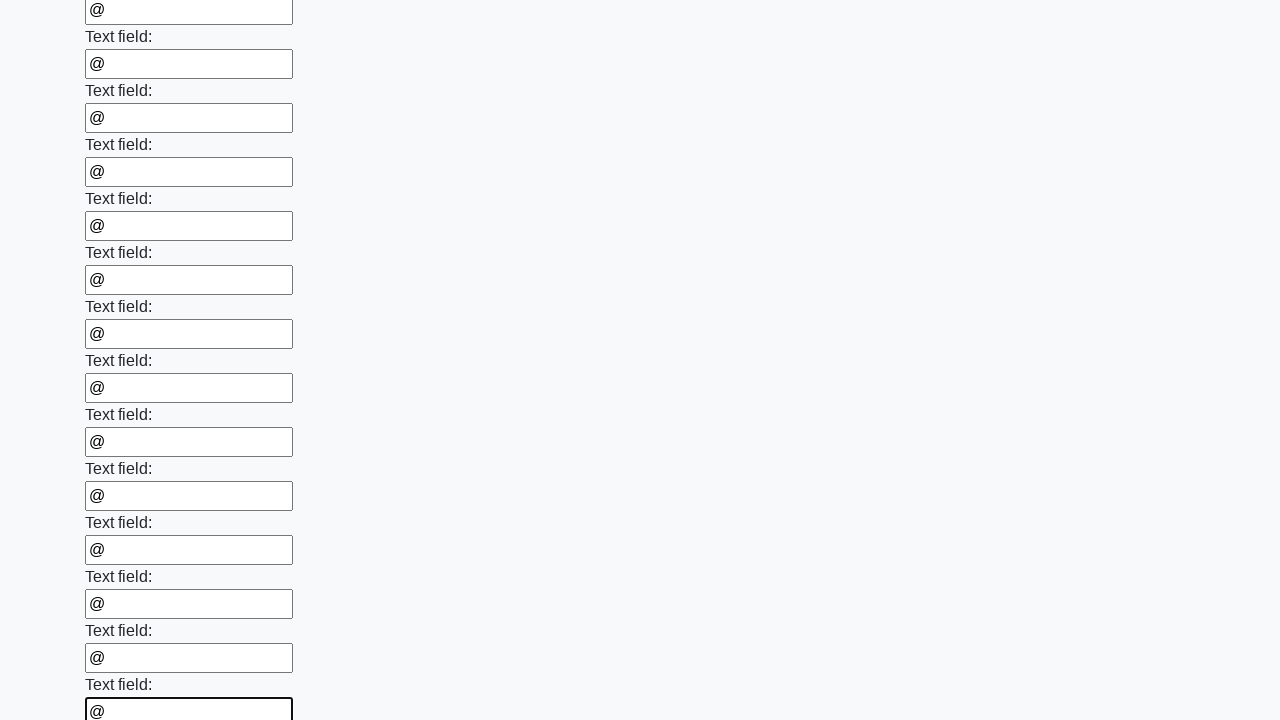

Filled an input field with placeholder value '@' on input >> nth=61
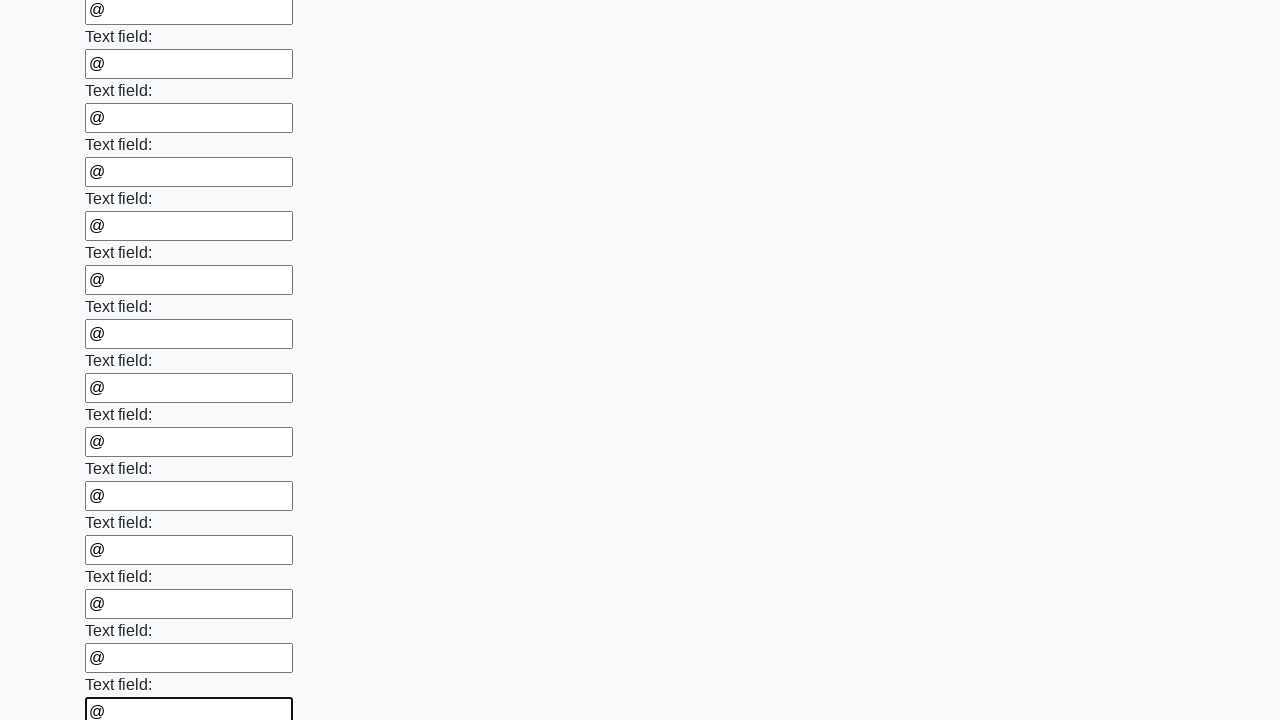

Filled an input field with placeholder value '@' on input >> nth=62
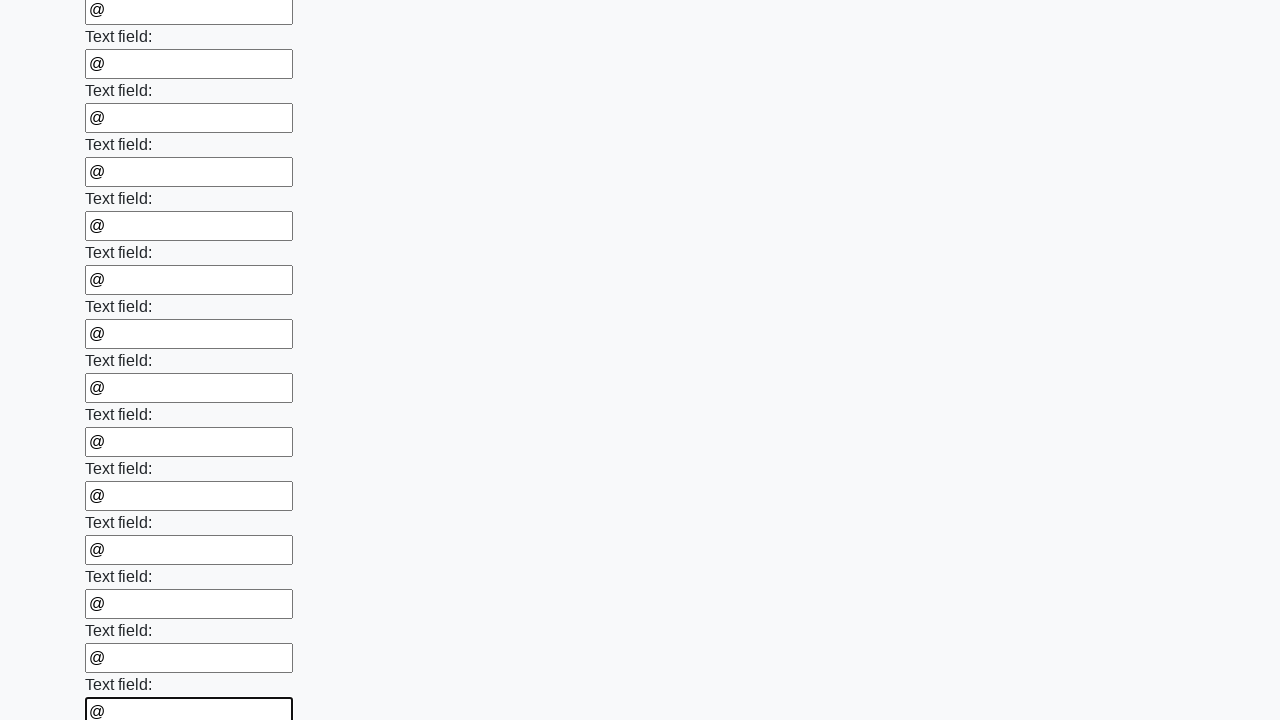

Filled an input field with placeholder value '@' on input >> nth=63
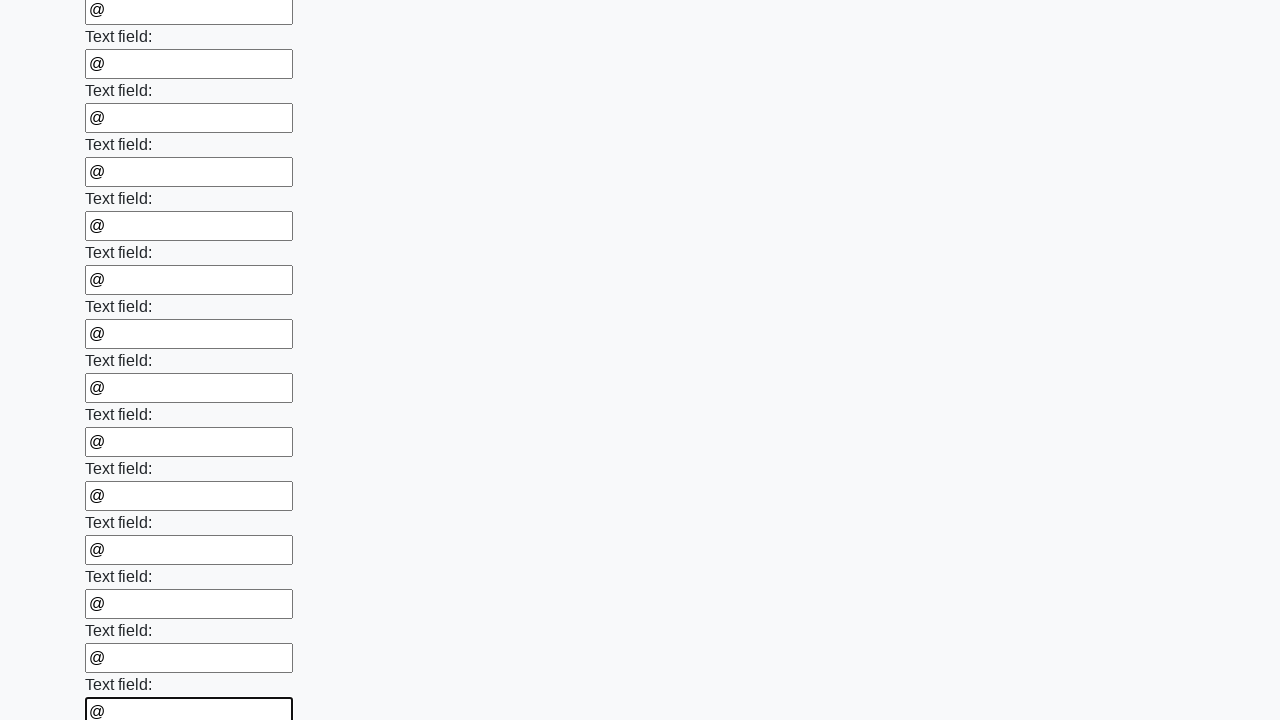

Filled an input field with placeholder value '@' on input >> nth=64
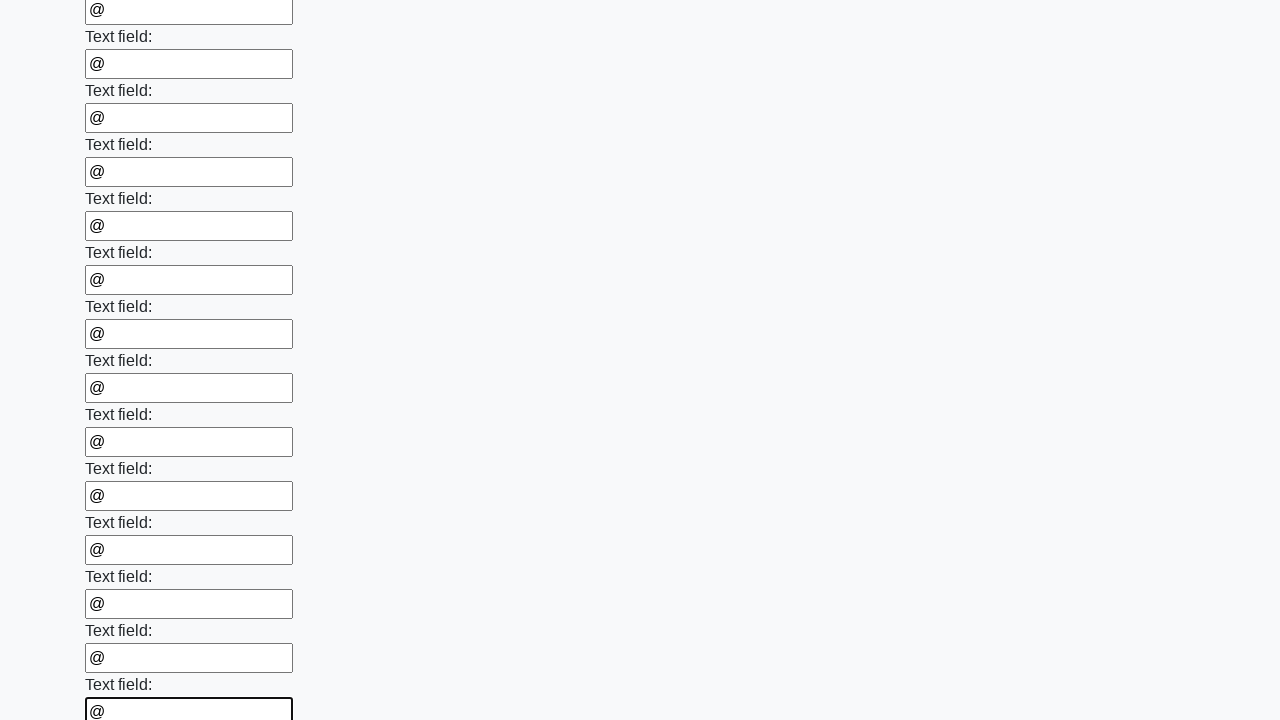

Filled an input field with placeholder value '@' on input >> nth=65
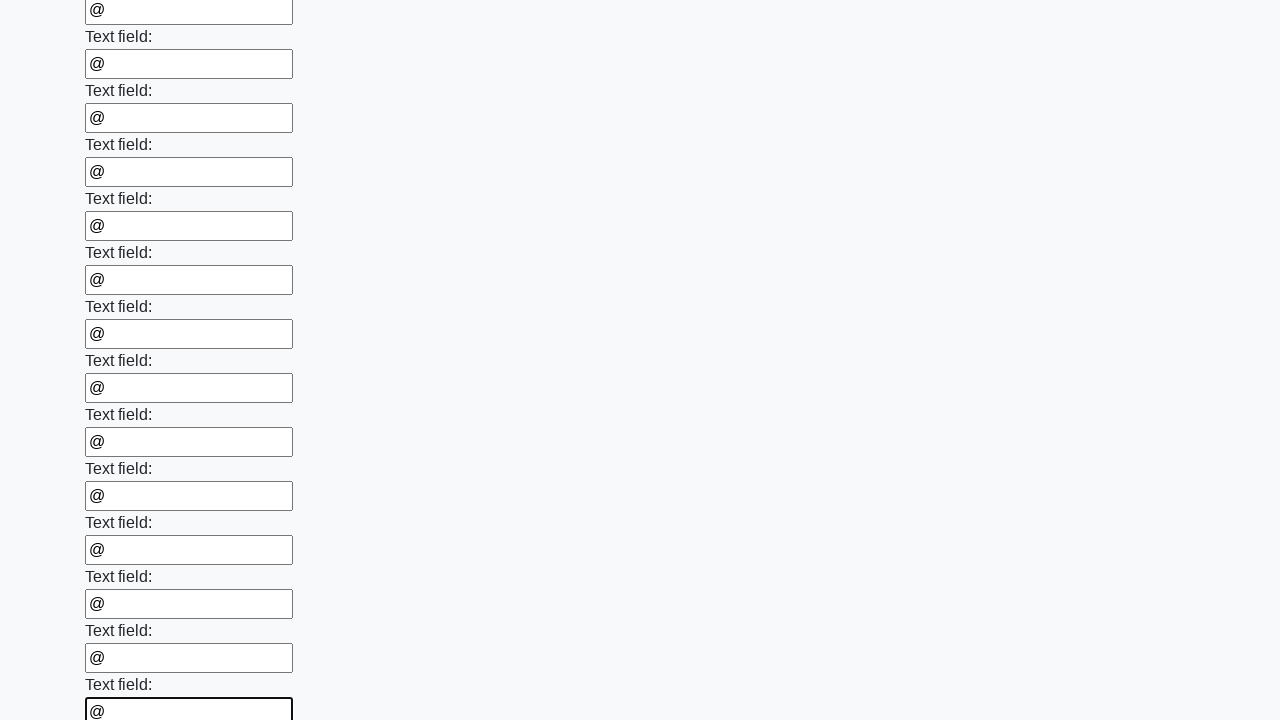

Filled an input field with placeholder value '@' on input >> nth=66
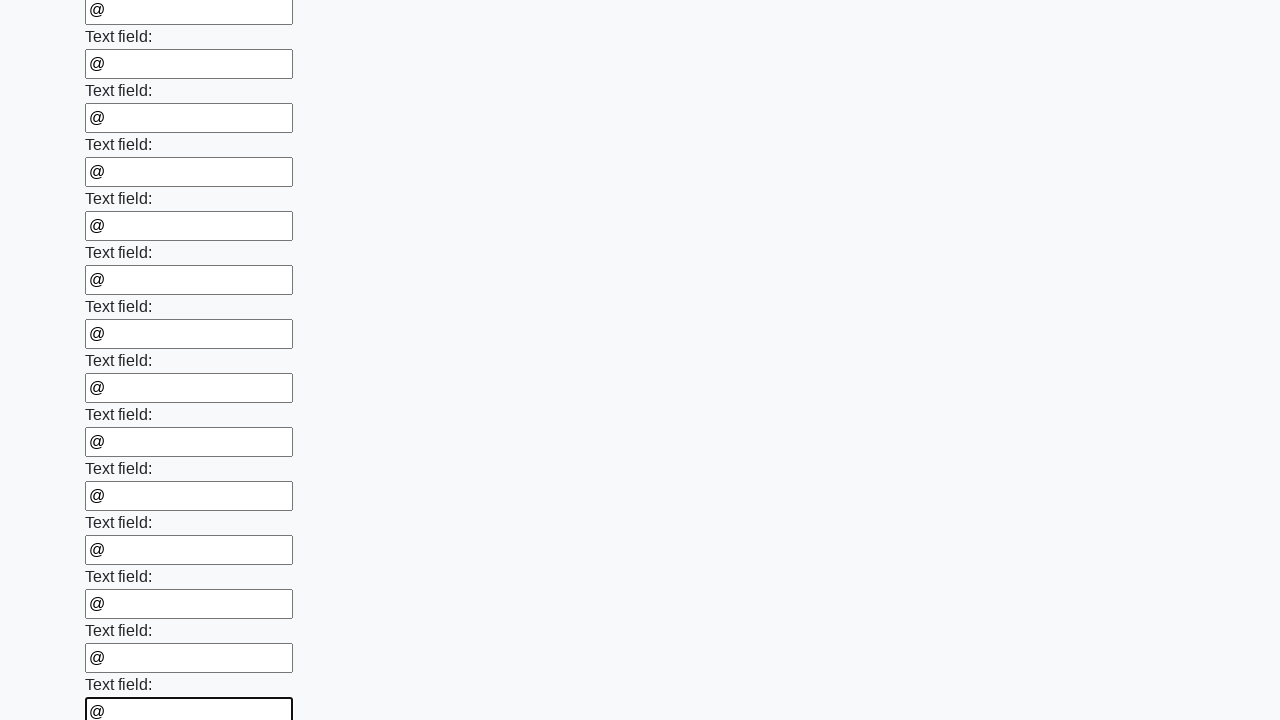

Filled an input field with placeholder value '@' on input >> nth=67
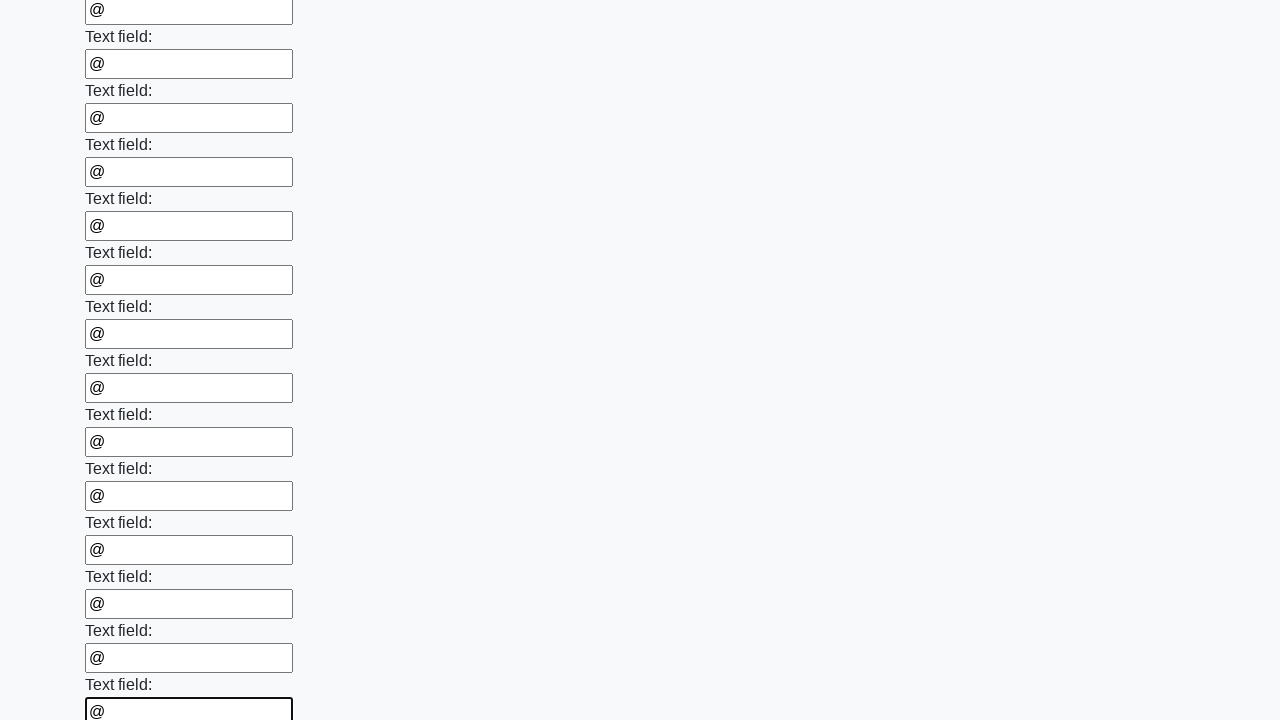

Filled an input field with placeholder value '@' on input >> nth=68
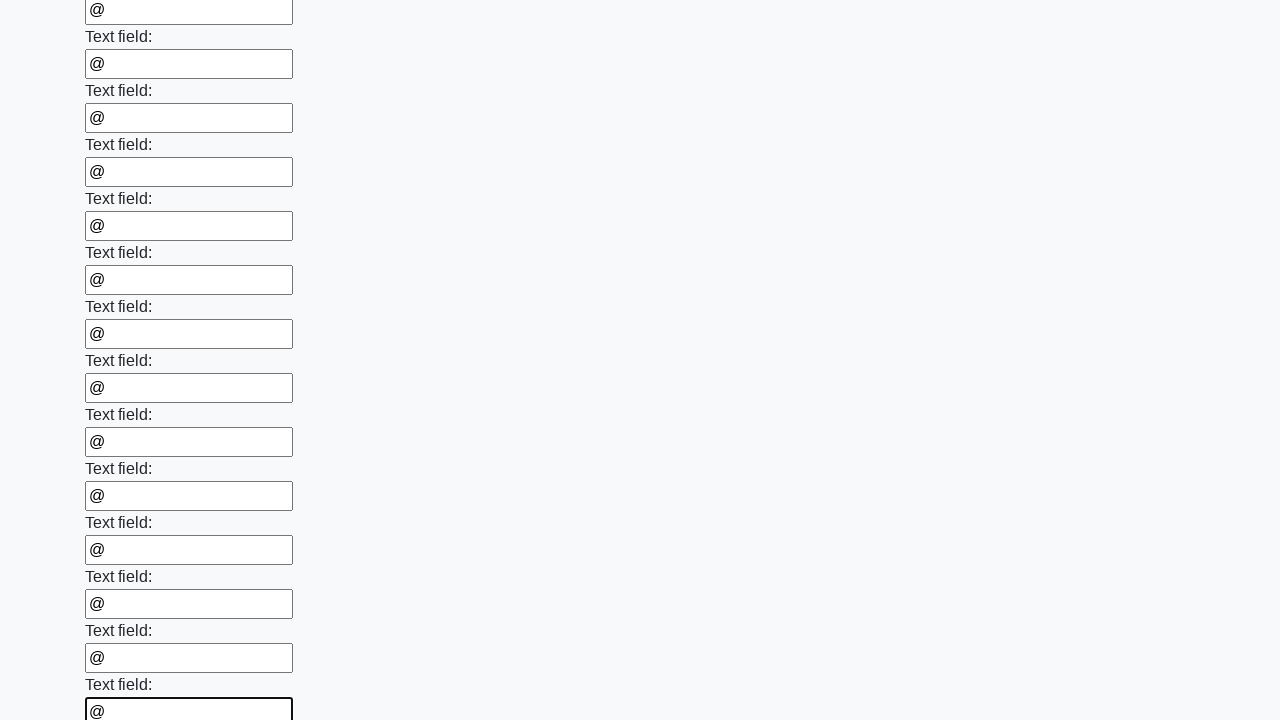

Filled an input field with placeholder value '@' on input >> nth=69
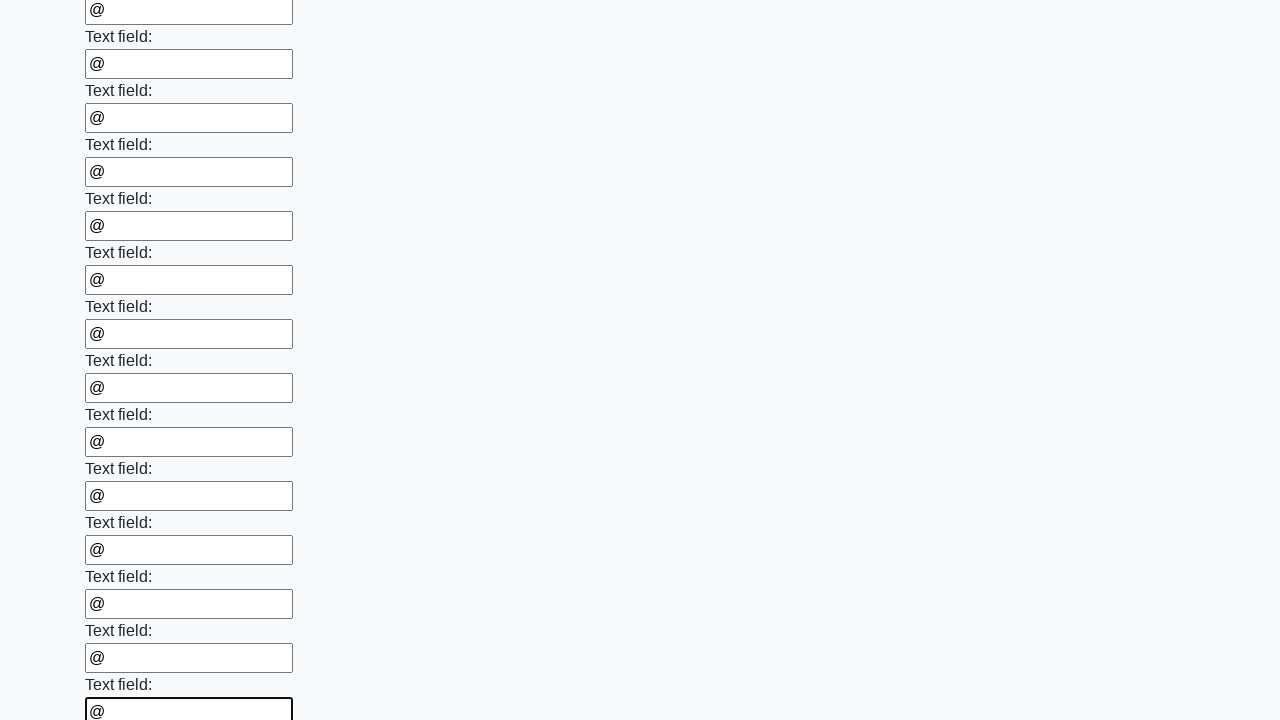

Filled an input field with placeholder value '@' on input >> nth=70
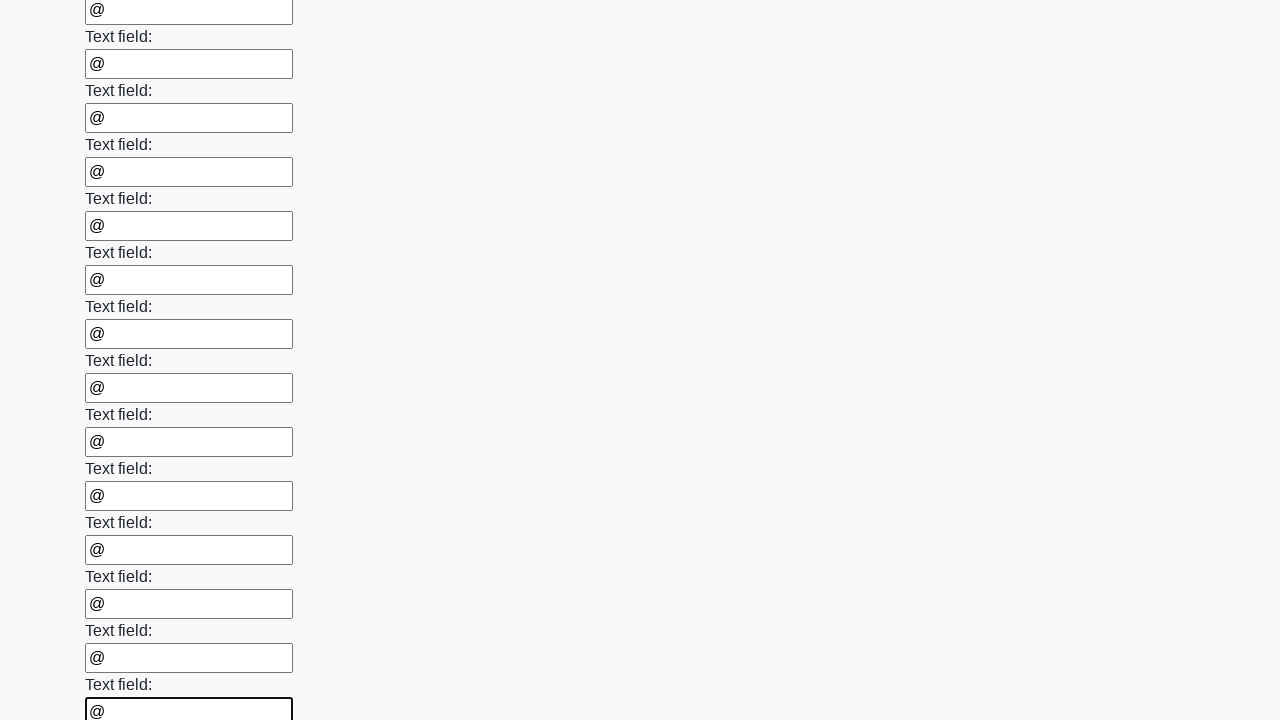

Filled an input field with placeholder value '@' on input >> nth=71
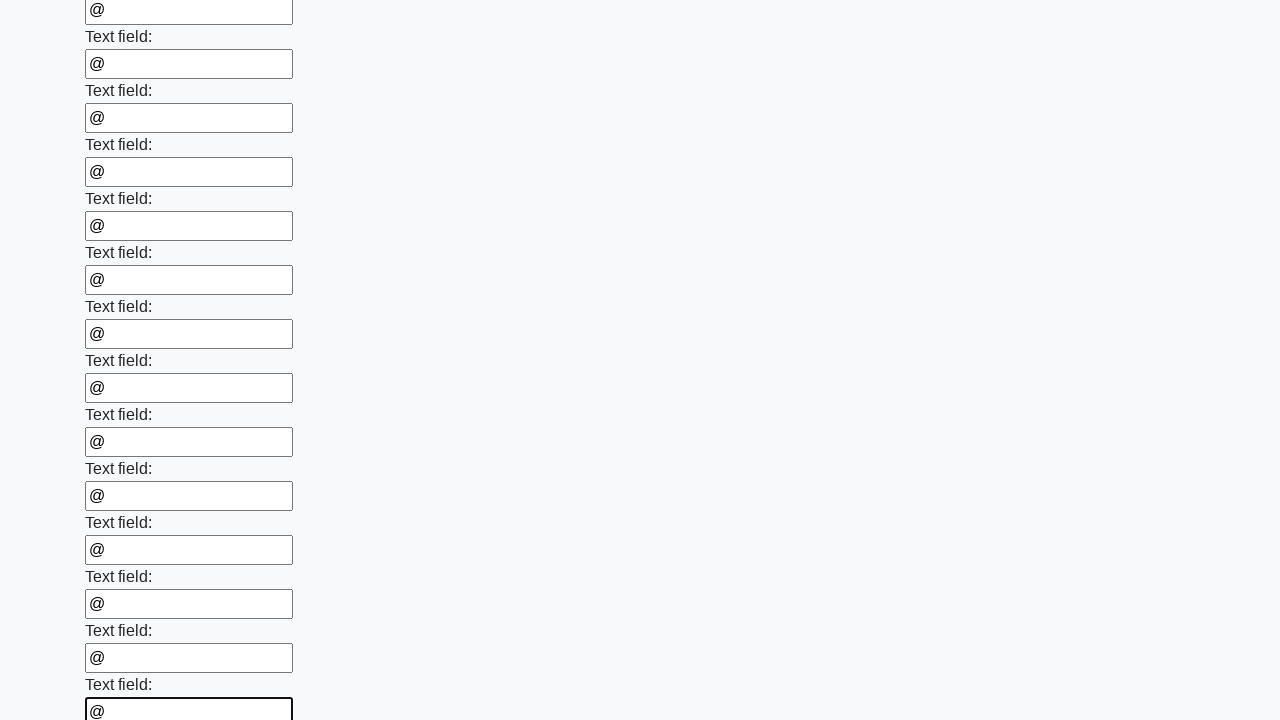

Filled an input field with placeholder value '@' on input >> nth=72
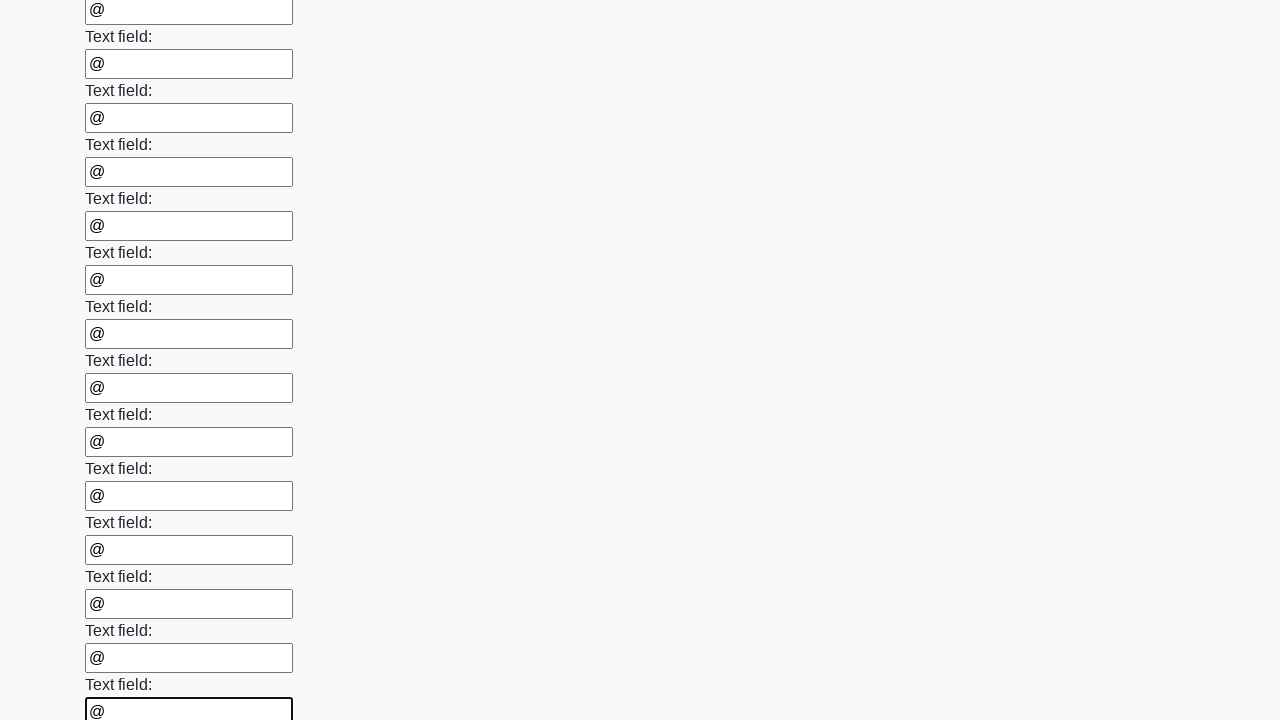

Filled an input field with placeholder value '@' on input >> nth=73
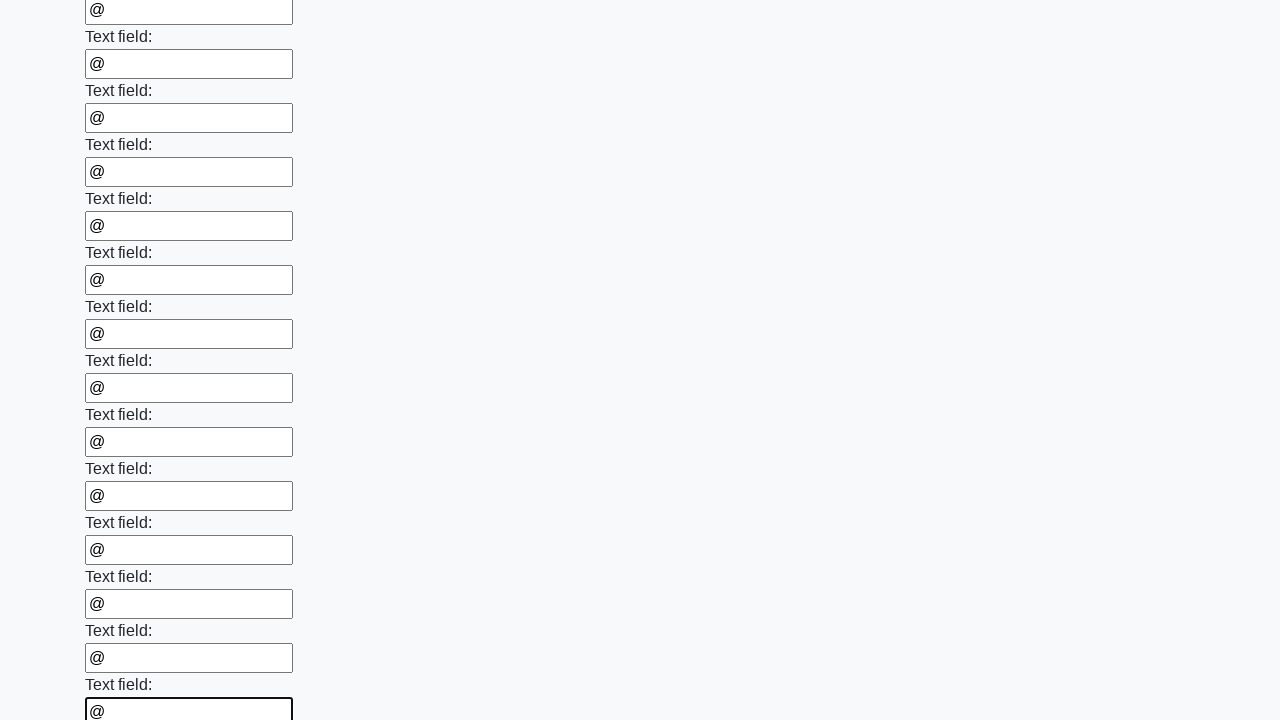

Filled an input field with placeholder value '@' on input >> nth=74
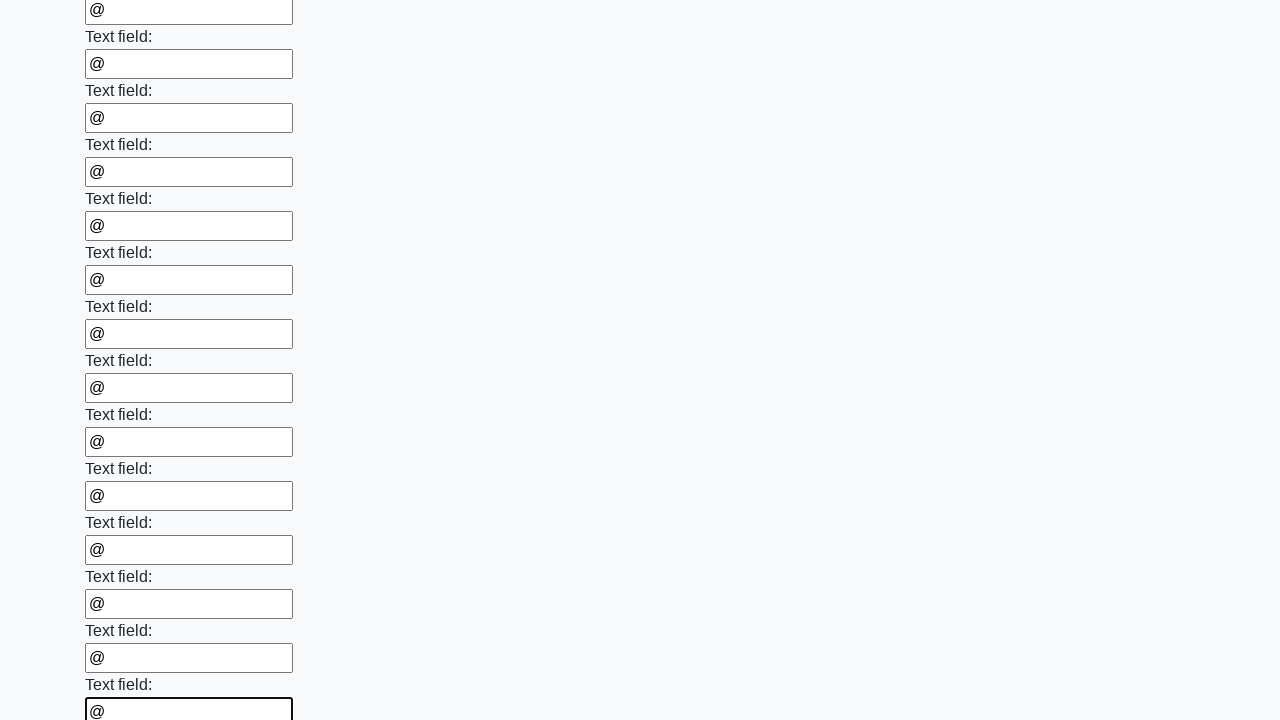

Filled an input field with placeholder value '@' on input >> nth=75
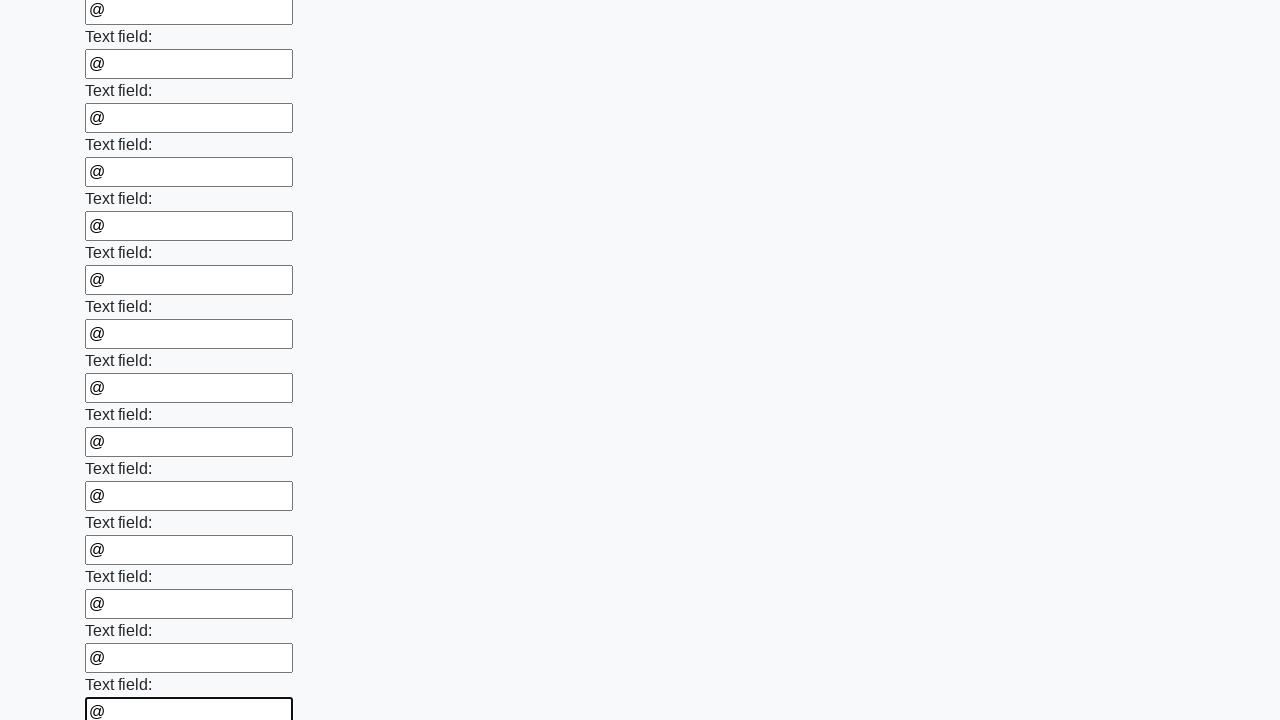

Filled an input field with placeholder value '@' on input >> nth=76
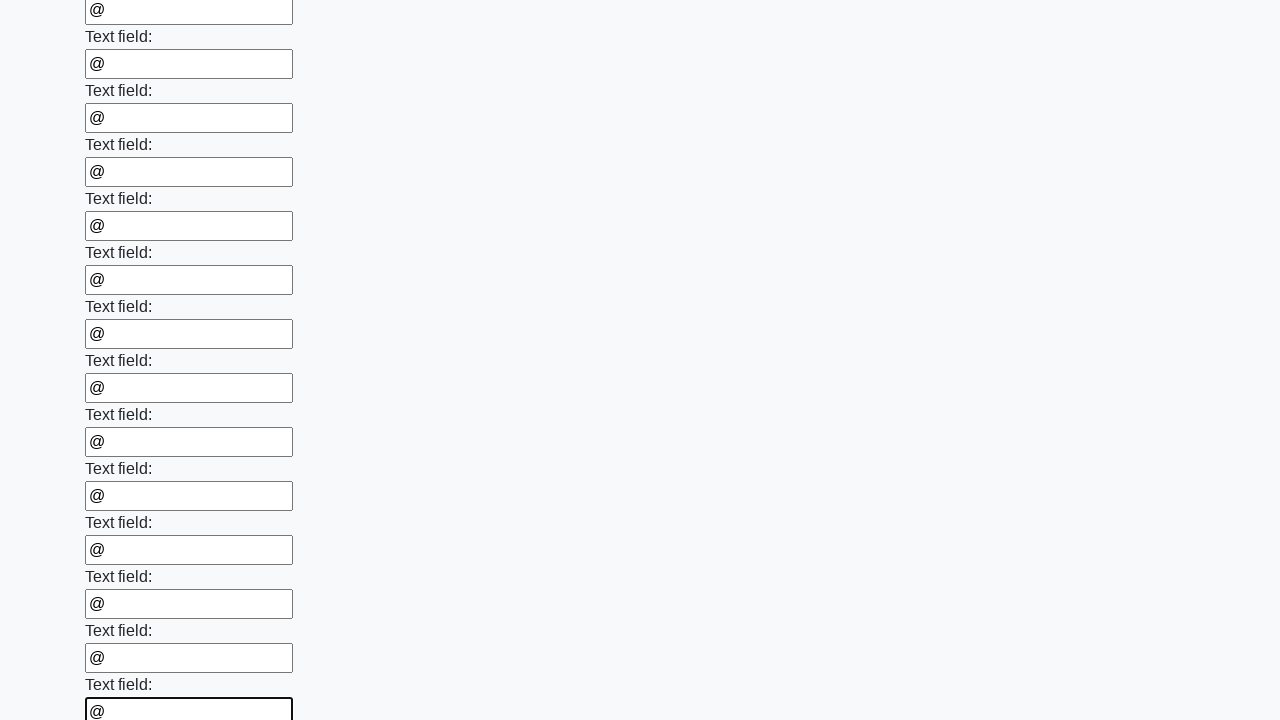

Filled an input field with placeholder value '@' on input >> nth=77
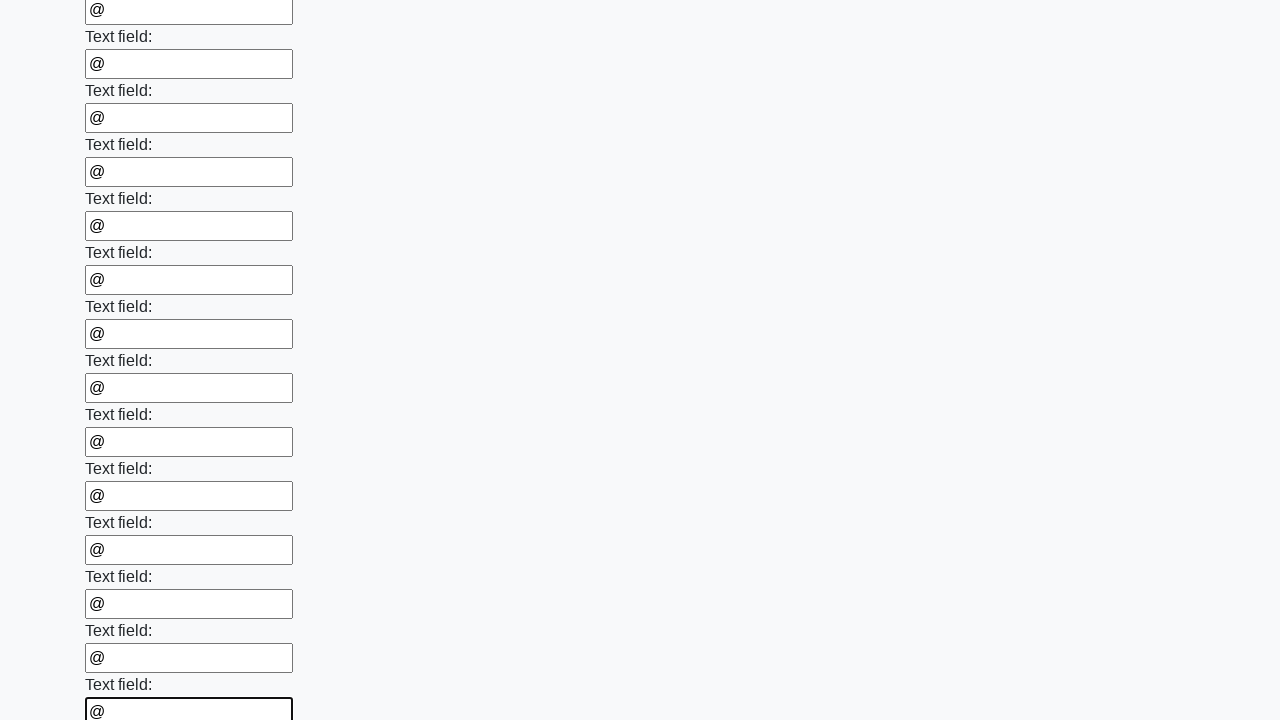

Filled an input field with placeholder value '@' on input >> nth=78
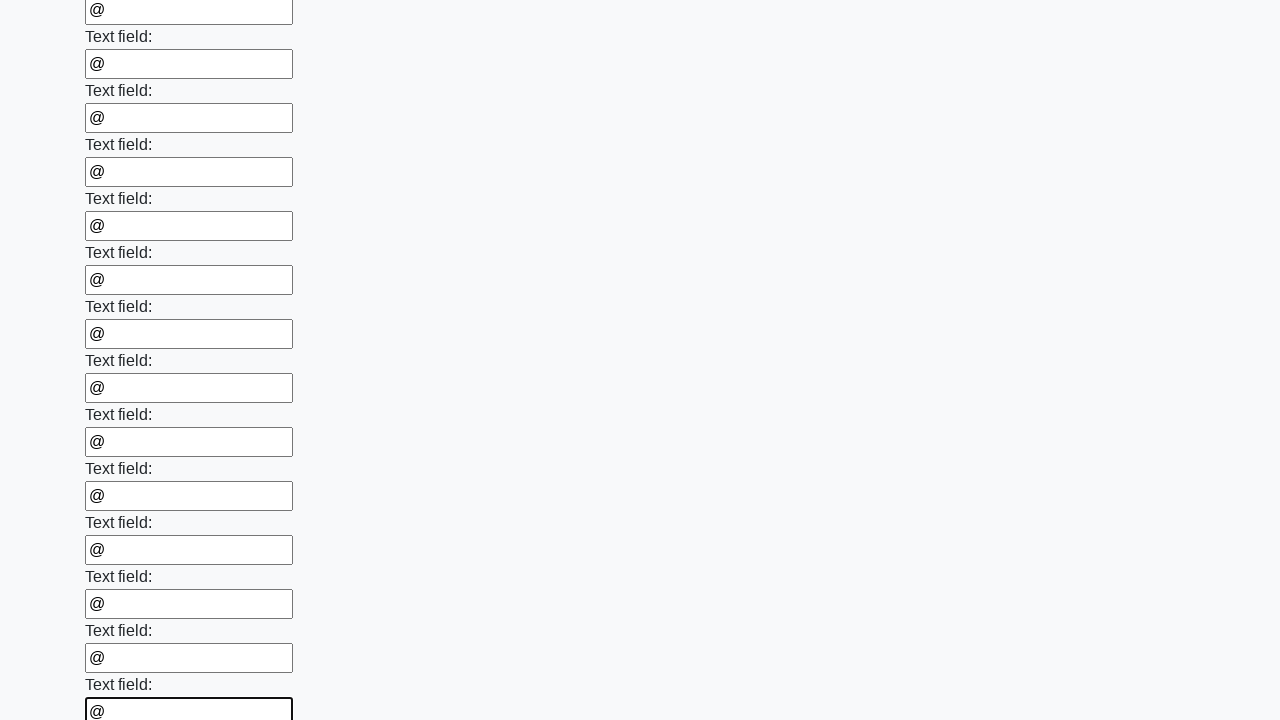

Filled an input field with placeholder value '@' on input >> nth=79
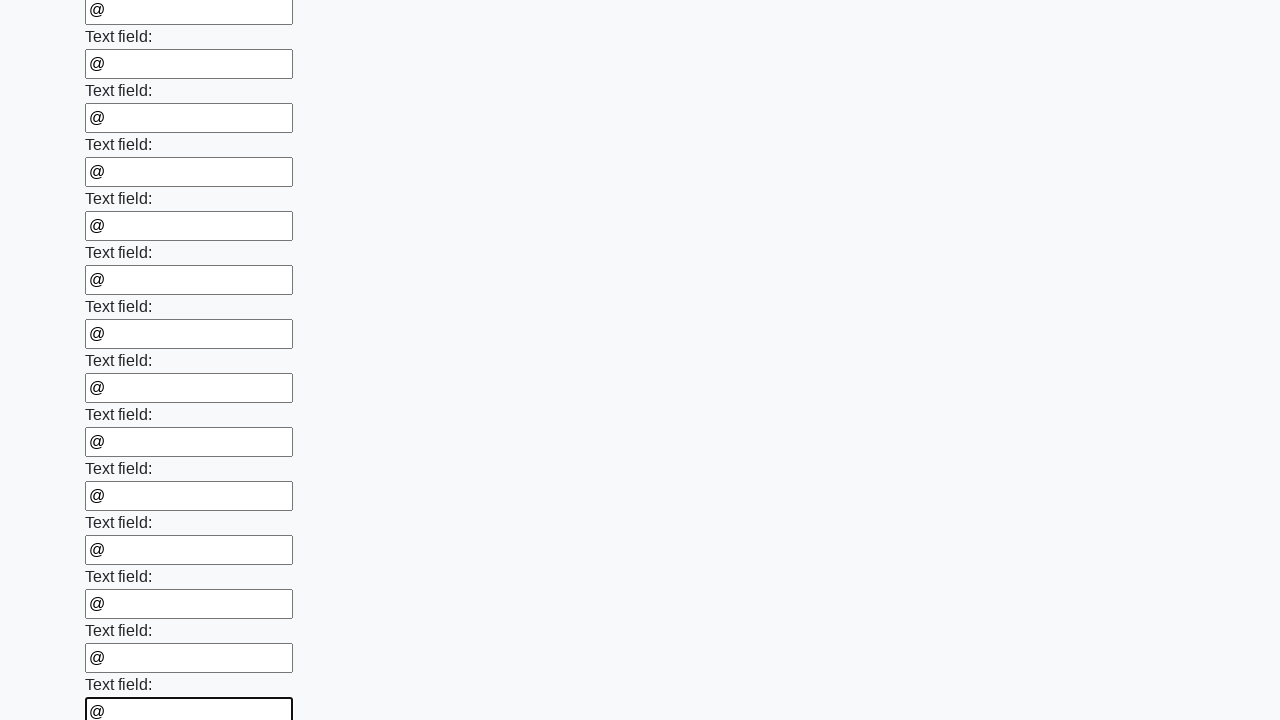

Filled an input field with placeholder value '@' on input >> nth=80
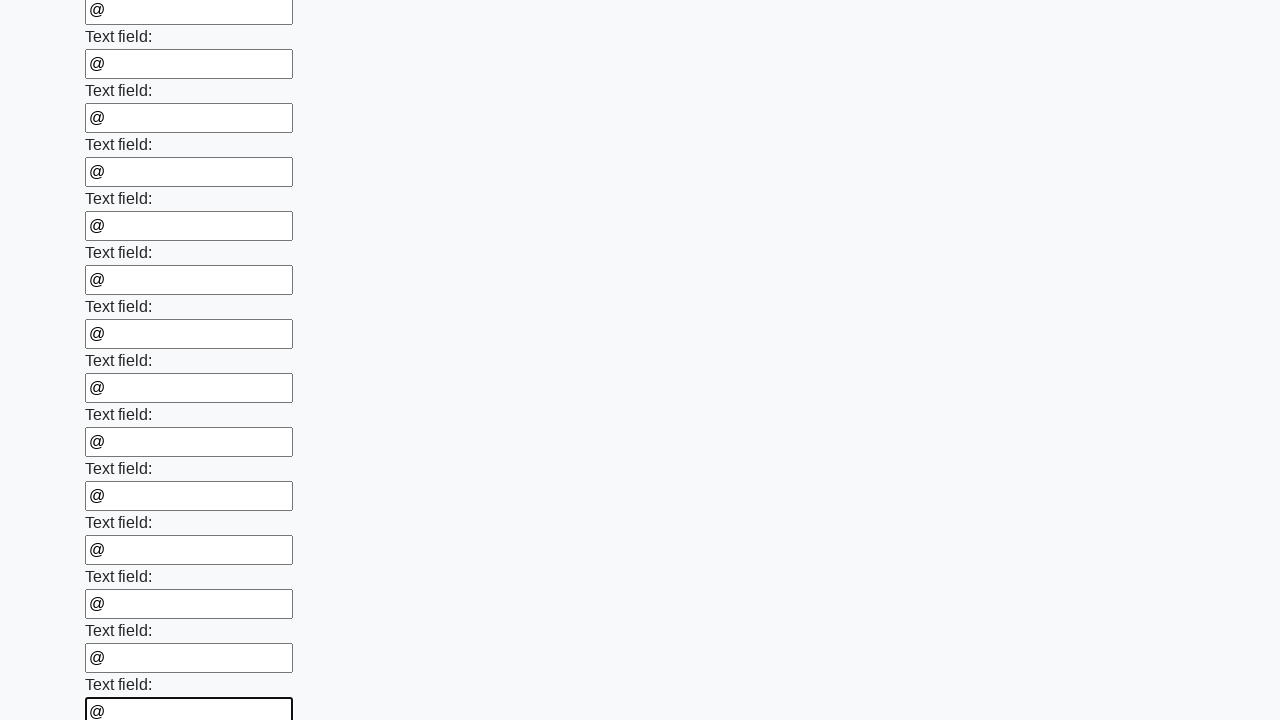

Filled an input field with placeholder value '@' on input >> nth=81
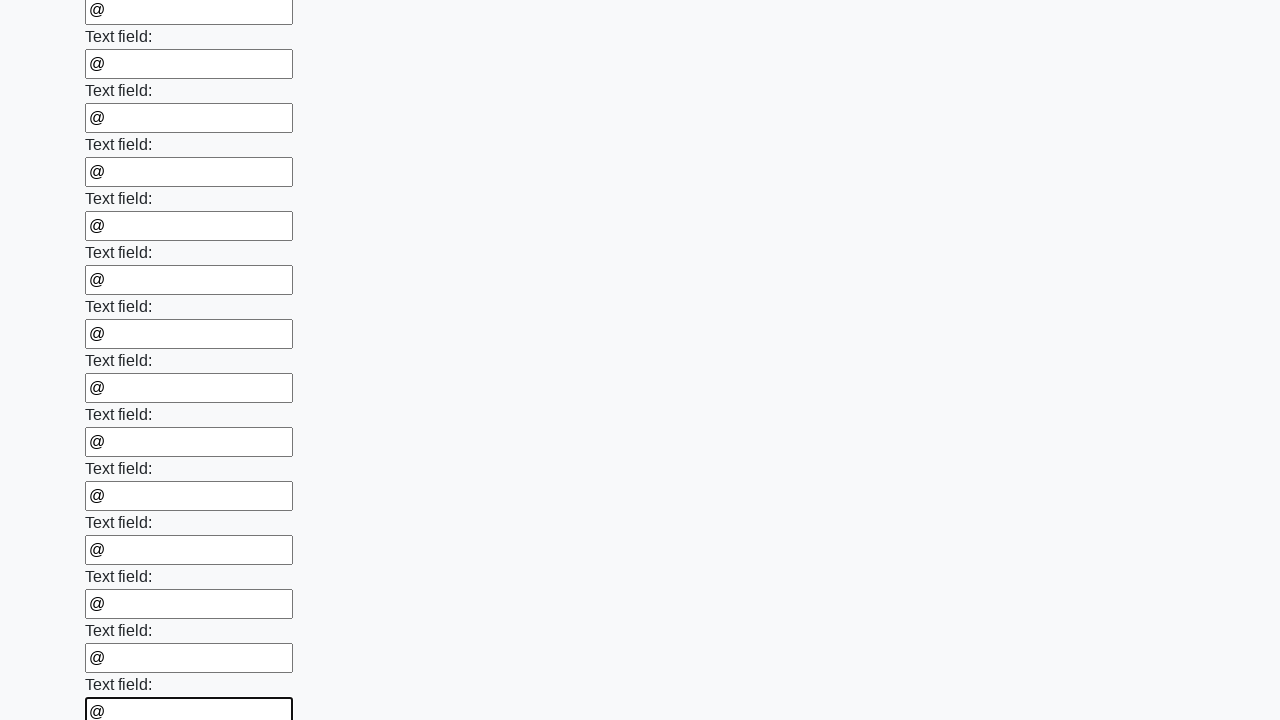

Filled an input field with placeholder value '@' on input >> nth=82
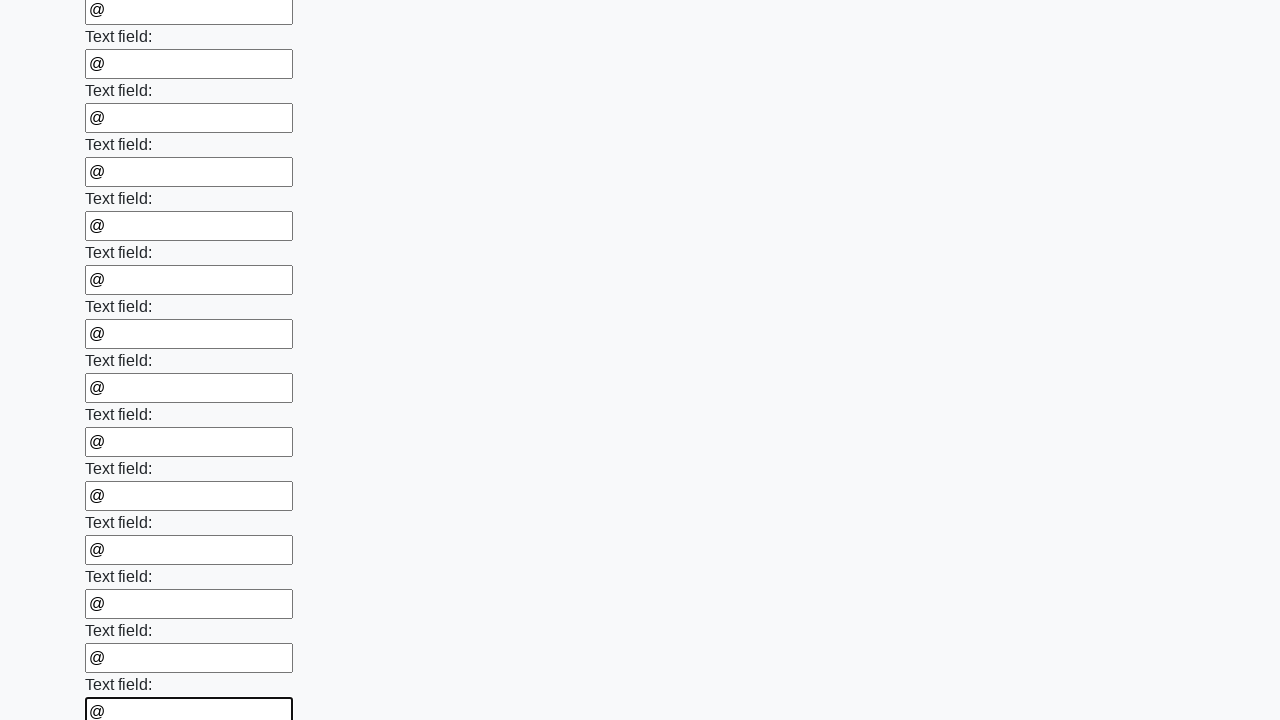

Filled an input field with placeholder value '@' on input >> nth=83
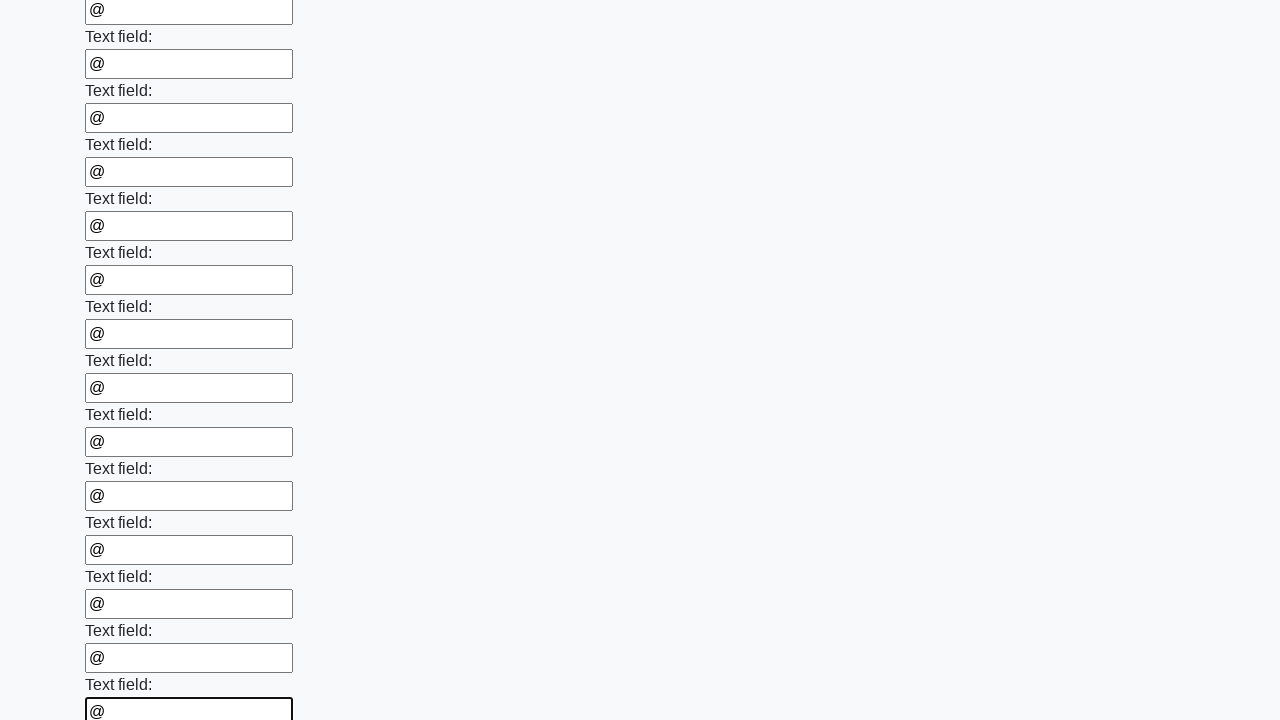

Filled an input field with placeholder value '@' on input >> nth=84
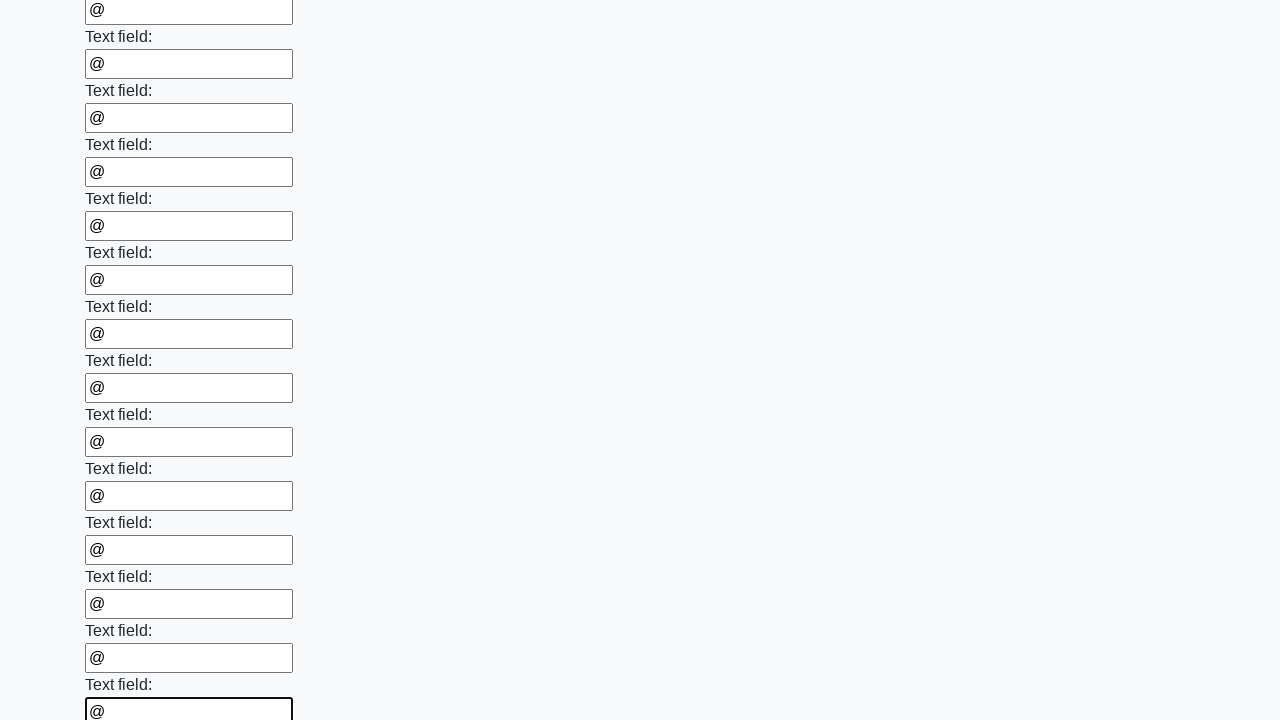

Filled an input field with placeholder value '@' on input >> nth=85
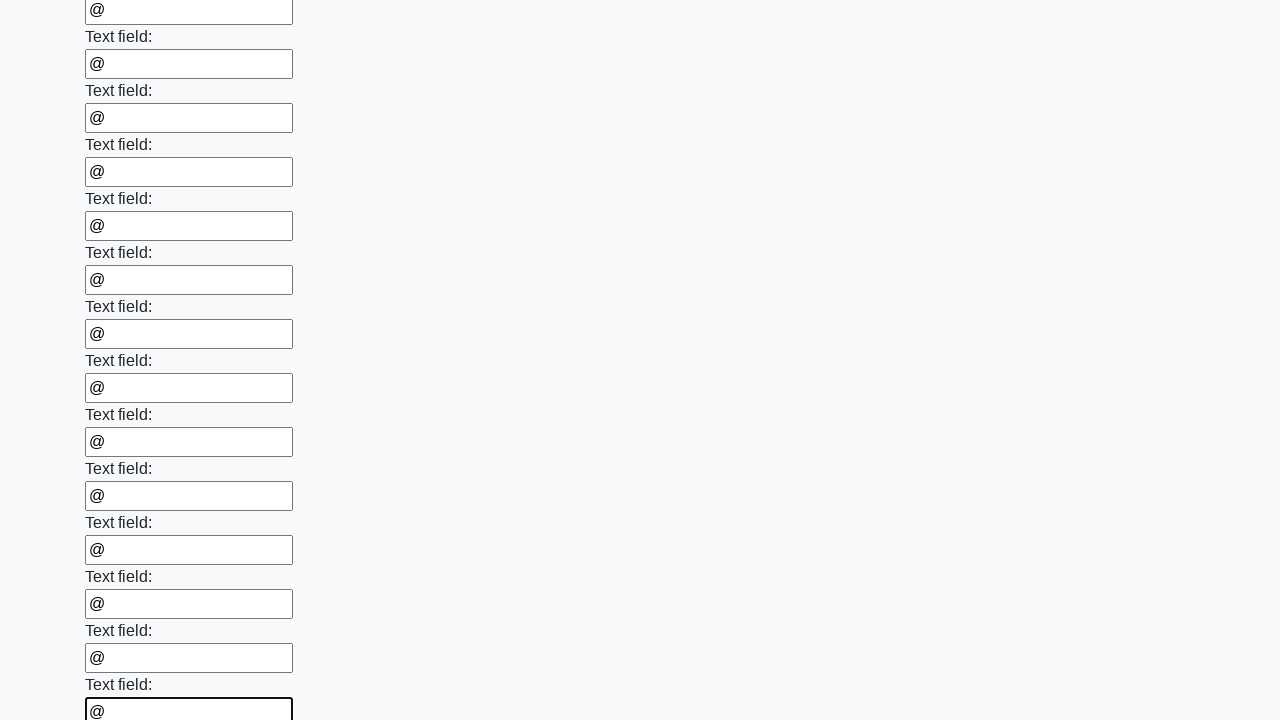

Filled an input field with placeholder value '@' on input >> nth=86
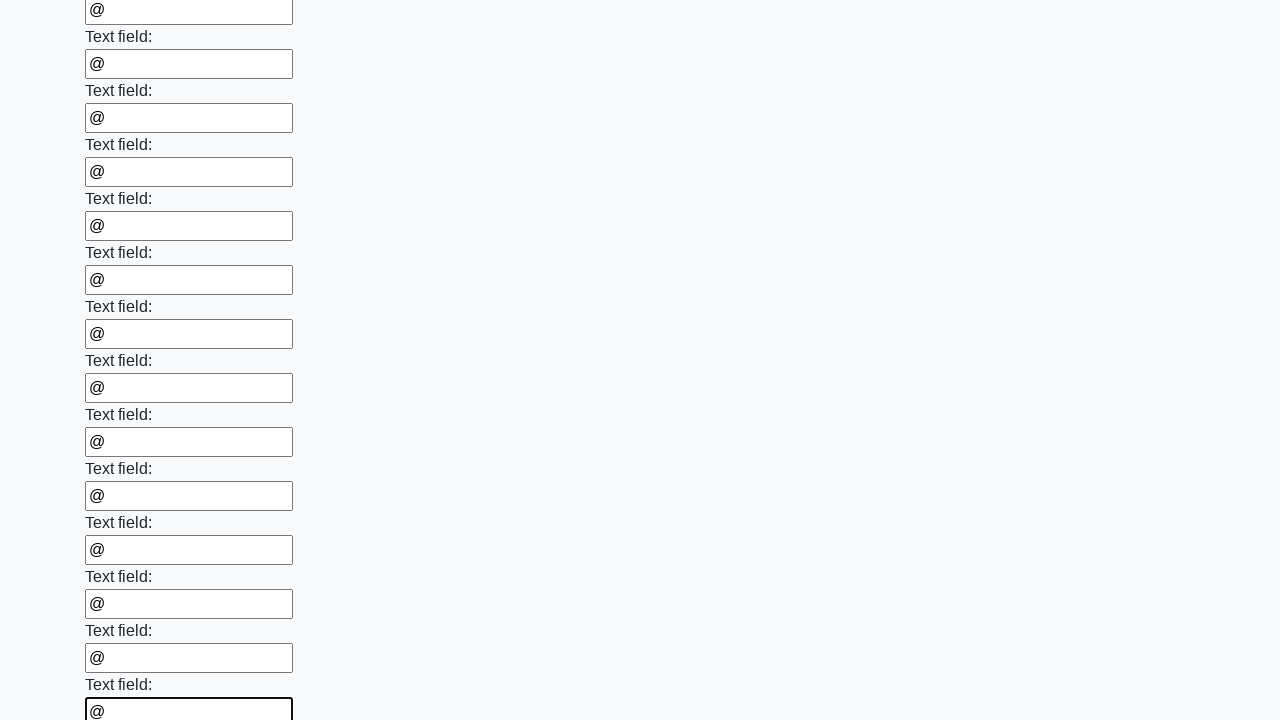

Filled an input field with placeholder value '@' on input >> nth=87
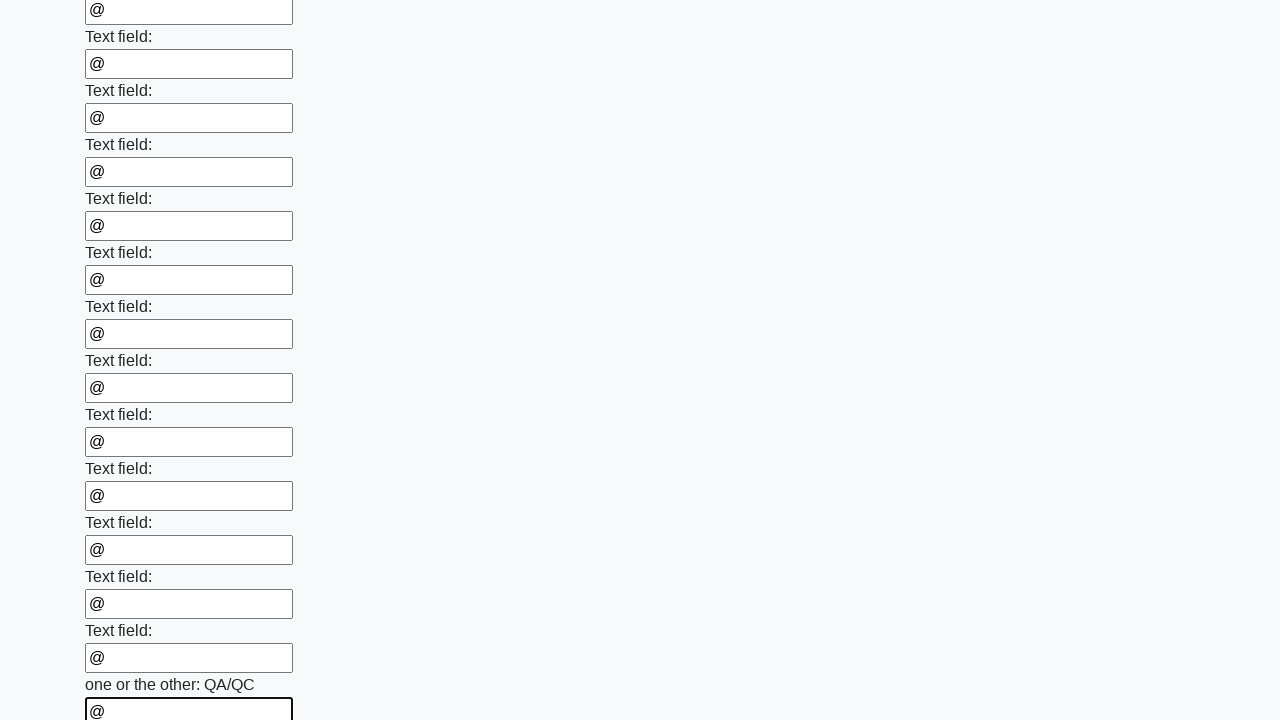

Filled an input field with placeholder value '@' on input >> nth=88
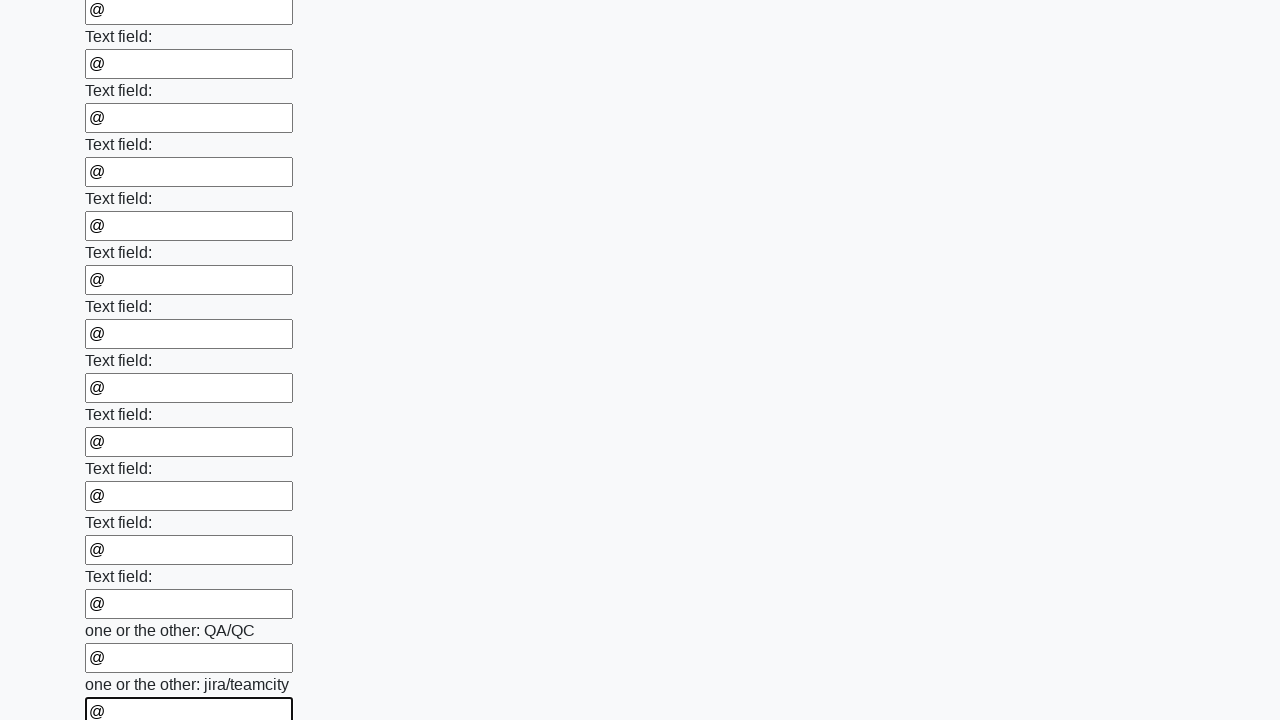

Filled an input field with placeholder value '@' on input >> nth=89
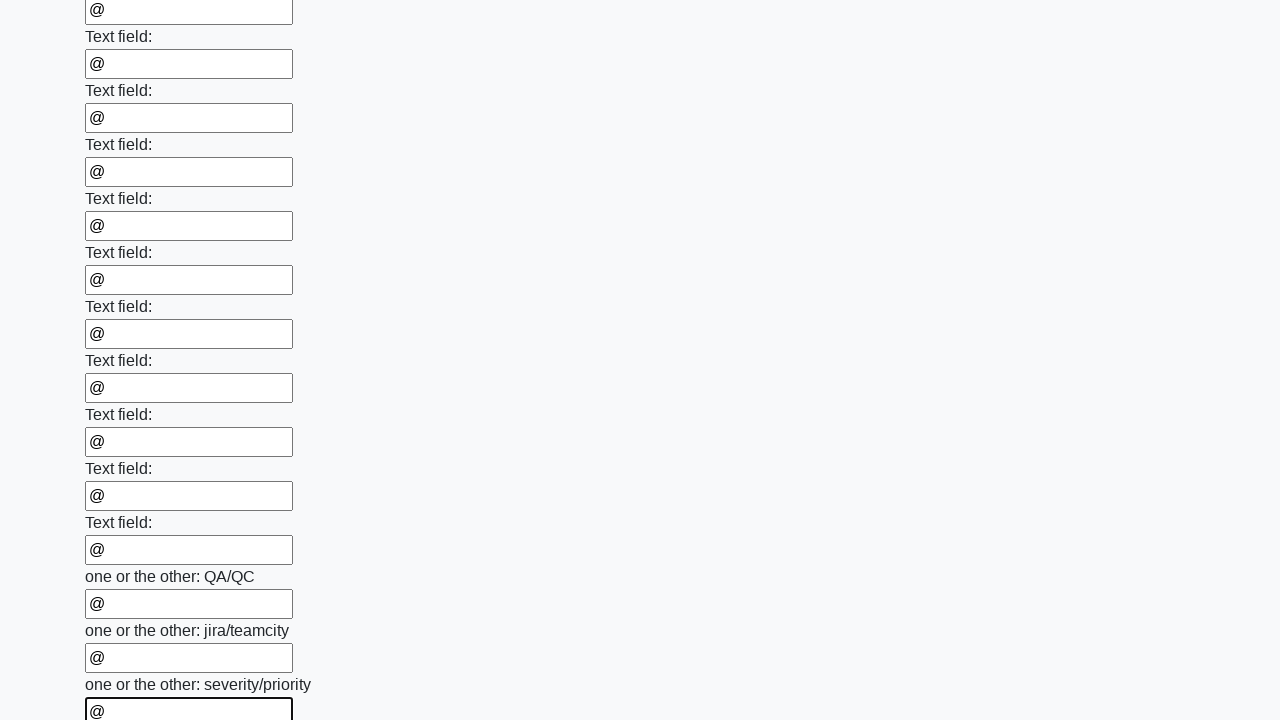

Filled an input field with placeholder value '@' on input >> nth=90
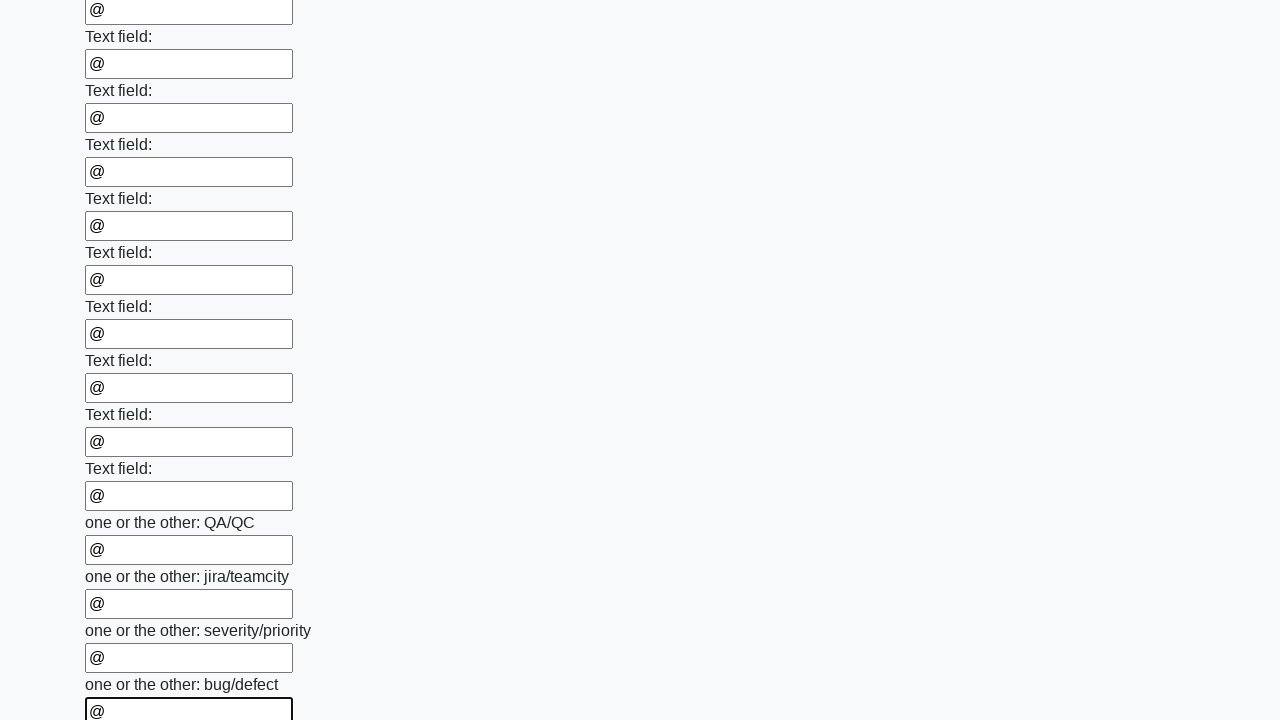

Filled an input field with placeholder value '@' on input >> nth=91
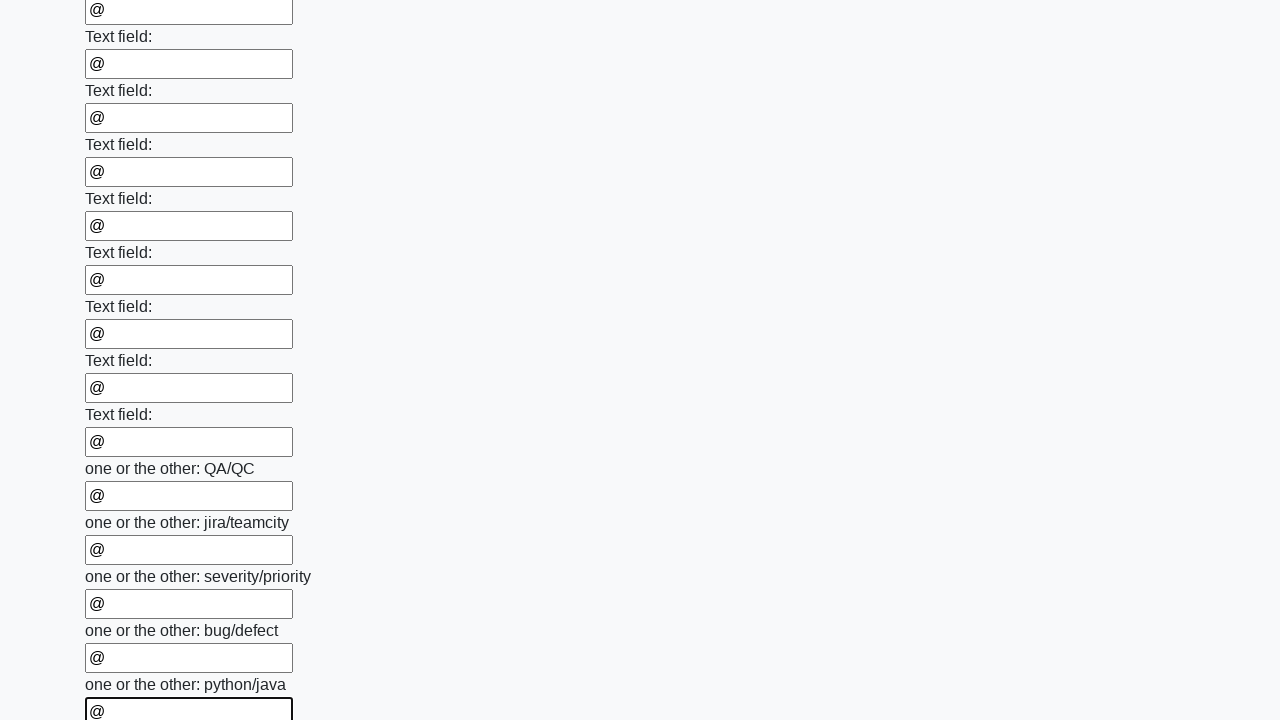

Filled an input field with placeholder value '@' on input >> nth=92
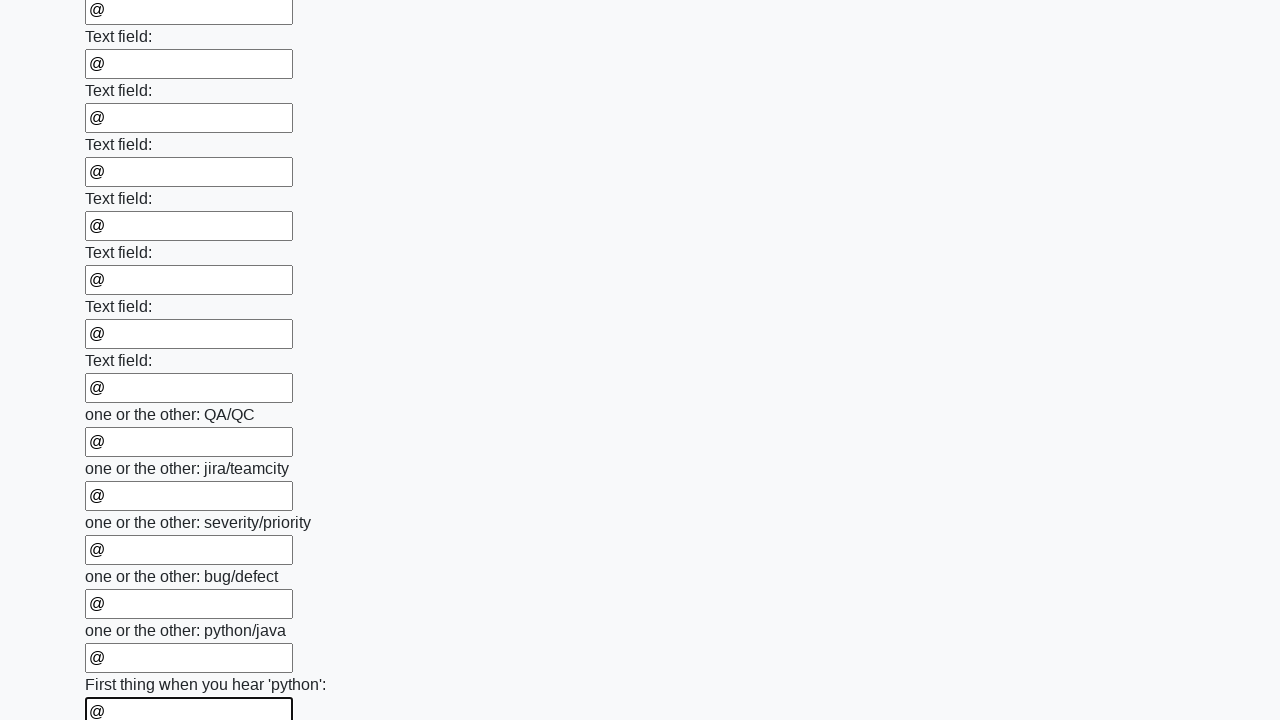

Filled an input field with placeholder value '@' on input >> nth=93
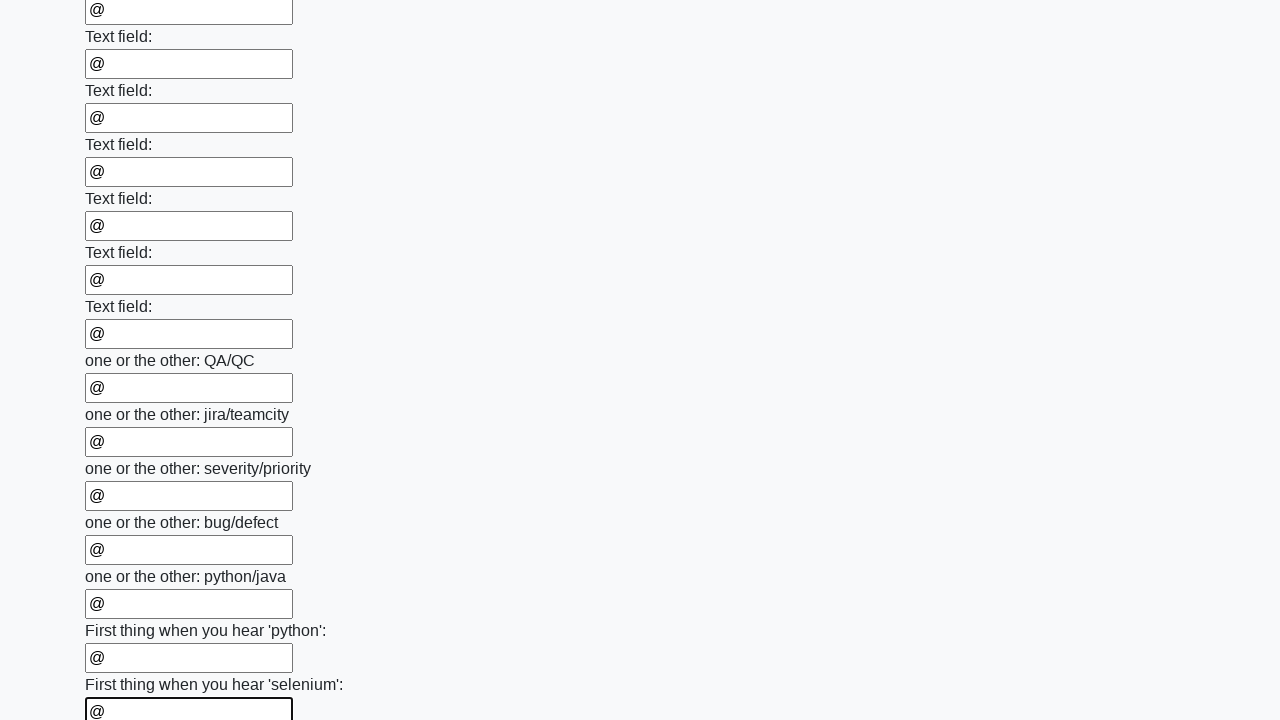

Filled an input field with placeholder value '@' on input >> nth=94
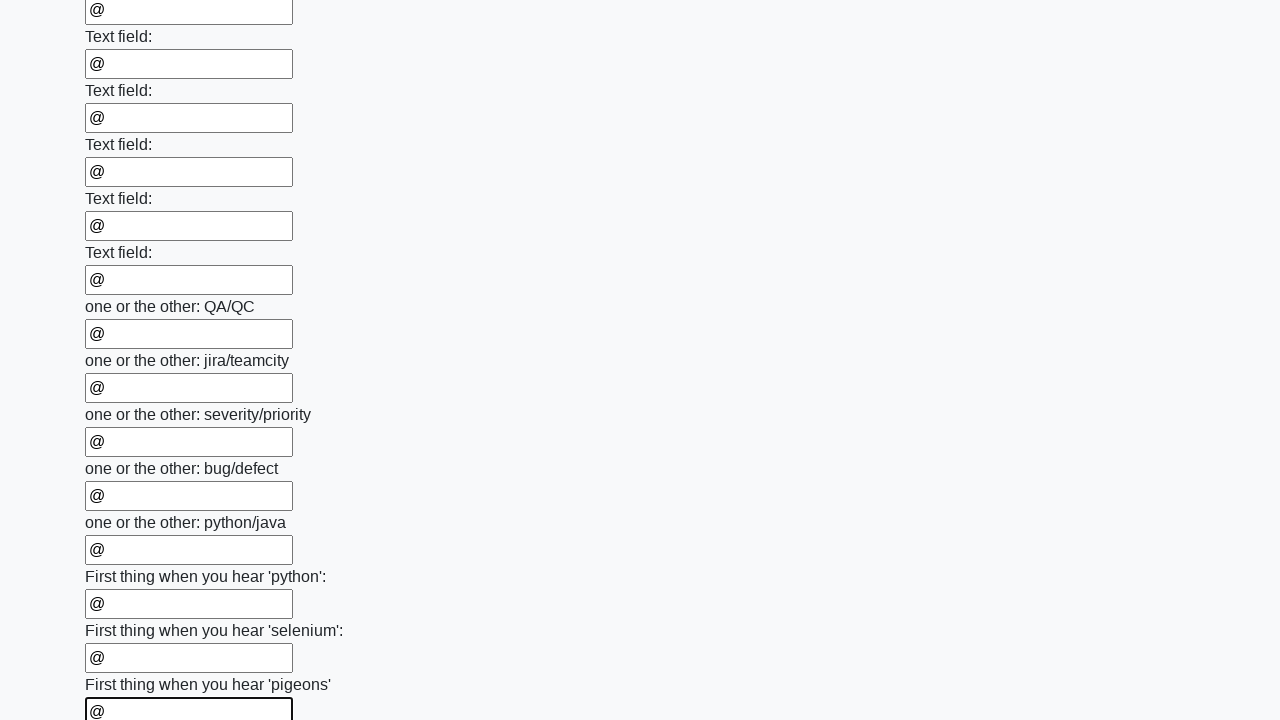

Filled an input field with placeholder value '@' on input >> nth=95
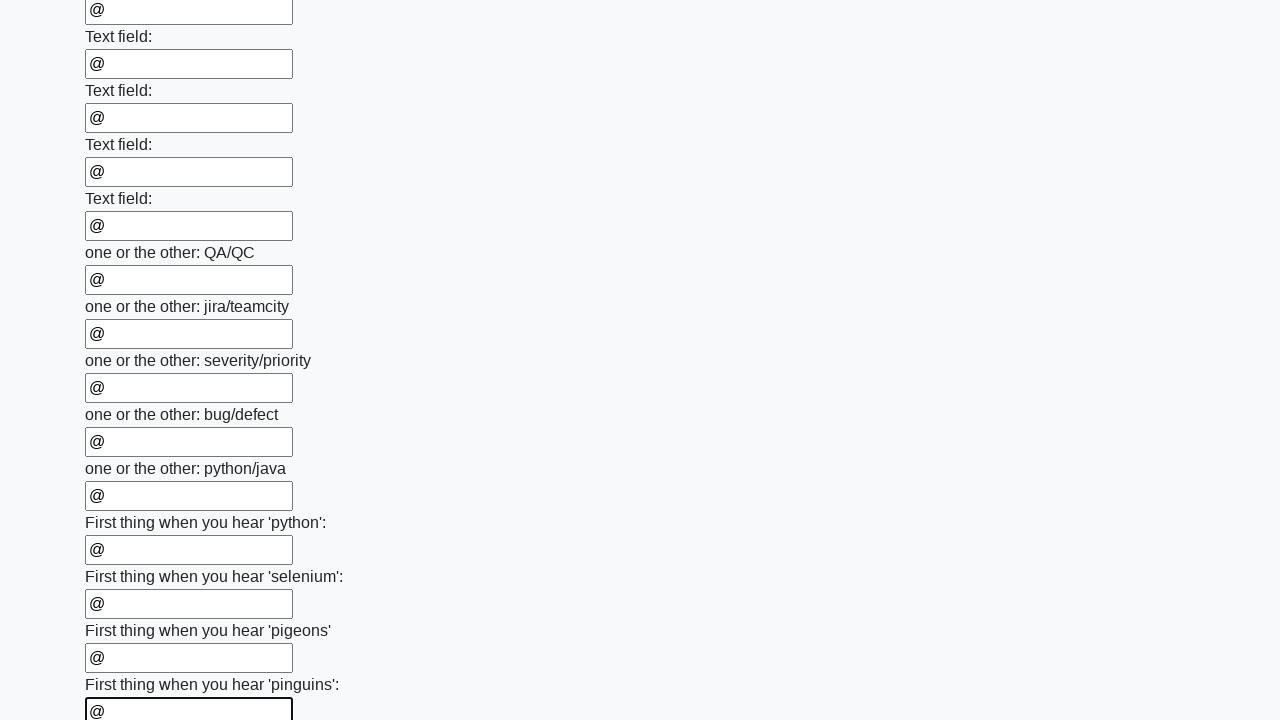

Filled an input field with placeholder value '@' on input >> nth=96
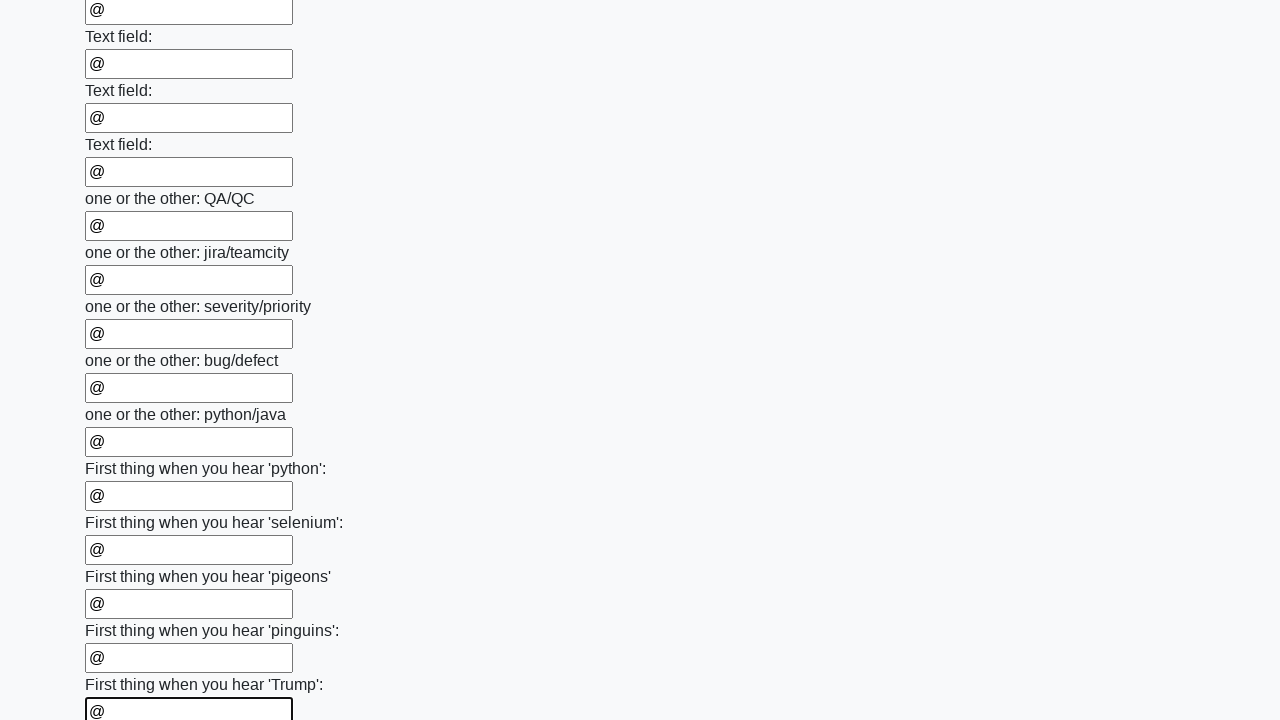

Filled an input field with placeholder value '@' on input >> nth=97
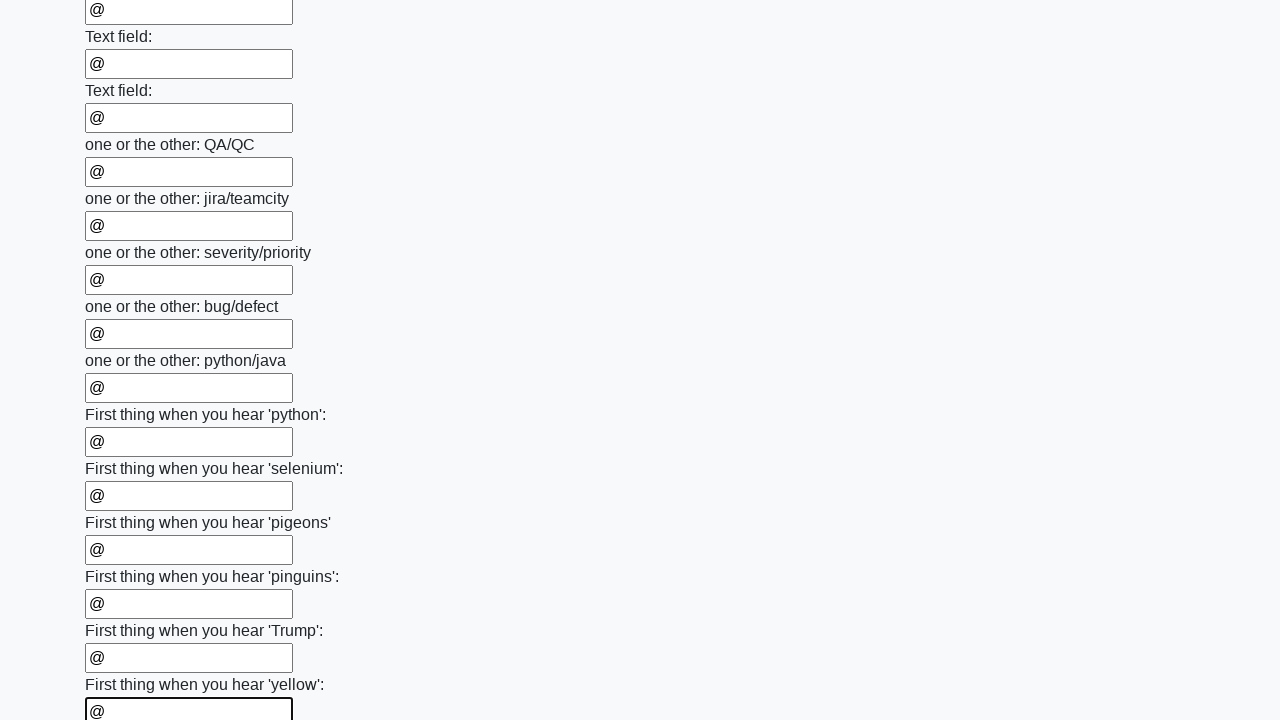

Filled an input field with placeholder value '@' on input >> nth=98
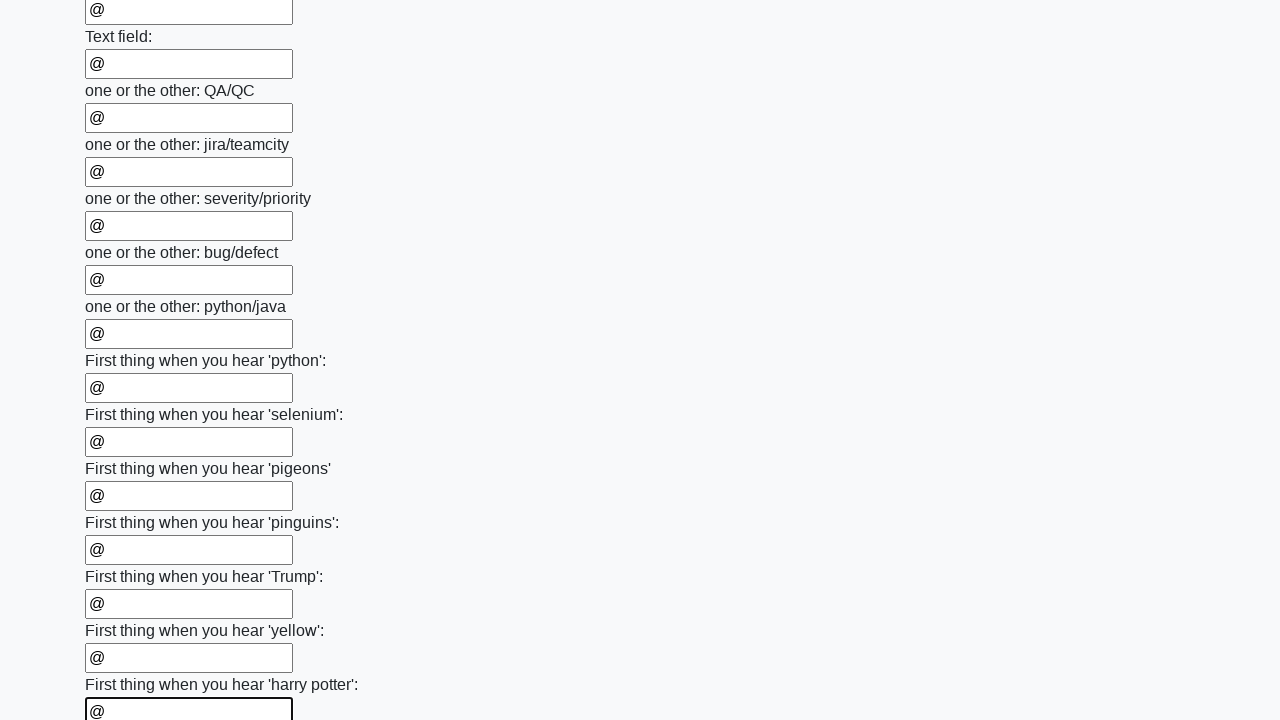

Filled an input field with placeholder value '@' on input >> nth=99
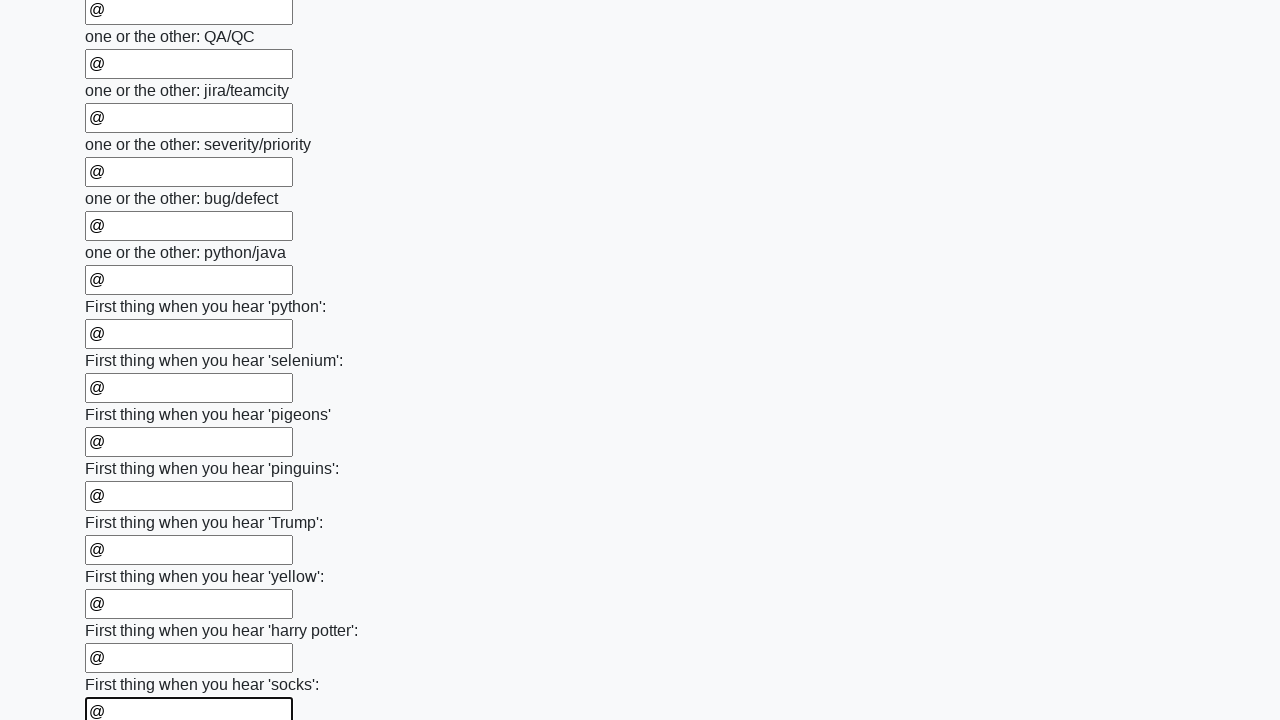

Clicked the submit button at (123, 611) on button.btn
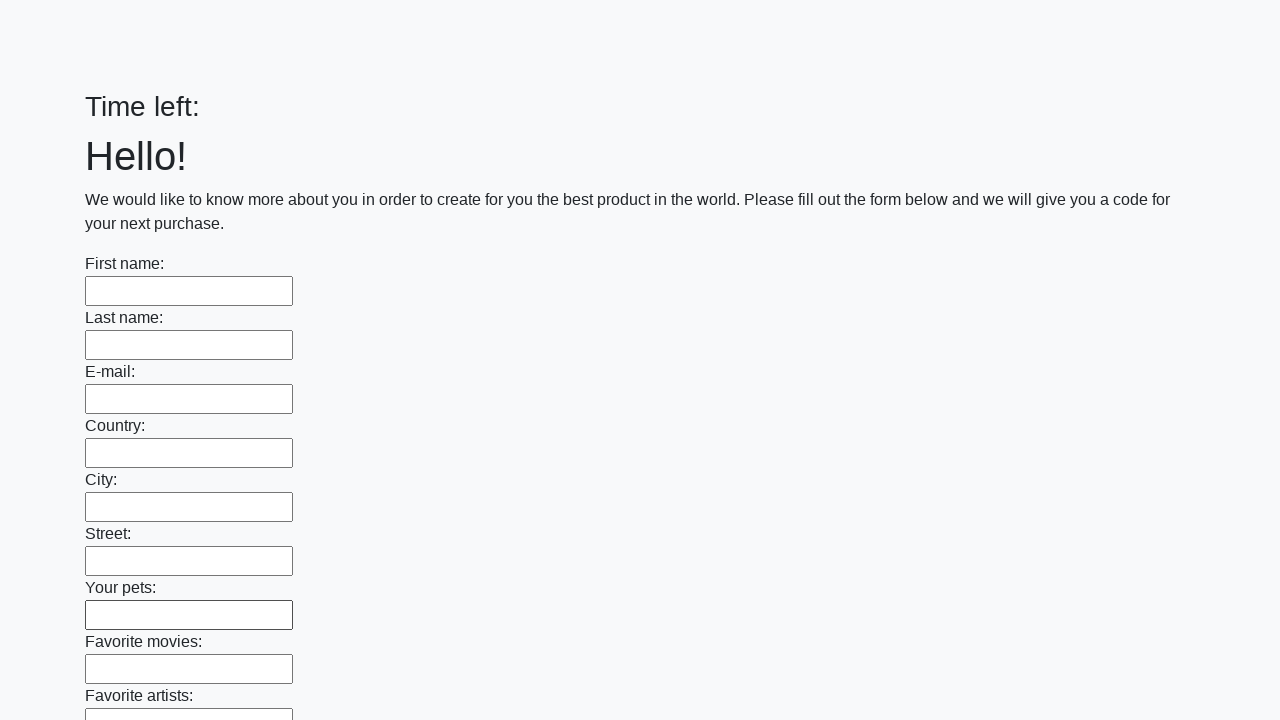

Waited 1 second for form submission to complete
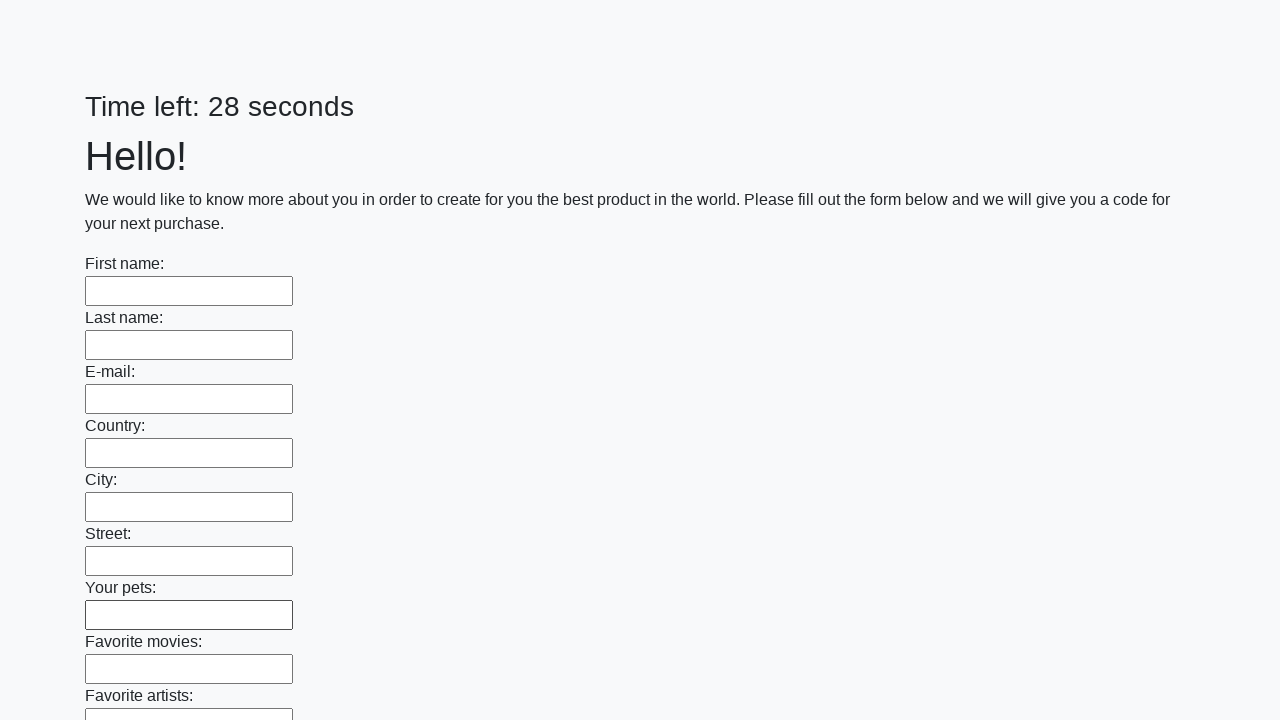

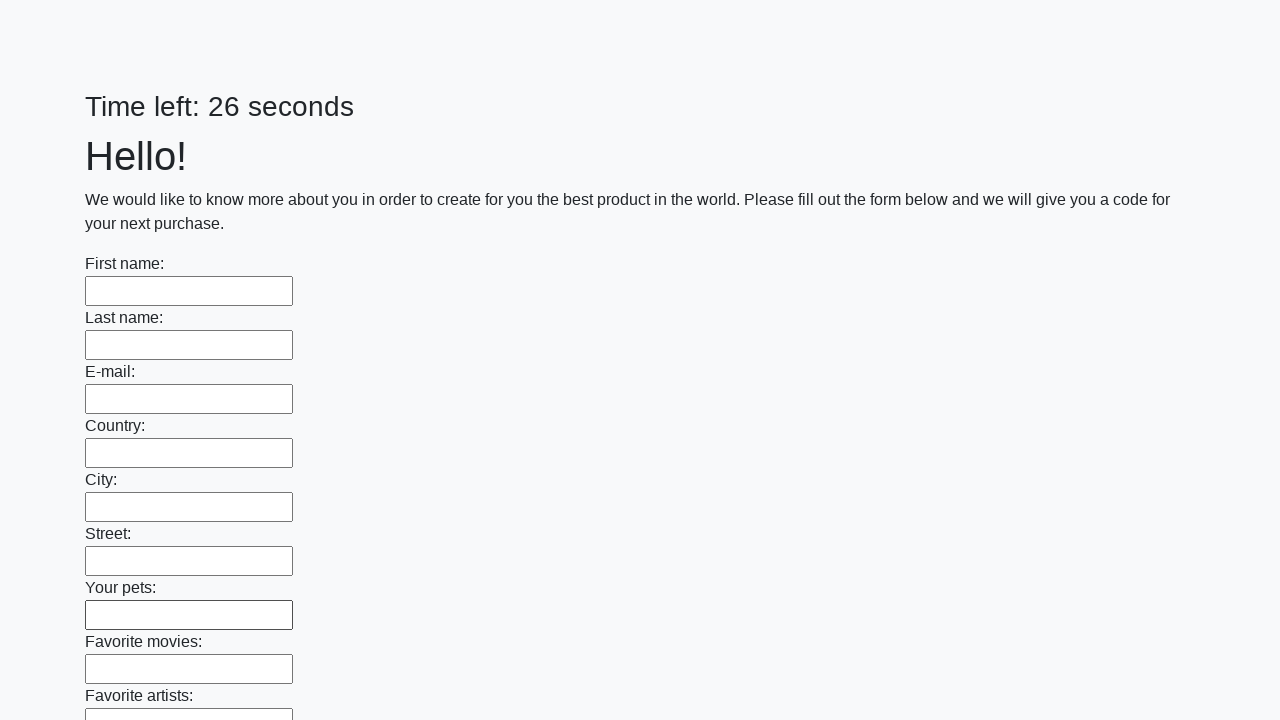